Tests jQuery UI datepicker by selecting a past date (August 12, 2022) using navigation through months and years

Starting URL: https://jqueryui.com/datepicker/

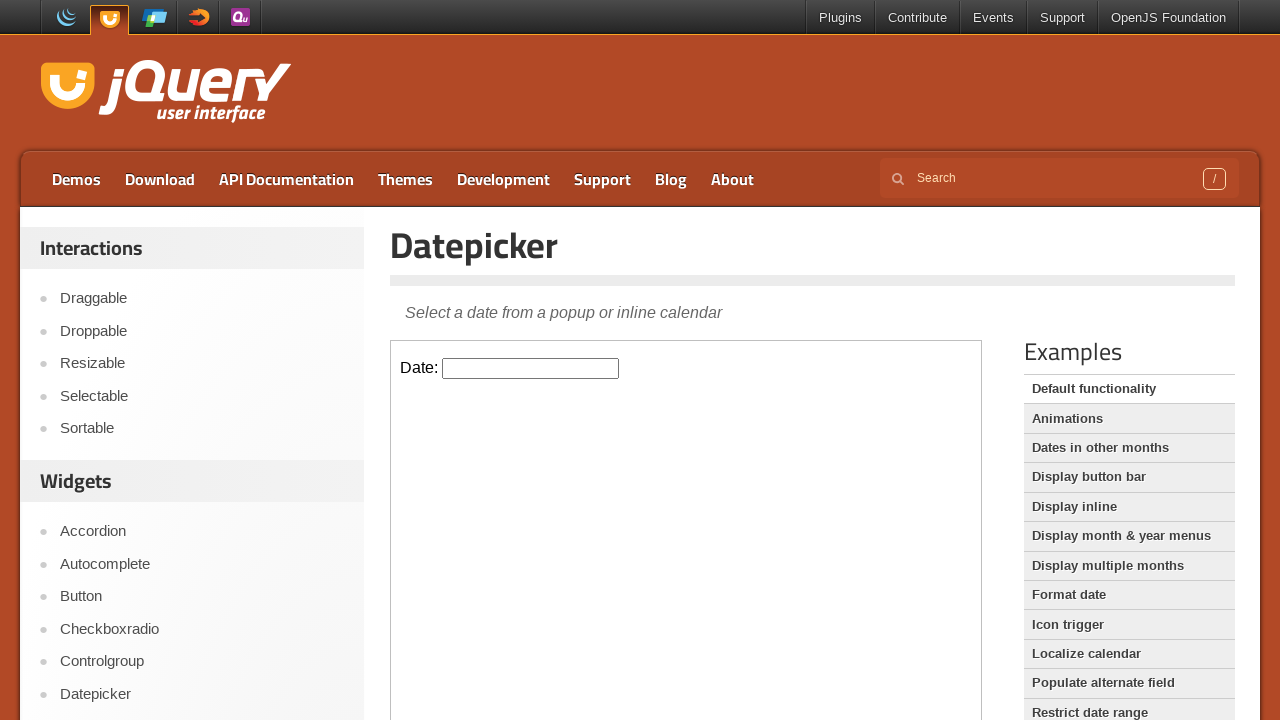

Located iframe containing datepicker
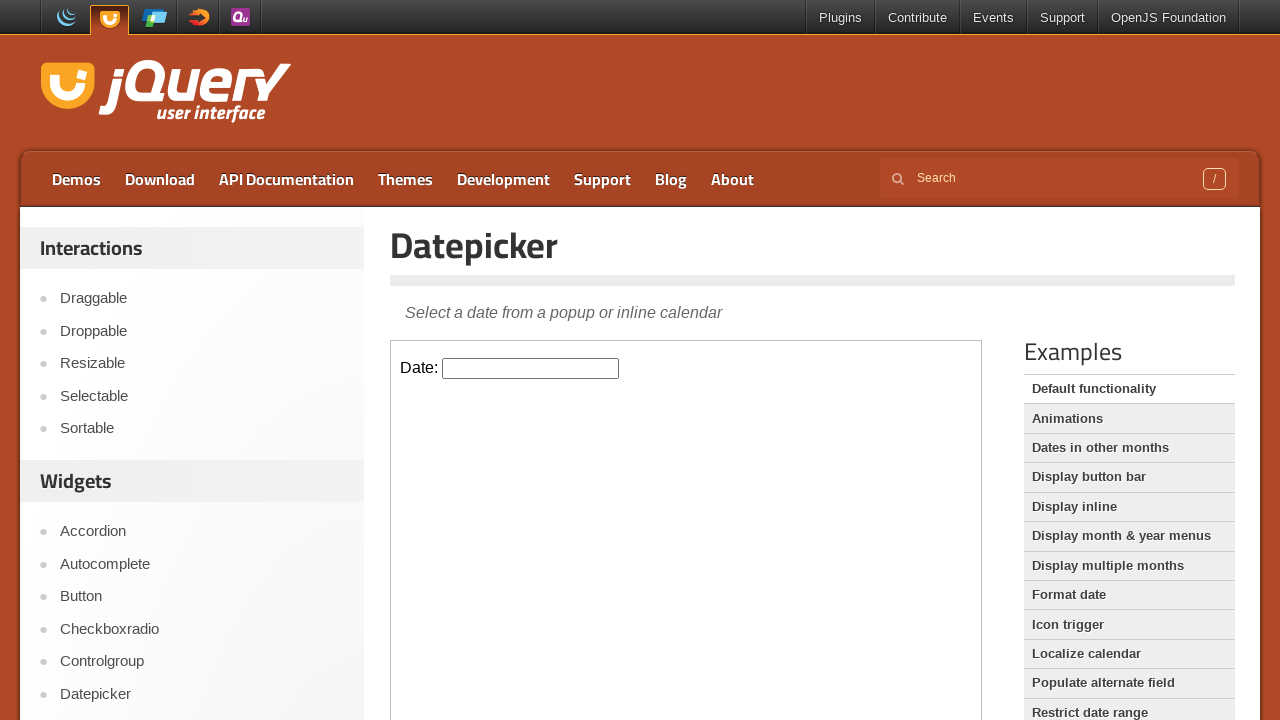

Located datepicker input field
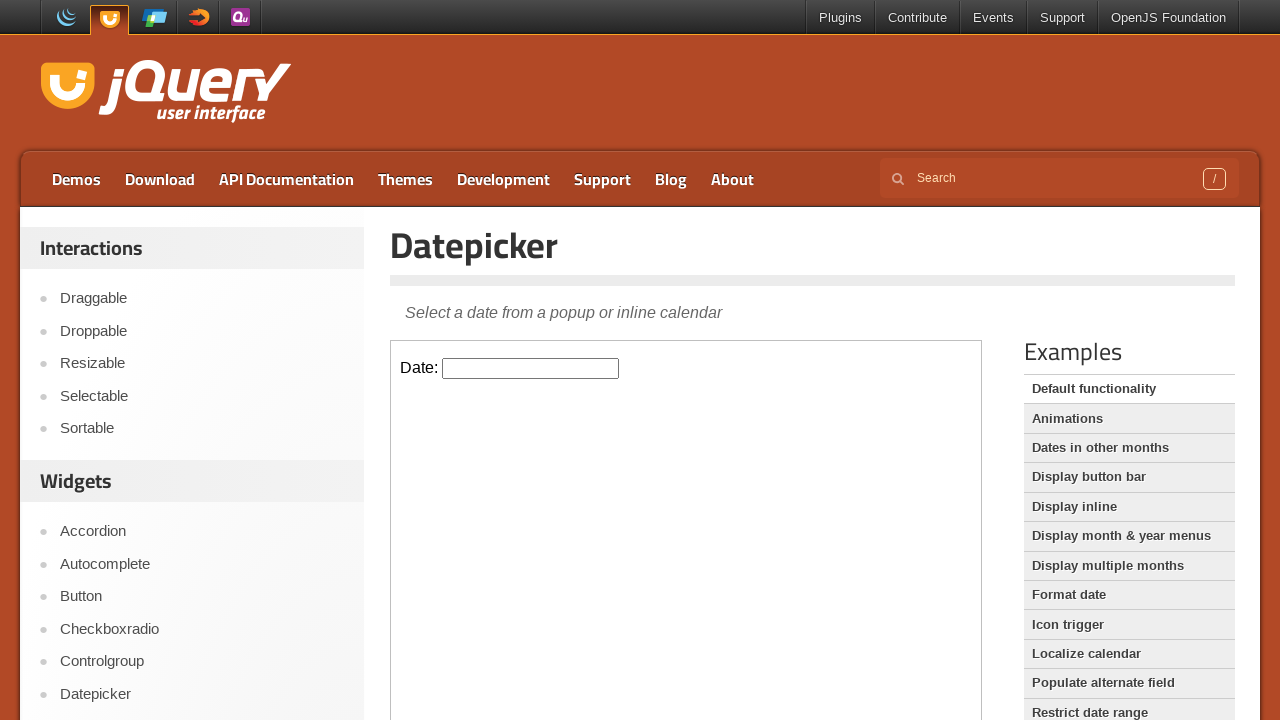

Clicked datepicker input to open calendar at (531, 368) on iframe >> nth=0 >> internal:control=enter-frame >> #datepicker
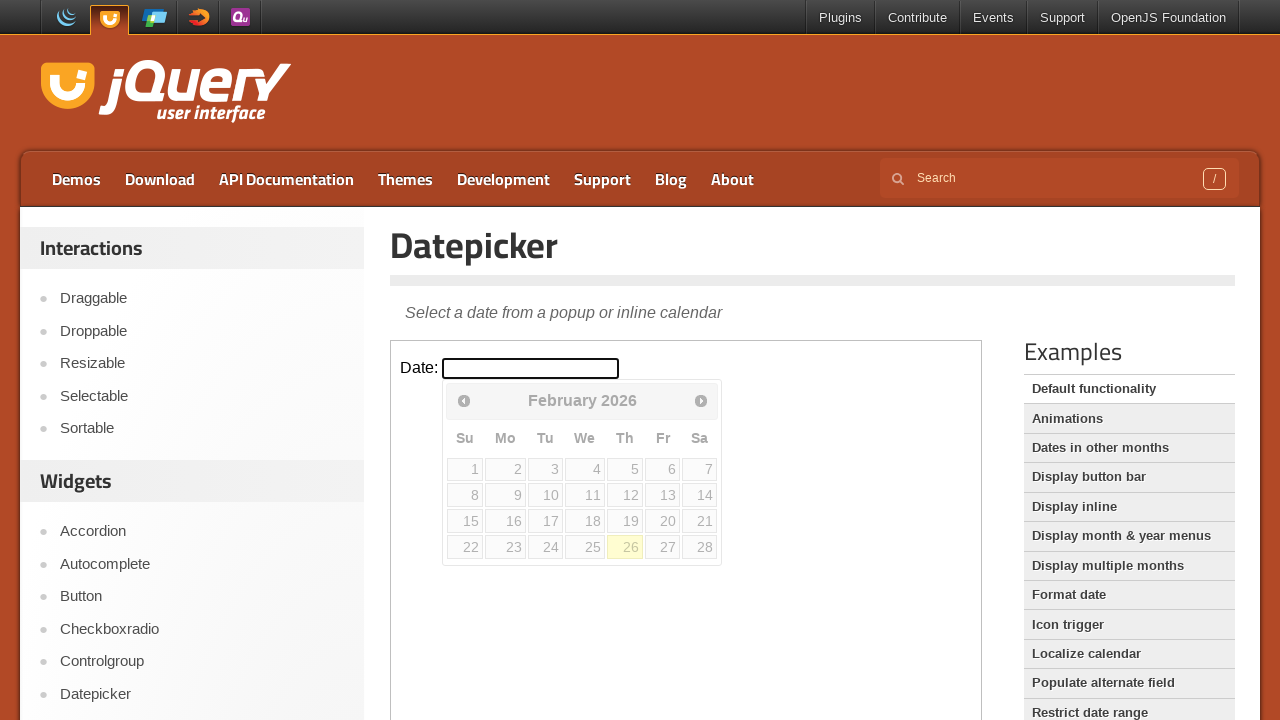

Retrieved current month 'February' and year '2026'
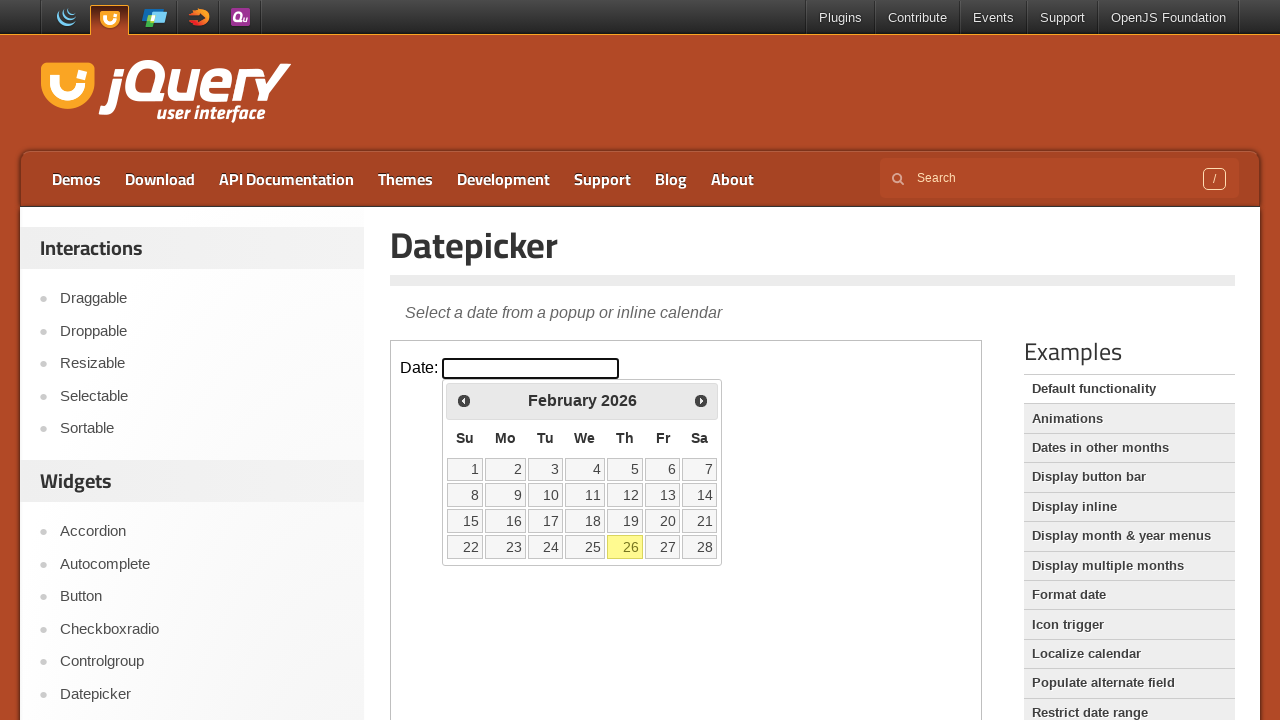

Clicked previous month button to navigate backwards at (464, 400) on iframe >> nth=0 >> internal:control=enter-frame >> span.ui-icon.ui-icon-circle-t
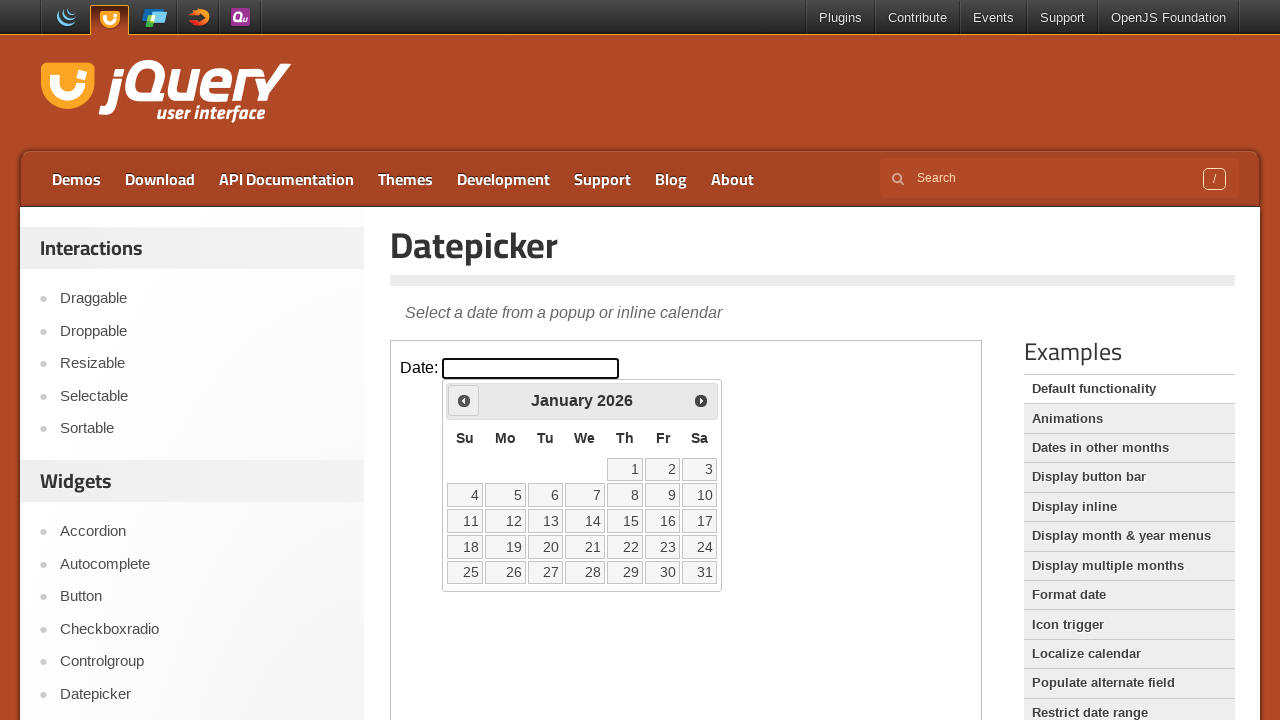

Retrieved current month 'January' and year '2026'
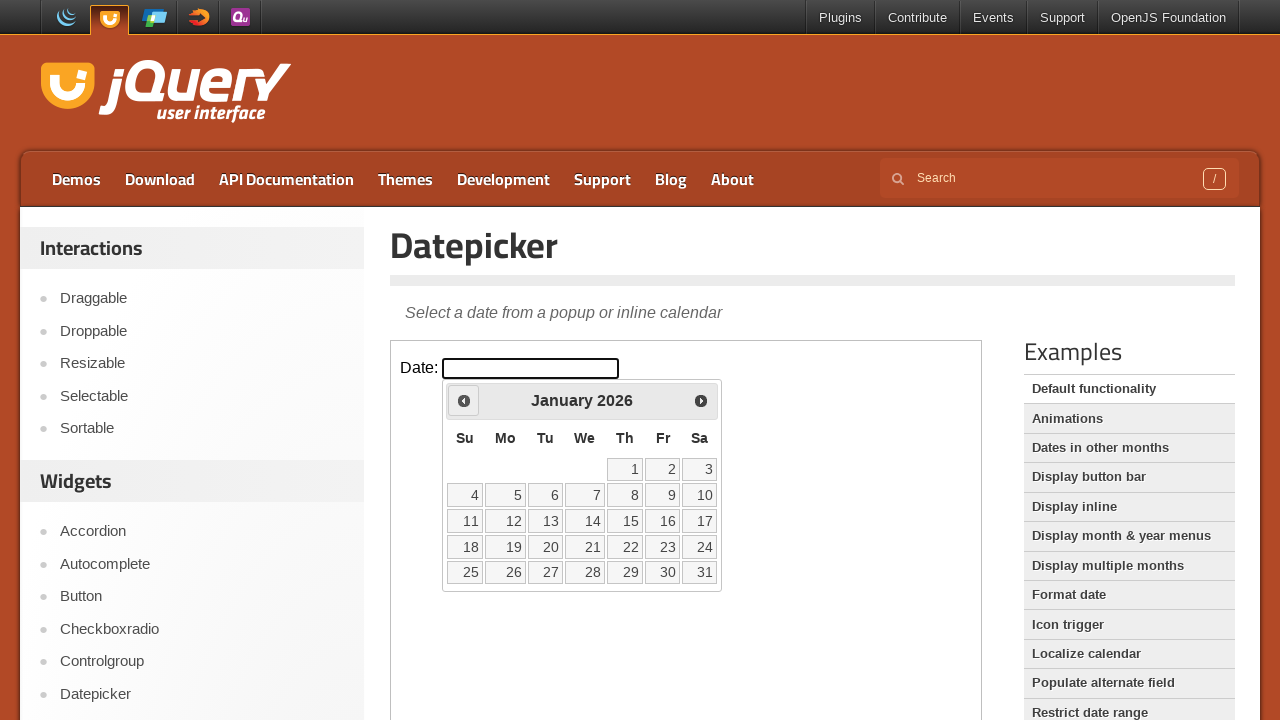

Clicked previous month button to navigate backwards at (464, 400) on iframe >> nth=0 >> internal:control=enter-frame >> span.ui-icon.ui-icon-circle-t
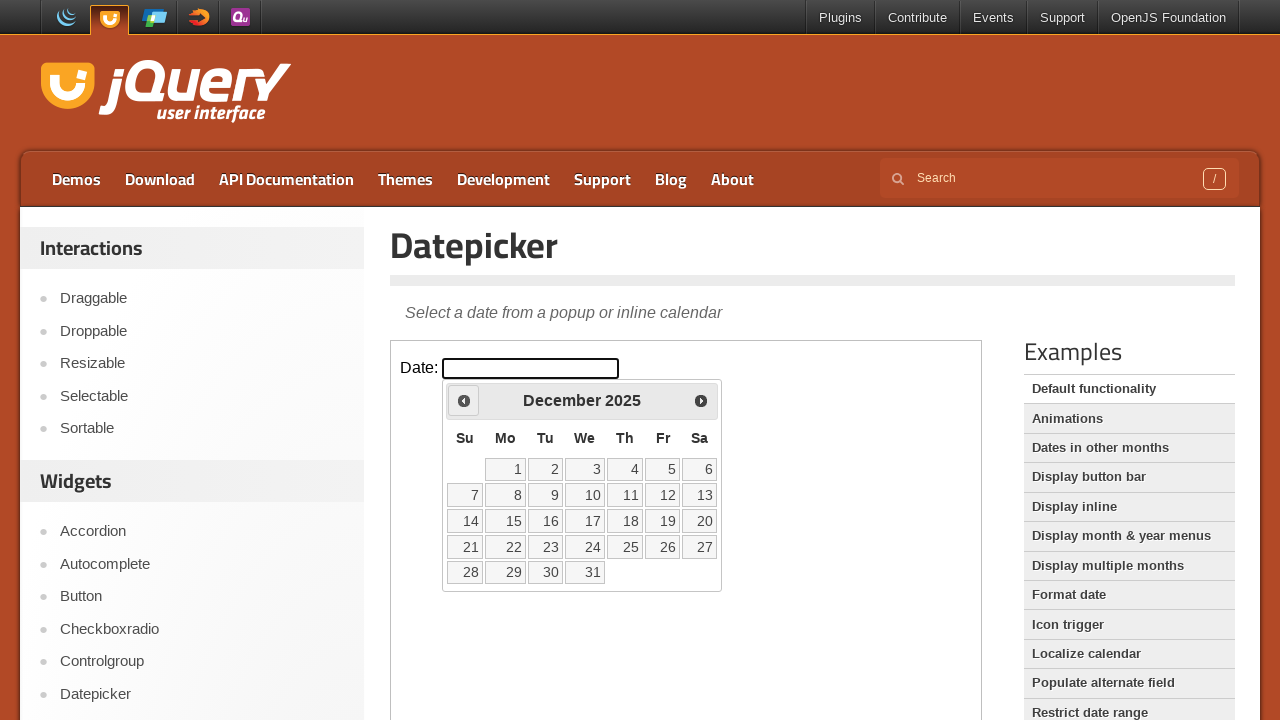

Retrieved current month 'December' and year '2025'
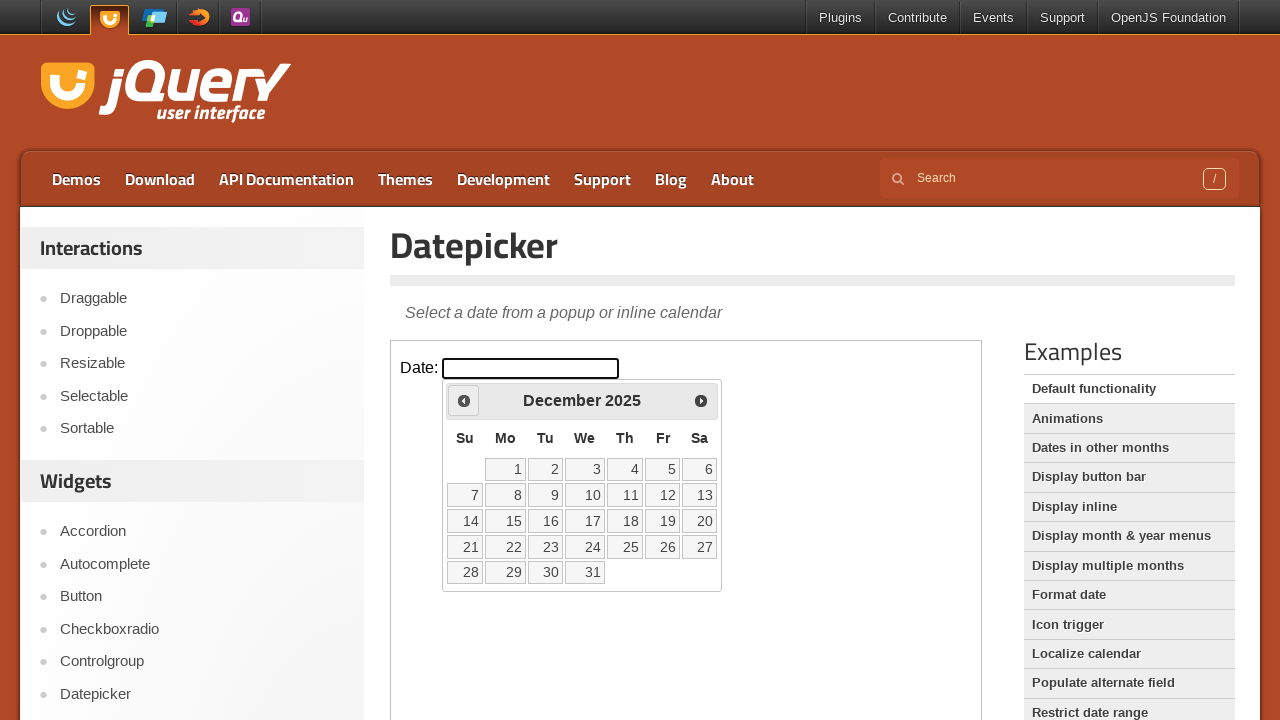

Clicked previous month button to navigate backwards at (464, 400) on iframe >> nth=0 >> internal:control=enter-frame >> span.ui-icon.ui-icon-circle-t
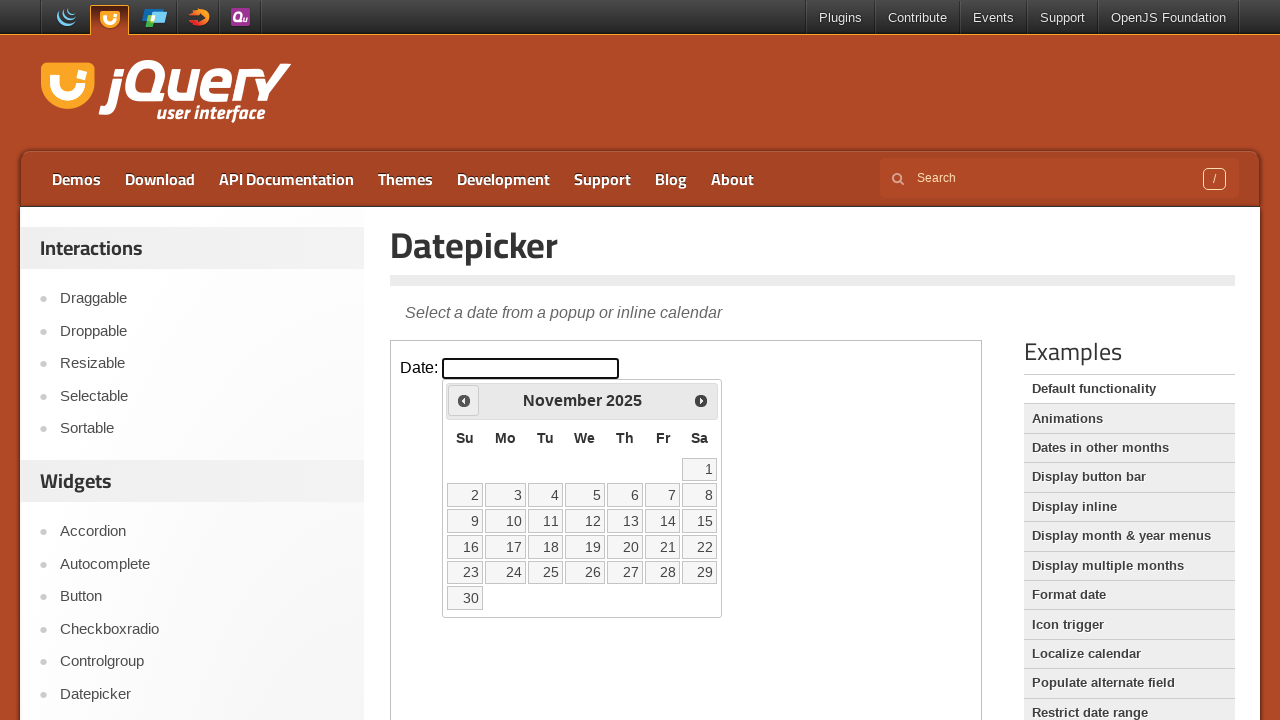

Retrieved current month 'November' and year '2025'
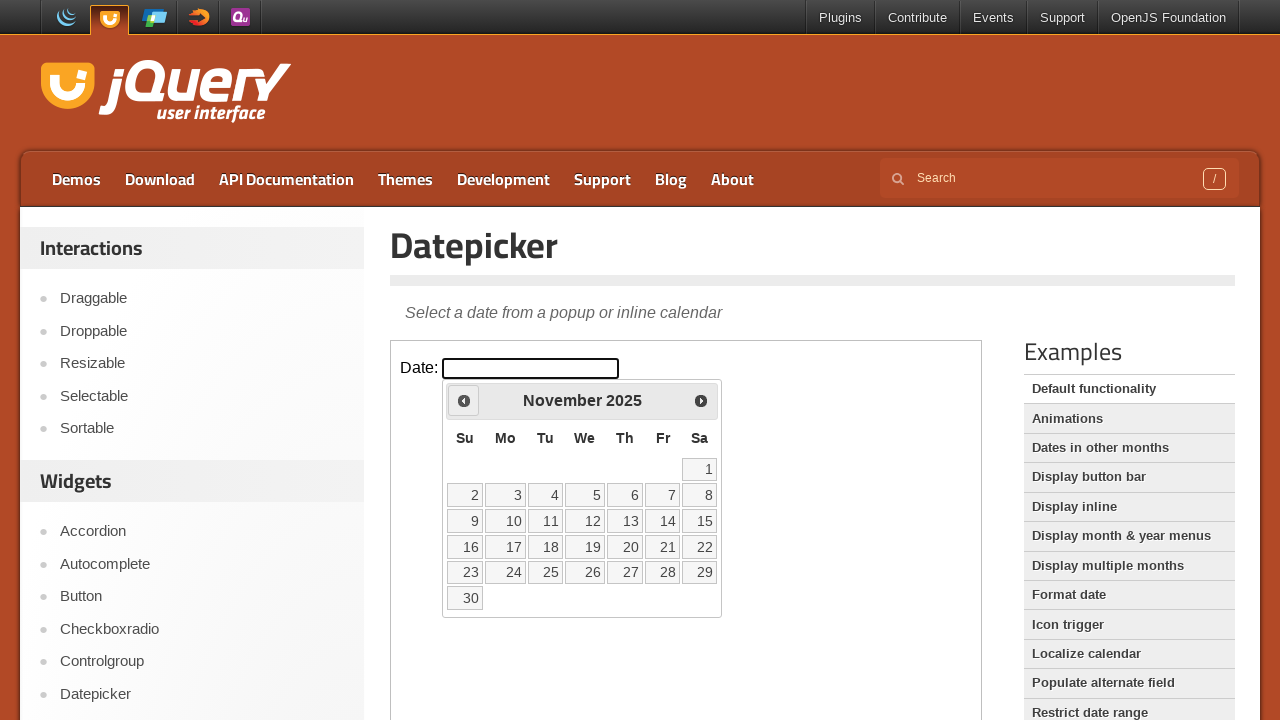

Clicked previous month button to navigate backwards at (464, 400) on iframe >> nth=0 >> internal:control=enter-frame >> span.ui-icon.ui-icon-circle-t
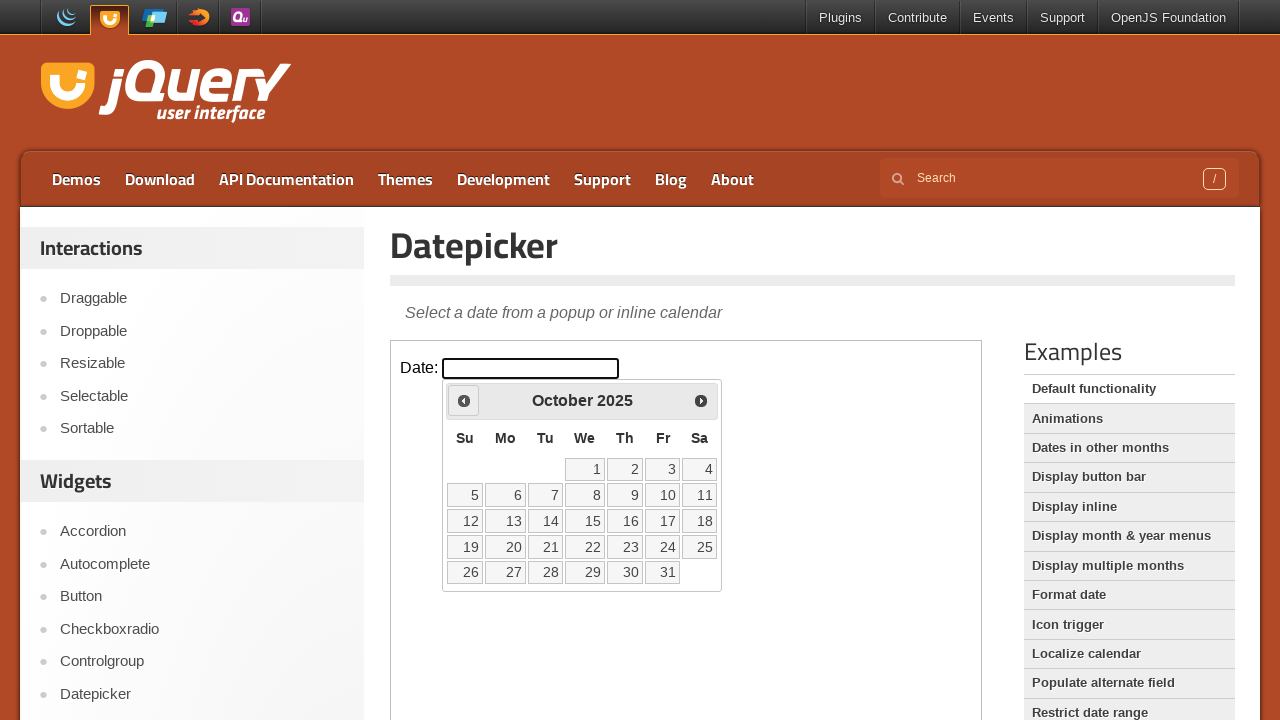

Retrieved current month 'October' and year '2025'
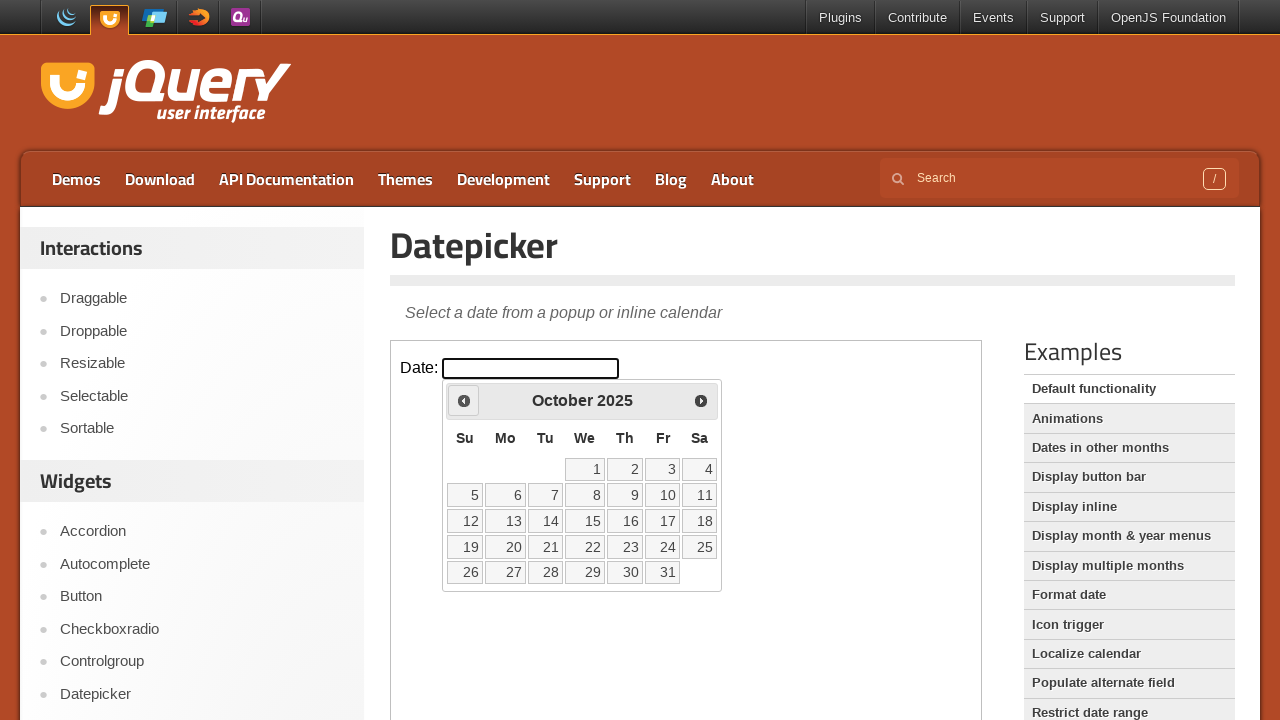

Clicked previous month button to navigate backwards at (464, 400) on iframe >> nth=0 >> internal:control=enter-frame >> span.ui-icon.ui-icon-circle-t
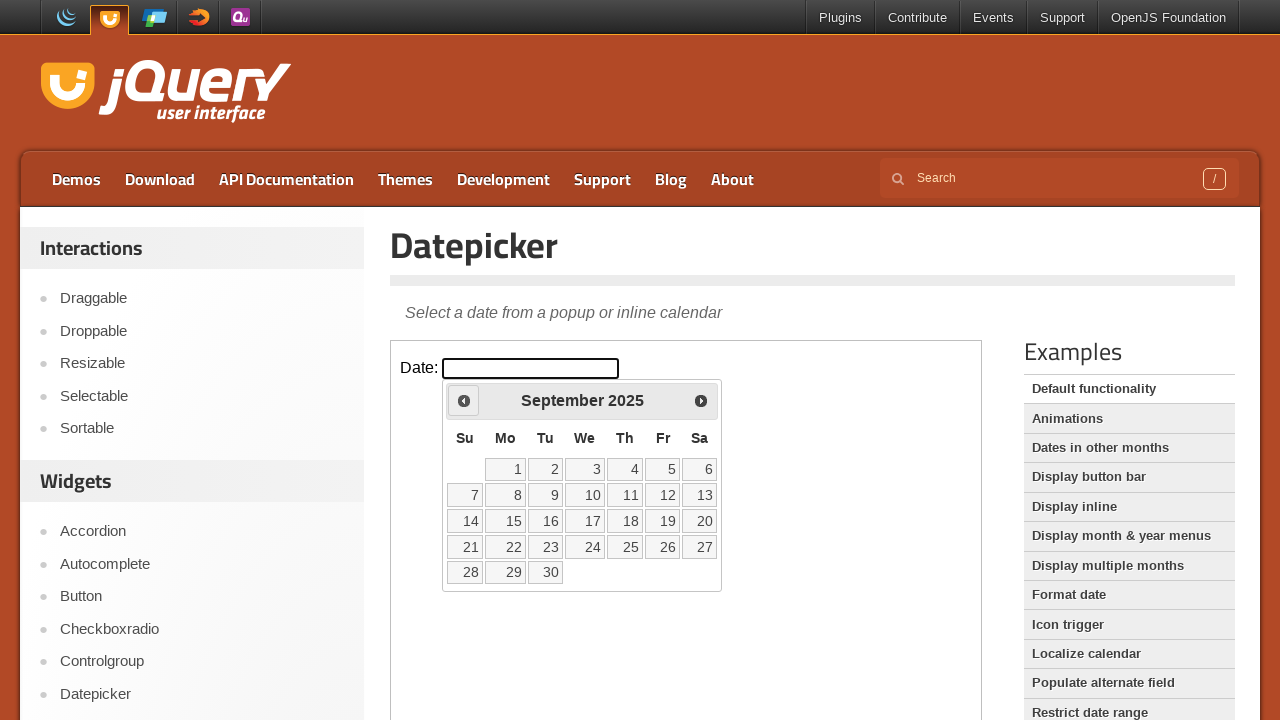

Retrieved current month 'September' and year '2025'
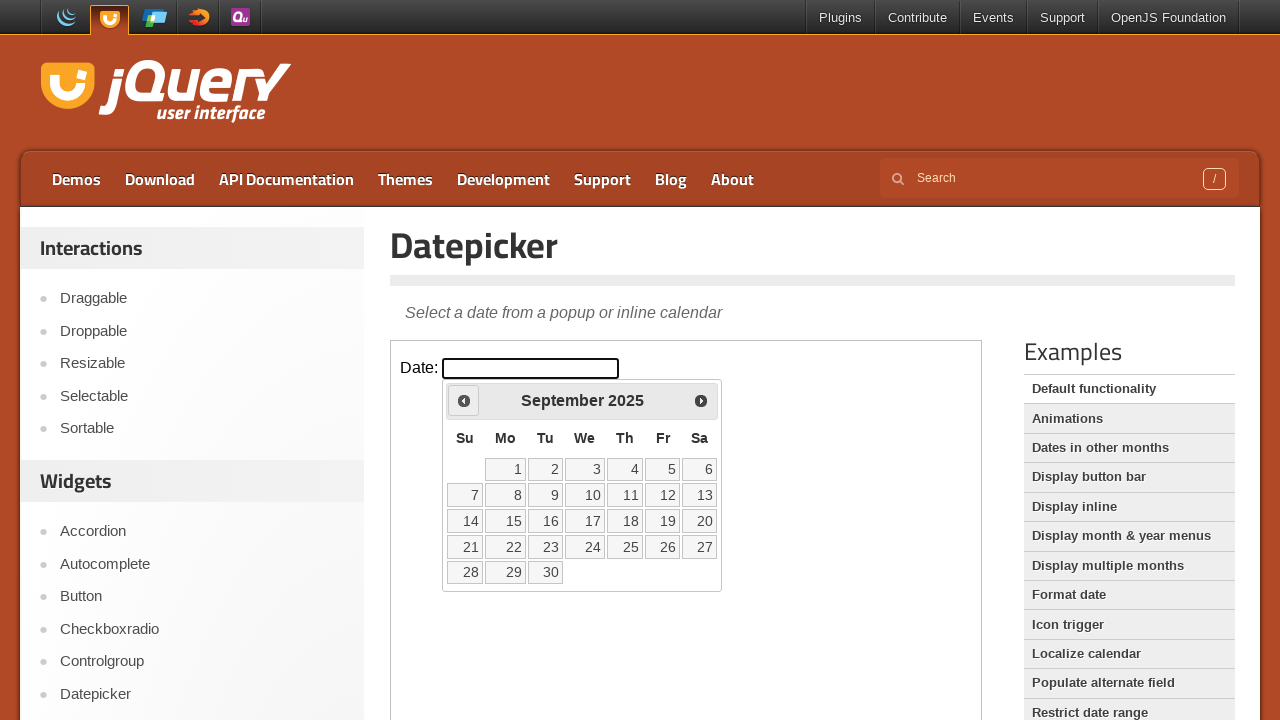

Clicked previous month button to navigate backwards at (464, 400) on iframe >> nth=0 >> internal:control=enter-frame >> span.ui-icon.ui-icon-circle-t
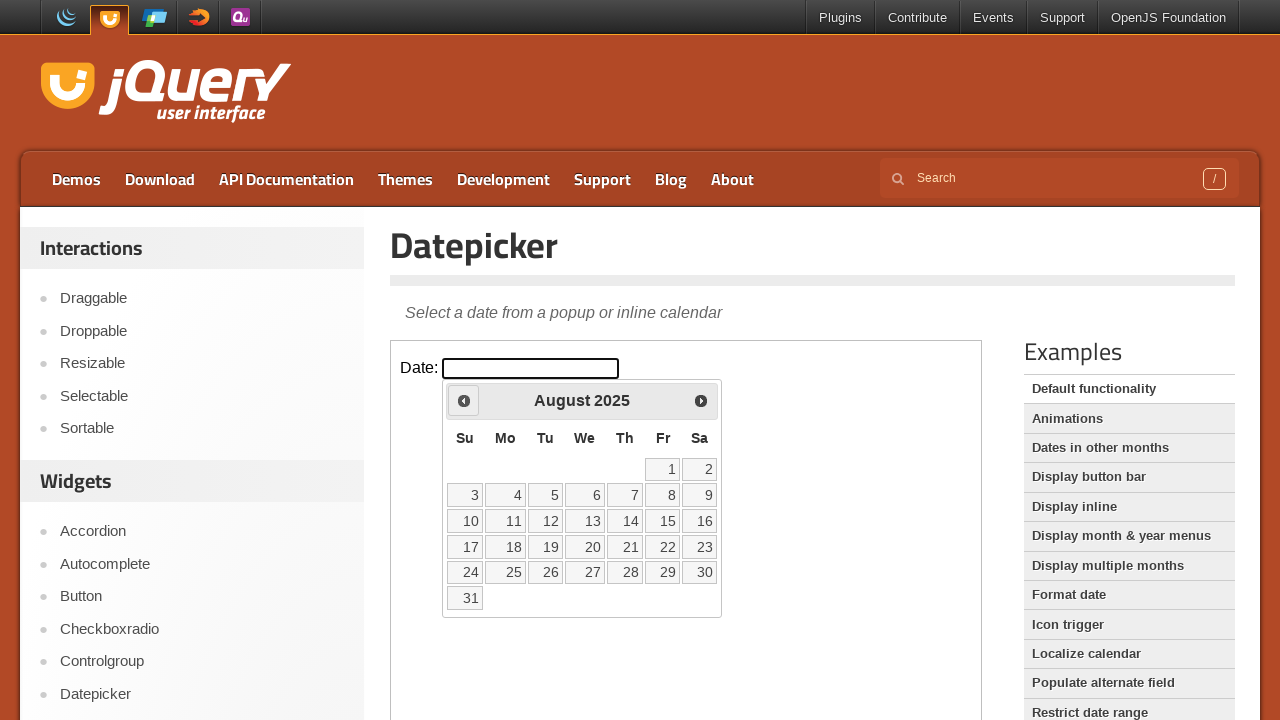

Retrieved current month 'August' and year '2025'
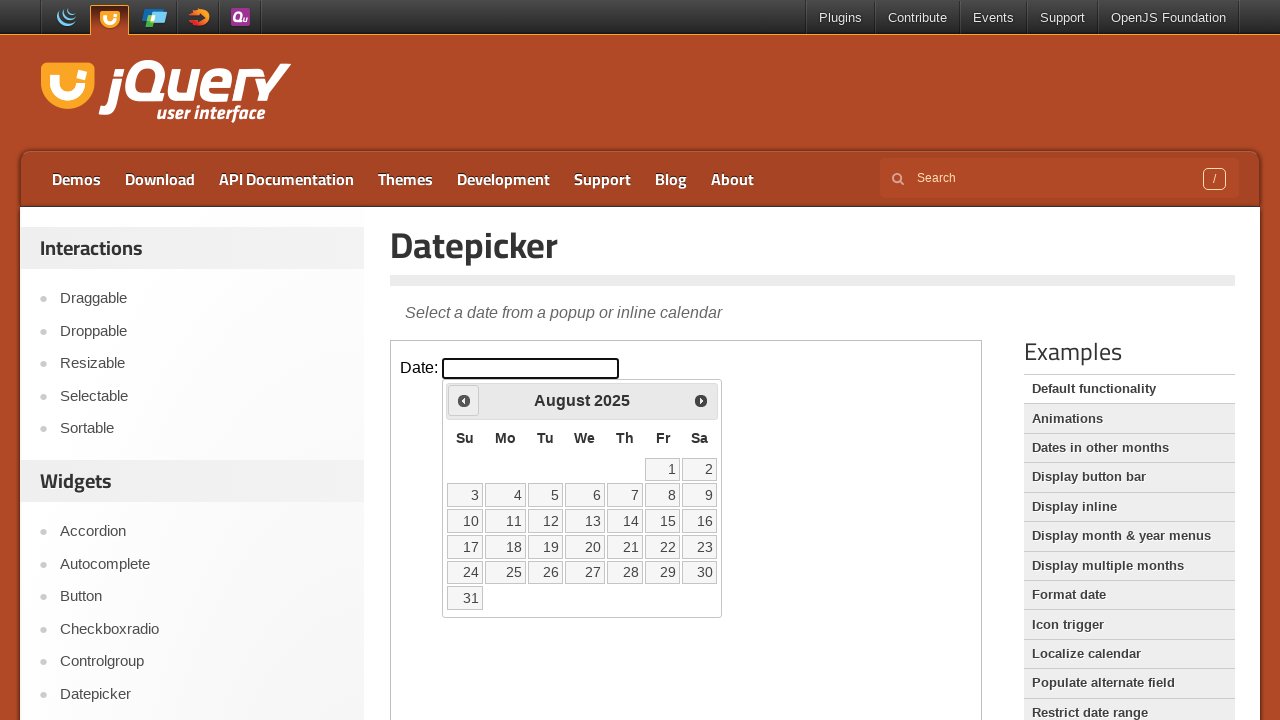

Clicked previous month button to navigate backwards at (464, 400) on iframe >> nth=0 >> internal:control=enter-frame >> span.ui-icon.ui-icon-circle-t
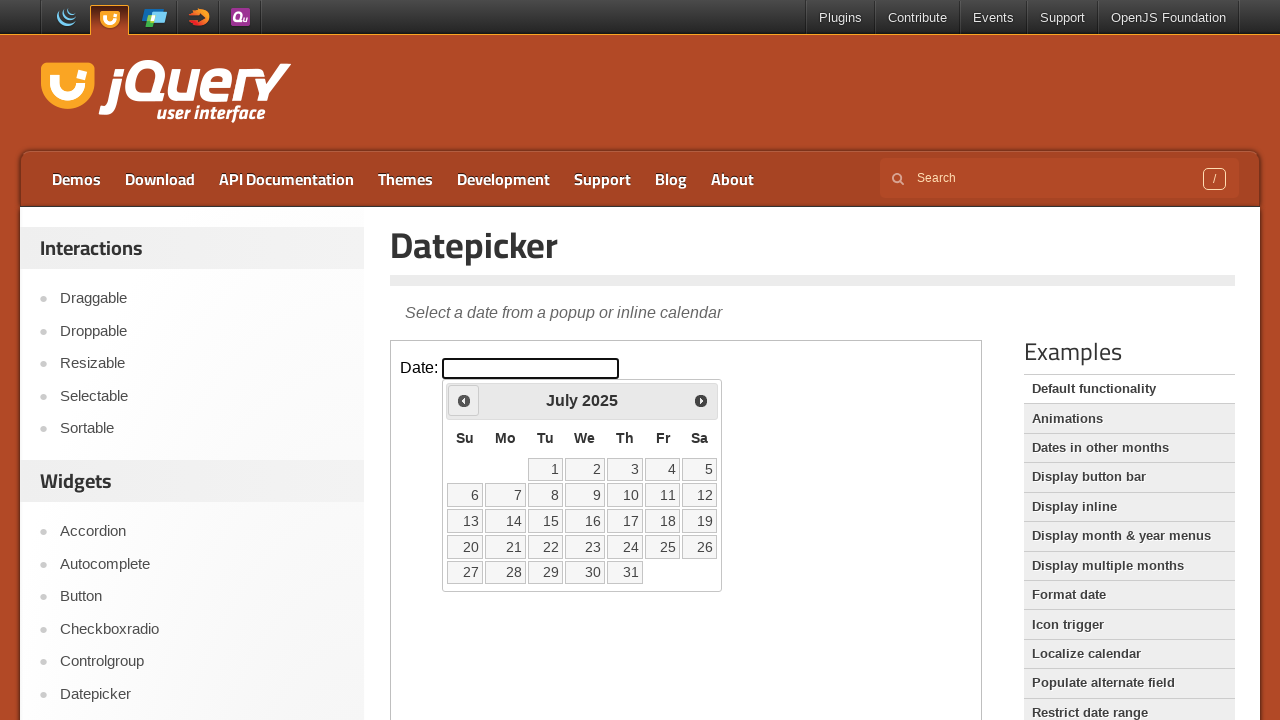

Retrieved current month 'July' and year '2025'
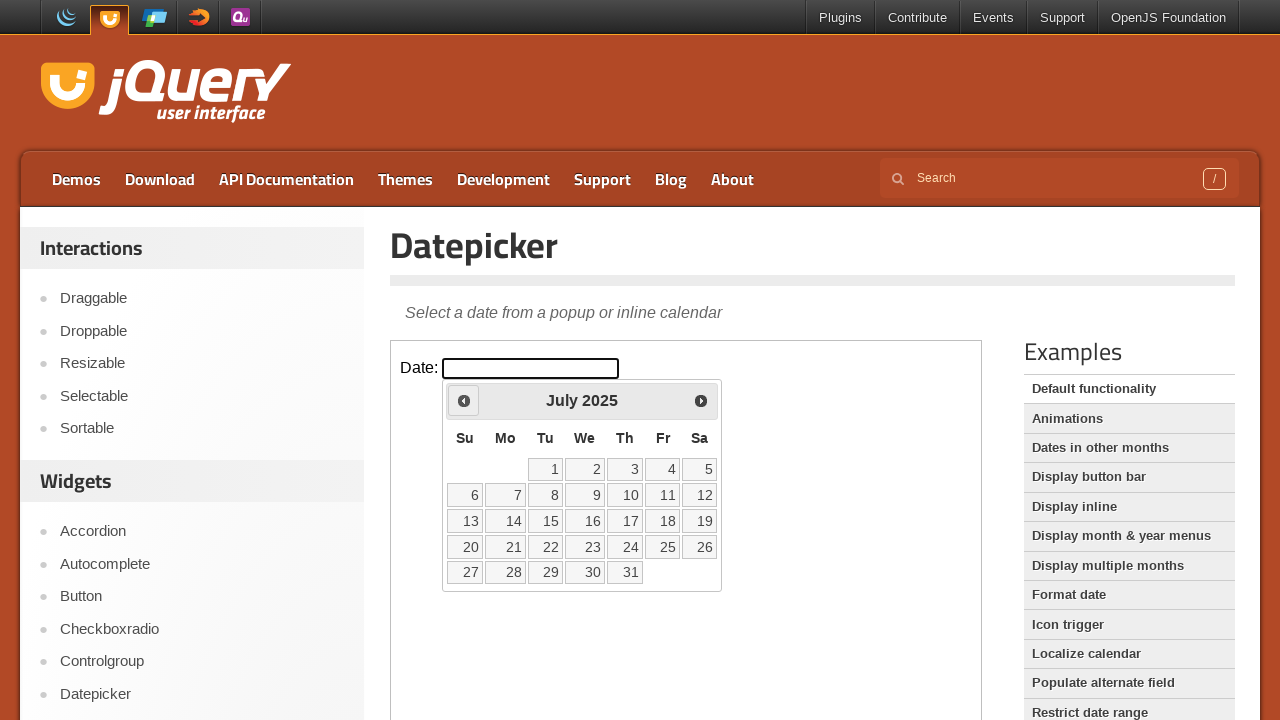

Clicked previous month button to navigate backwards at (464, 400) on iframe >> nth=0 >> internal:control=enter-frame >> span.ui-icon.ui-icon-circle-t
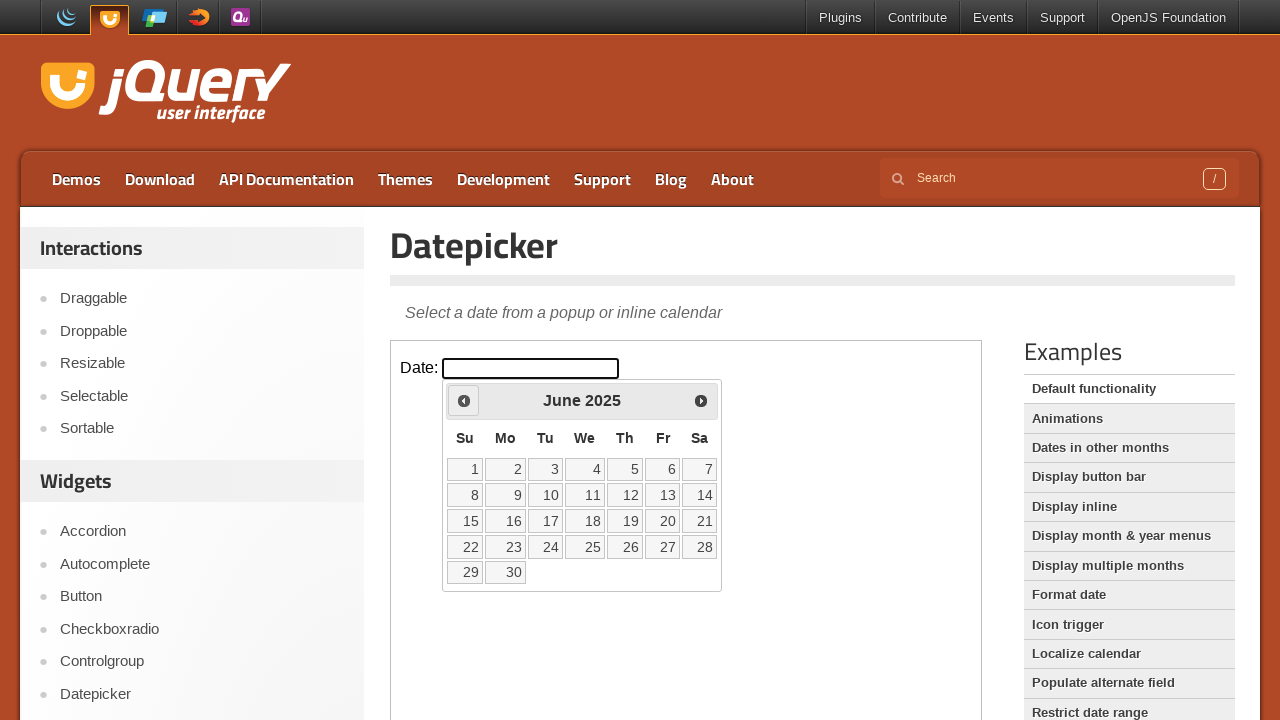

Retrieved current month 'June' and year '2025'
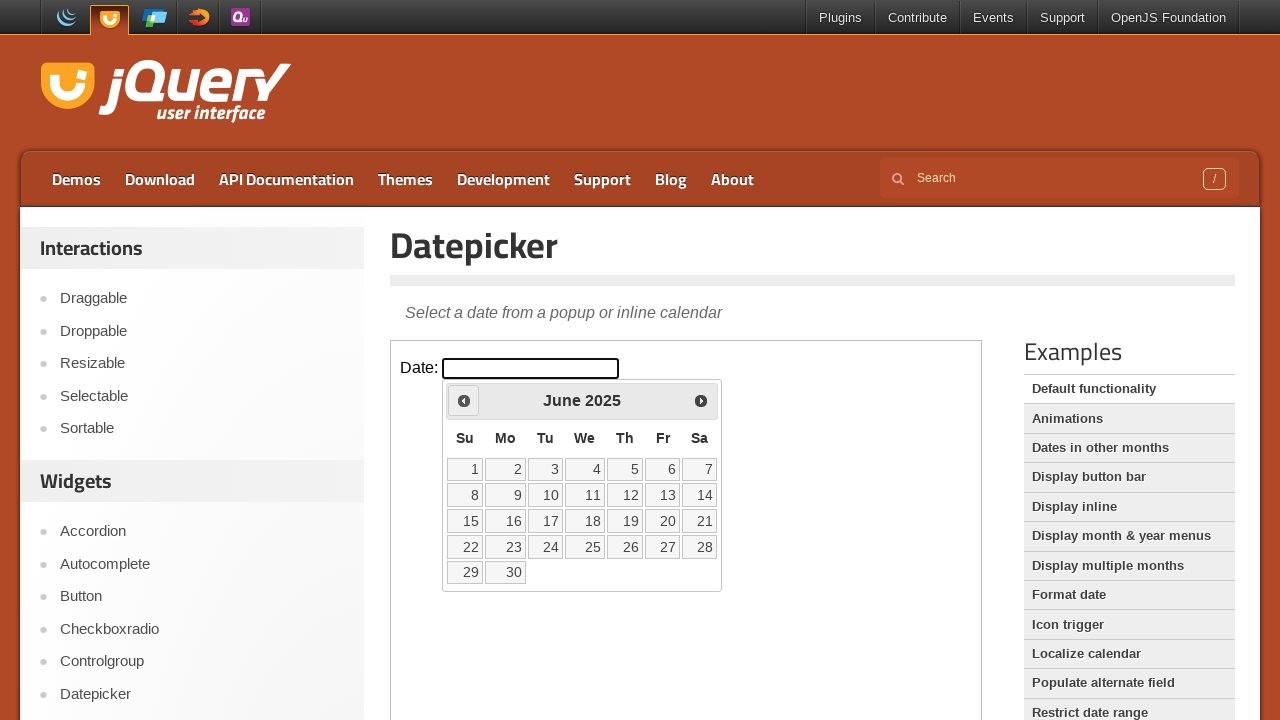

Clicked previous month button to navigate backwards at (464, 400) on iframe >> nth=0 >> internal:control=enter-frame >> span.ui-icon.ui-icon-circle-t
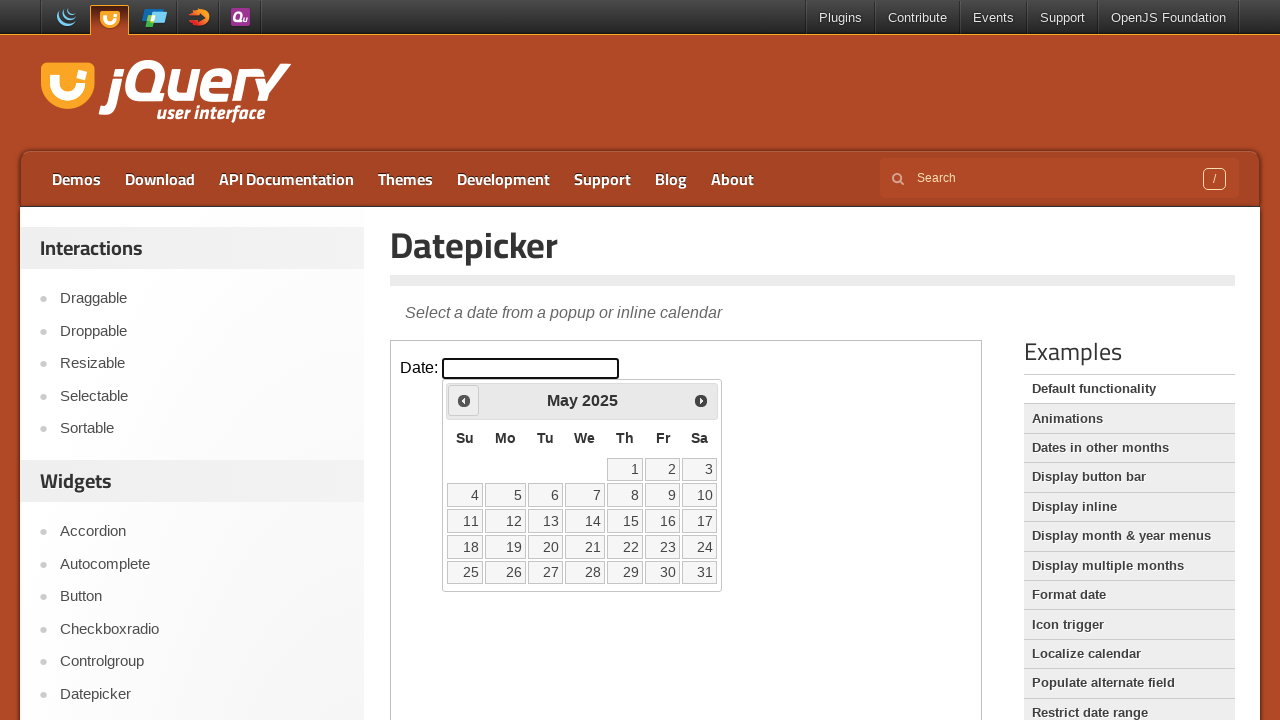

Retrieved current month 'May' and year '2025'
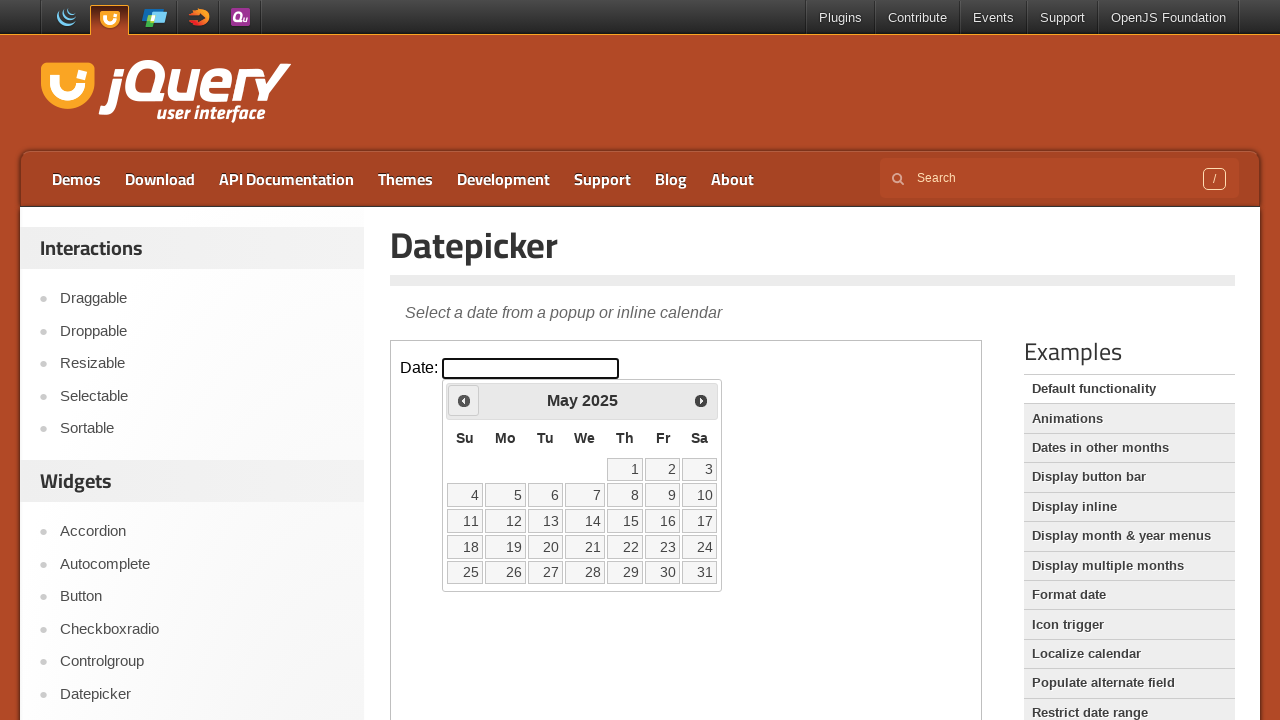

Clicked previous month button to navigate backwards at (464, 400) on iframe >> nth=0 >> internal:control=enter-frame >> span.ui-icon.ui-icon-circle-t
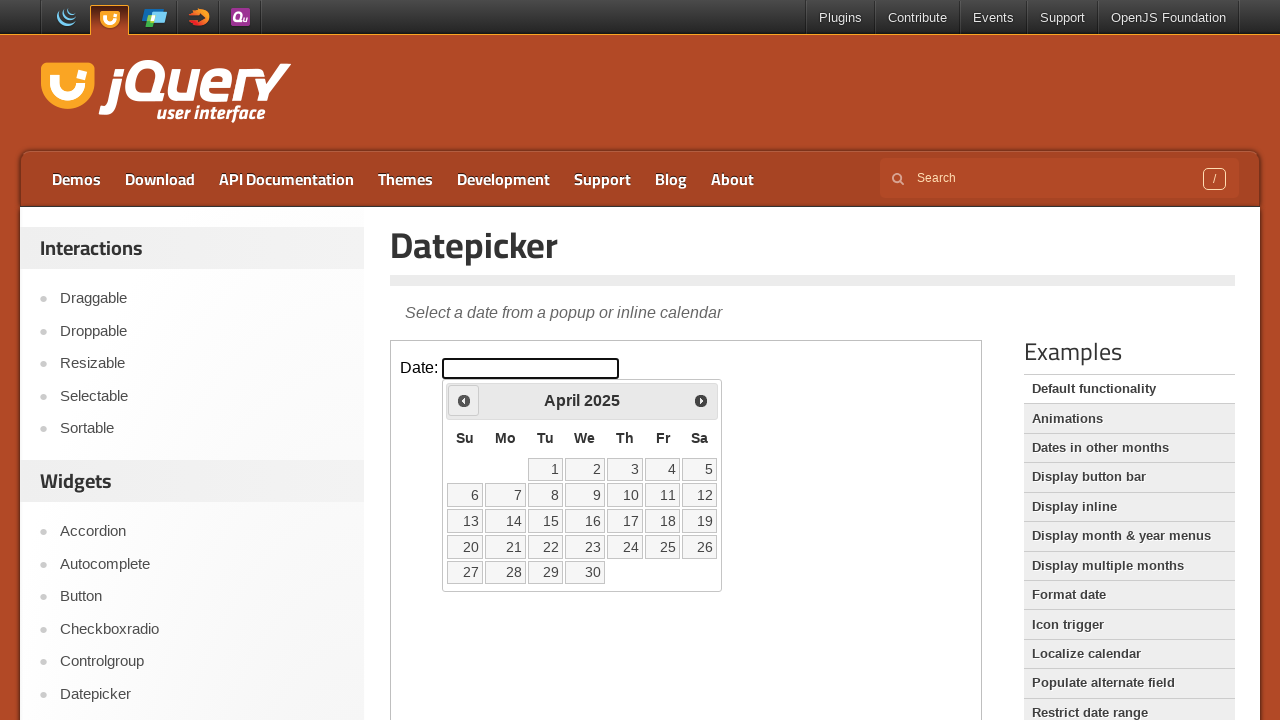

Retrieved current month 'April' and year '2025'
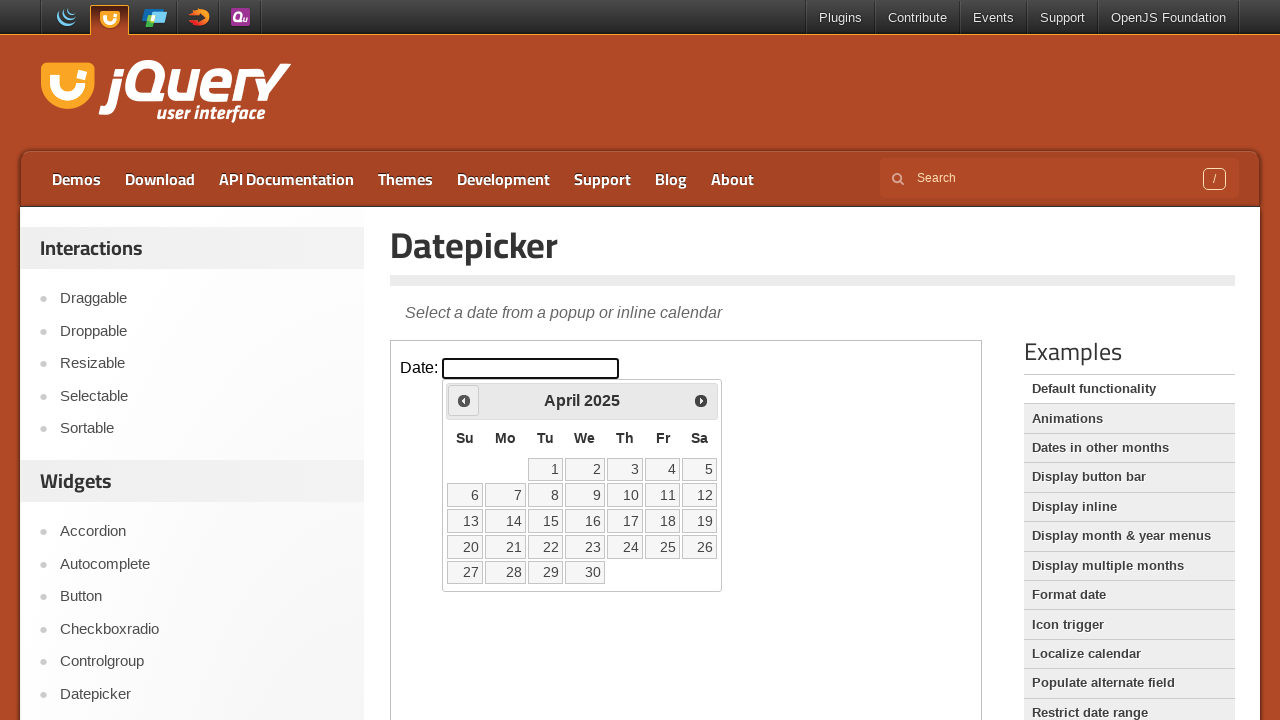

Clicked previous month button to navigate backwards at (464, 400) on iframe >> nth=0 >> internal:control=enter-frame >> span.ui-icon.ui-icon-circle-t
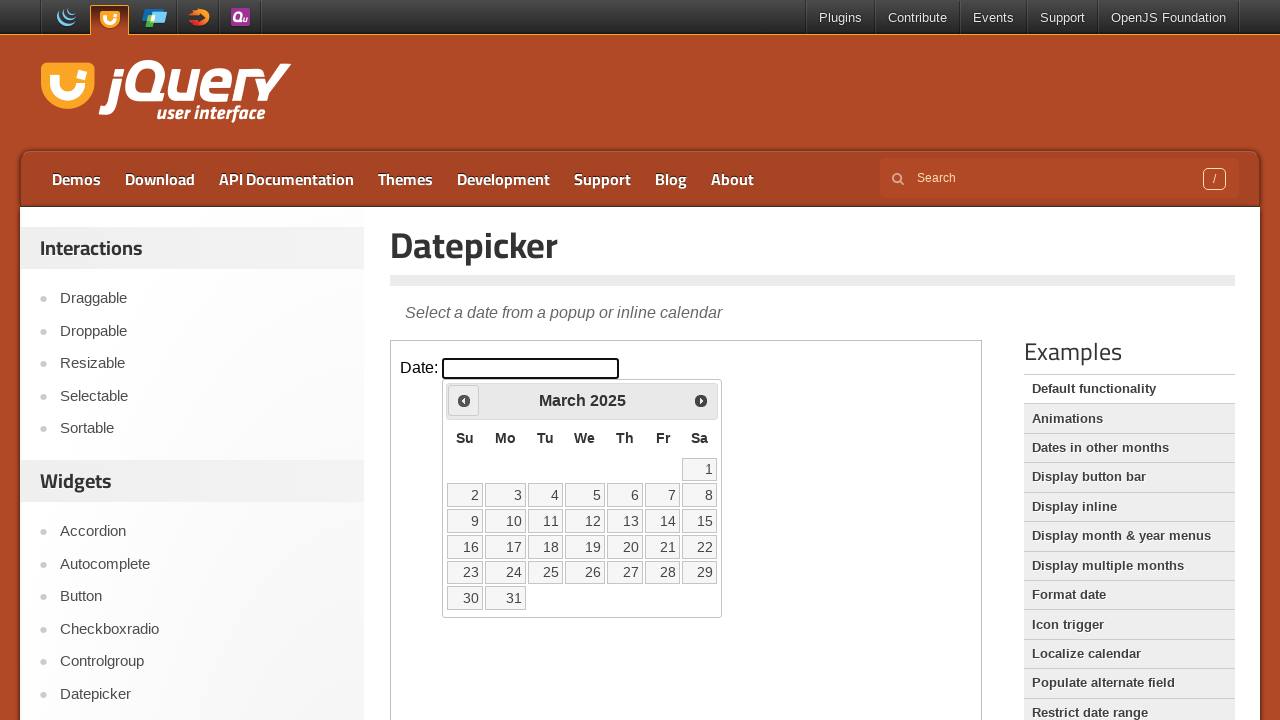

Retrieved current month 'March' and year '2025'
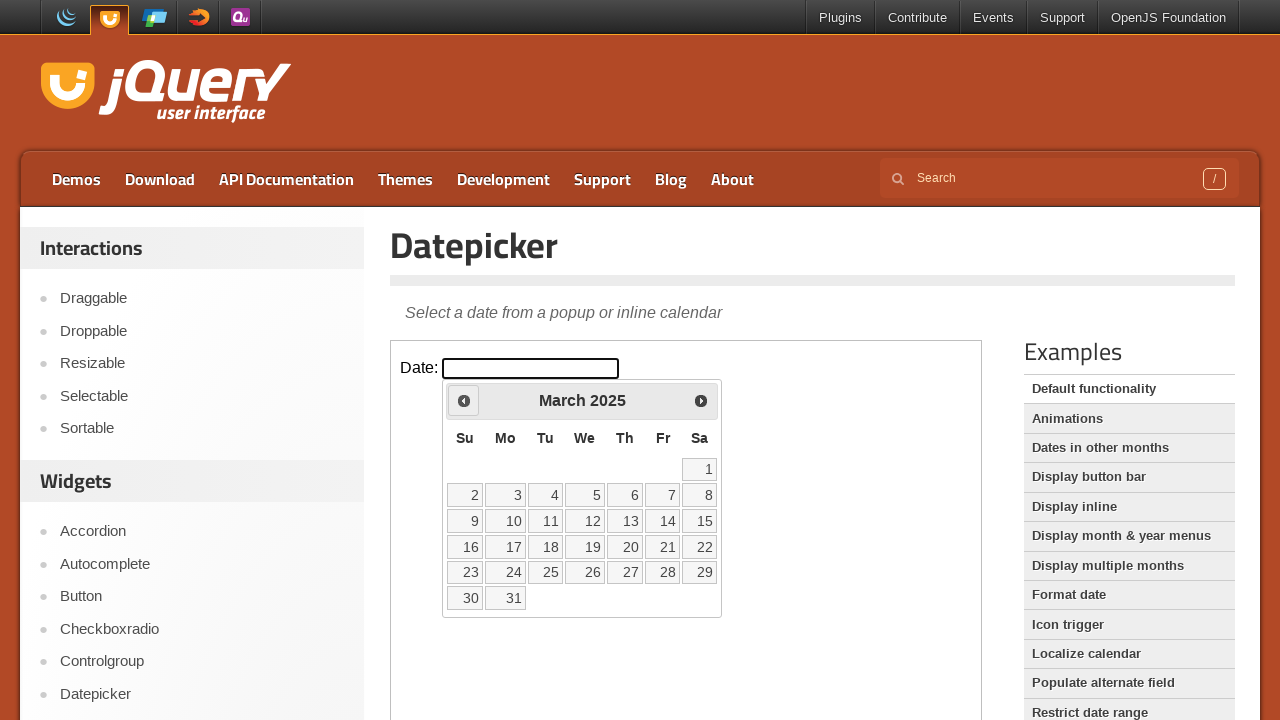

Clicked previous month button to navigate backwards at (464, 400) on iframe >> nth=0 >> internal:control=enter-frame >> span.ui-icon.ui-icon-circle-t
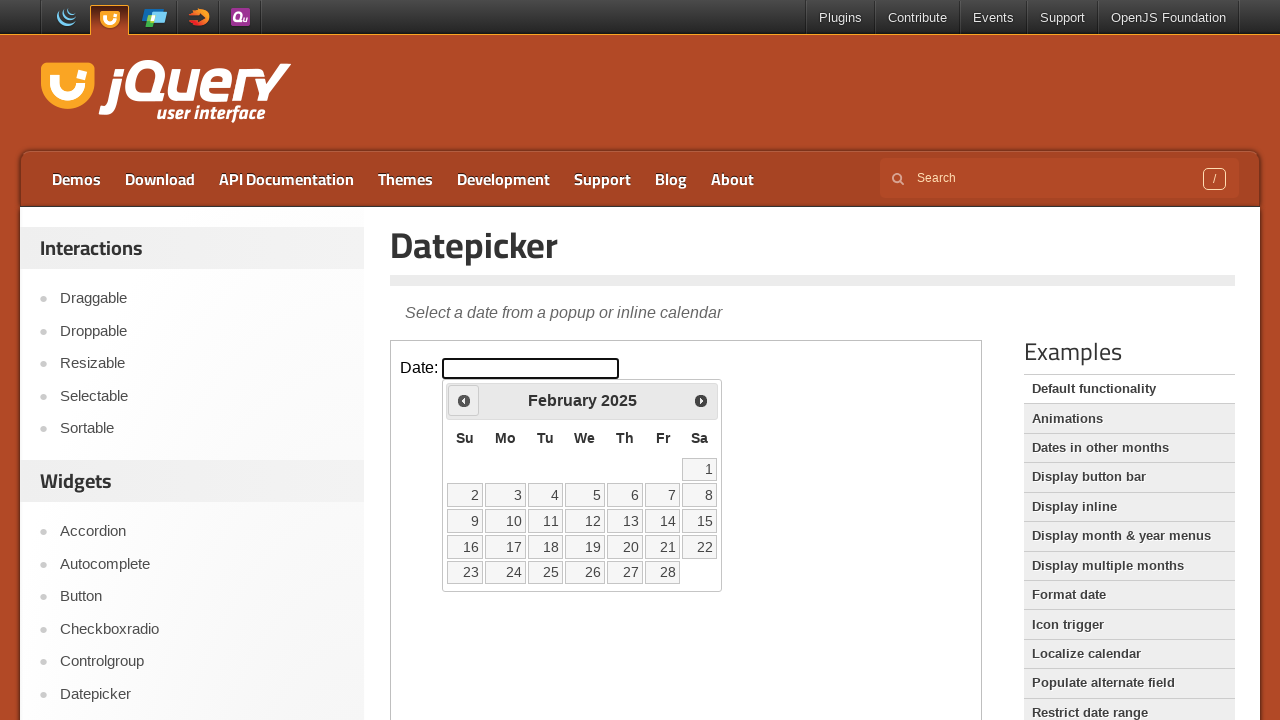

Retrieved current month 'February' and year '2025'
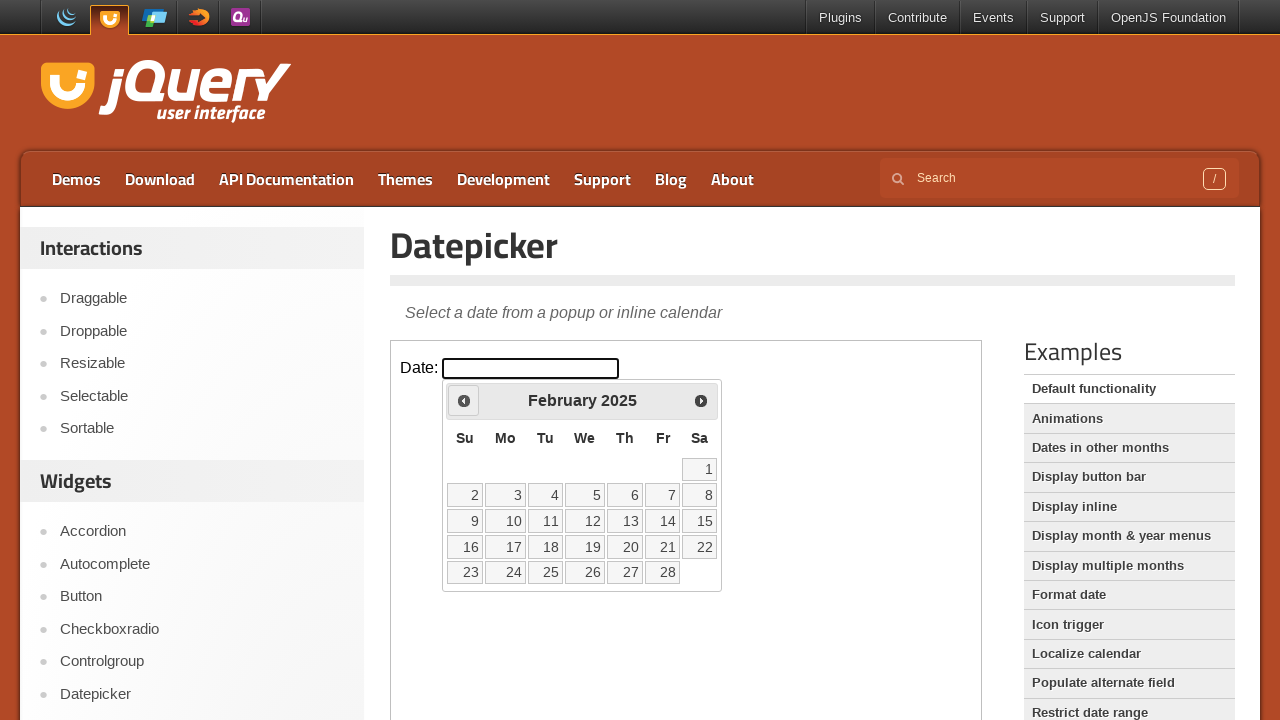

Clicked previous month button to navigate backwards at (464, 400) on iframe >> nth=0 >> internal:control=enter-frame >> span.ui-icon.ui-icon-circle-t
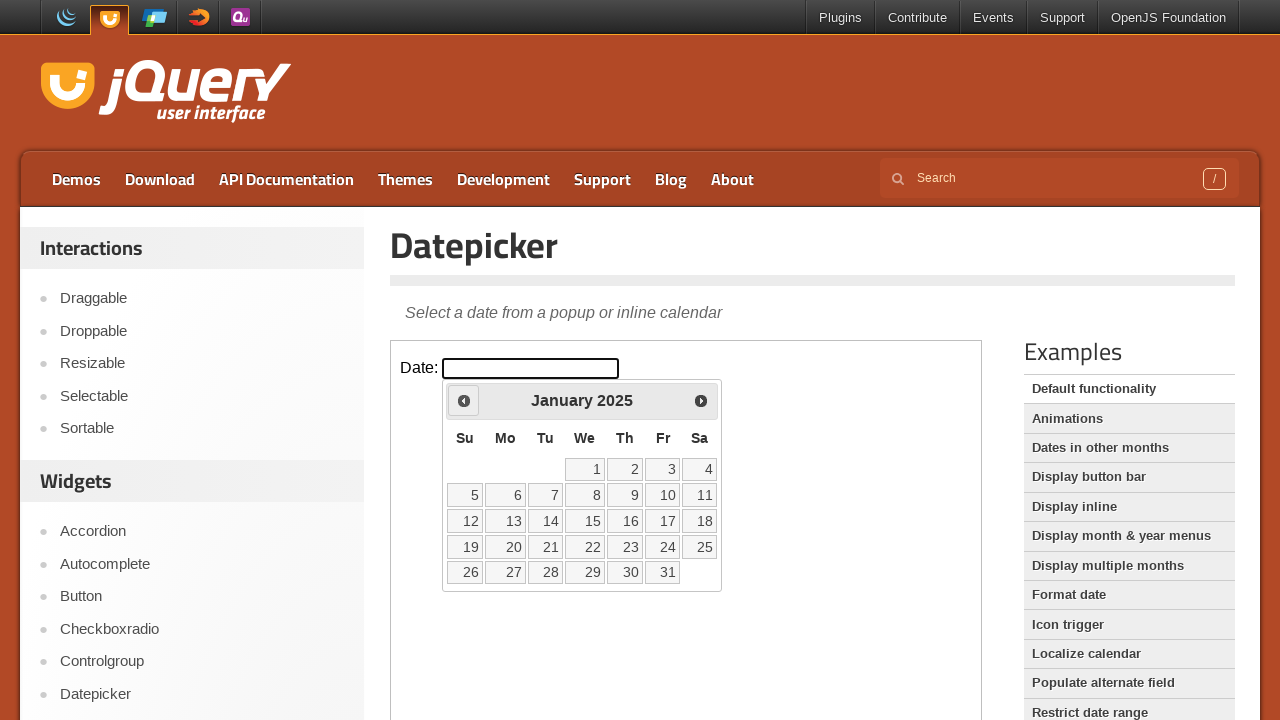

Retrieved current month 'January' and year '2025'
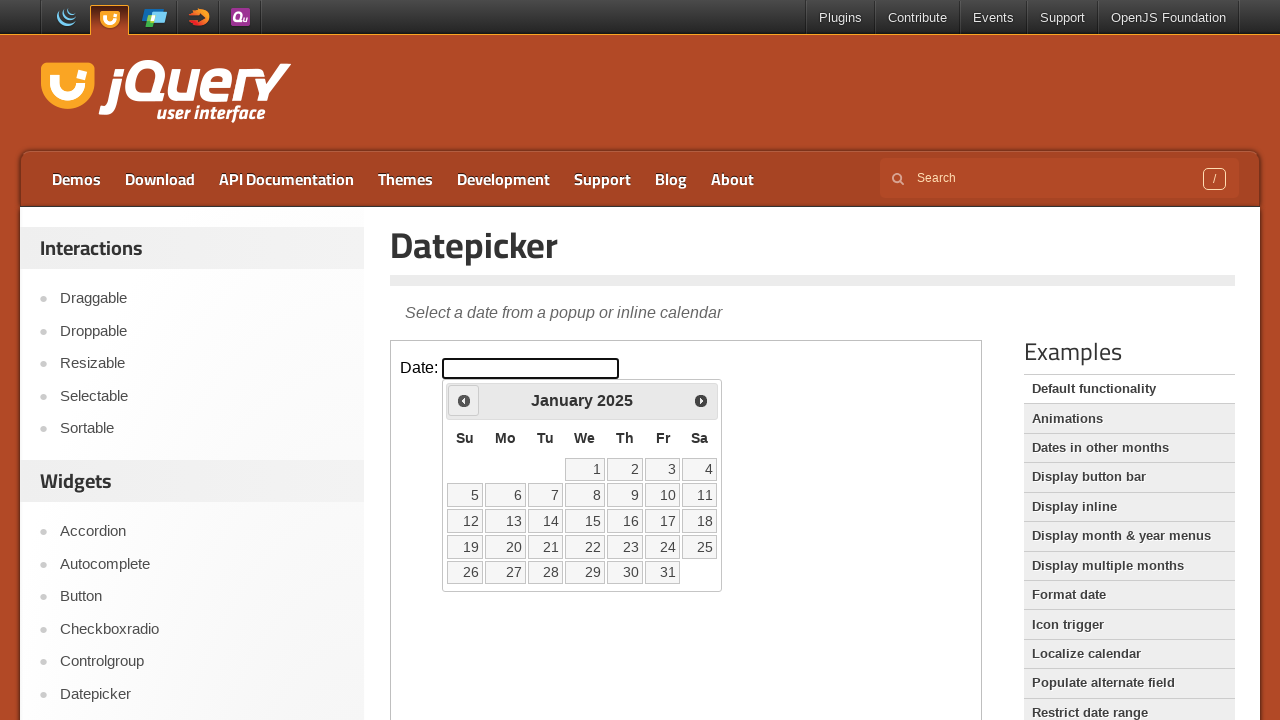

Clicked previous month button to navigate backwards at (464, 400) on iframe >> nth=0 >> internal:control=enter-frame >> span.ui-icon.ui-icon-circle-t
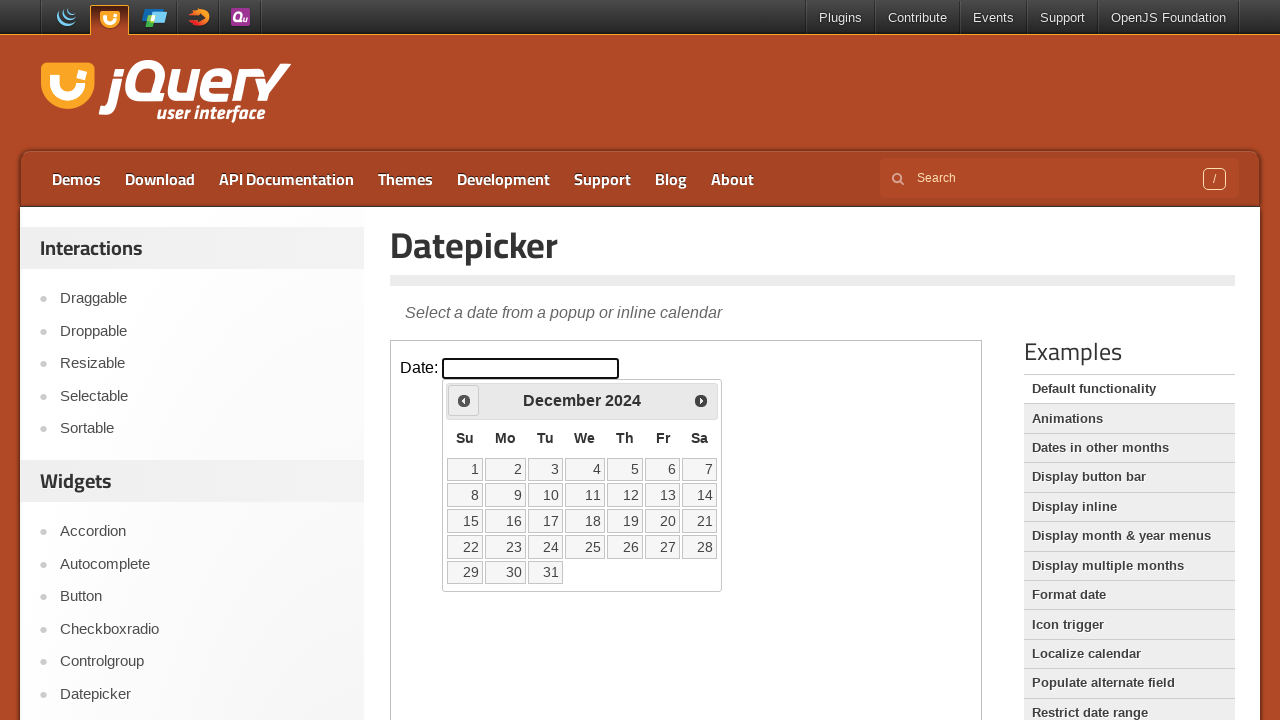

Retrieved current month 'December' and year '2024'
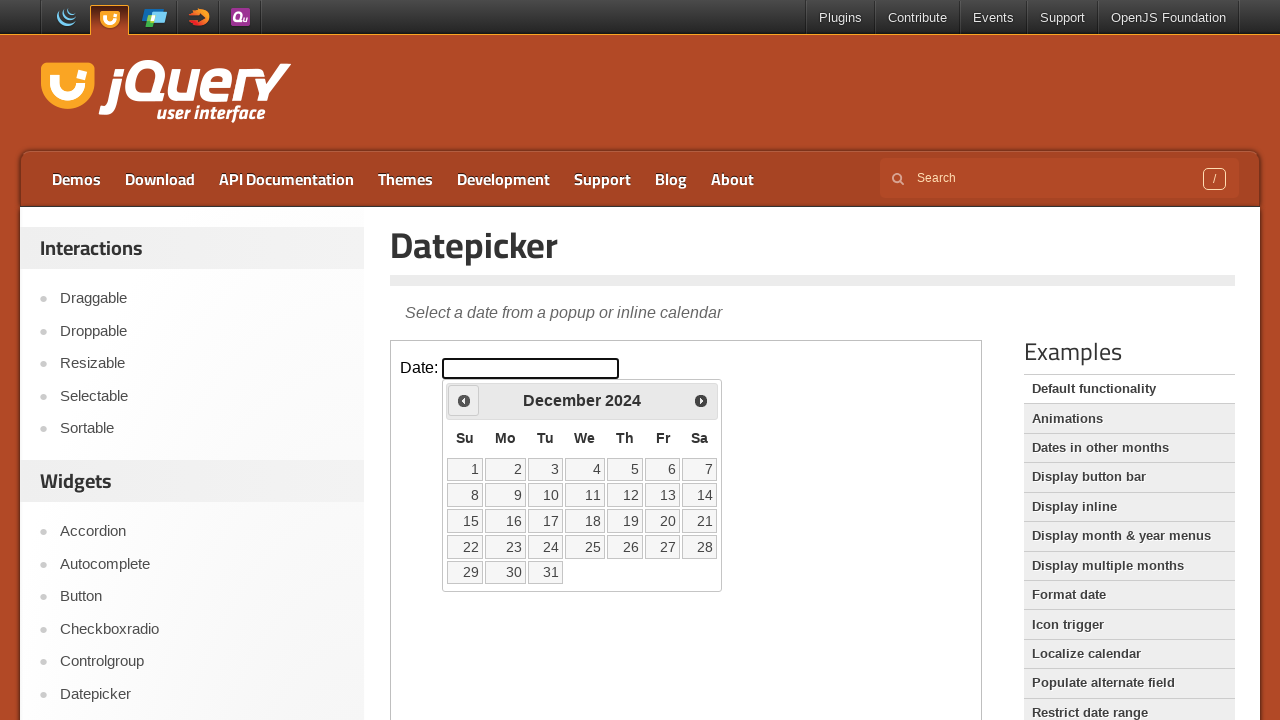

Clicked previous month button to navigate backwards at (464, 400) on iframe >> nth=0 >> internal:control=enter-frame >> span.ui-icon.ui-icon-circle-t
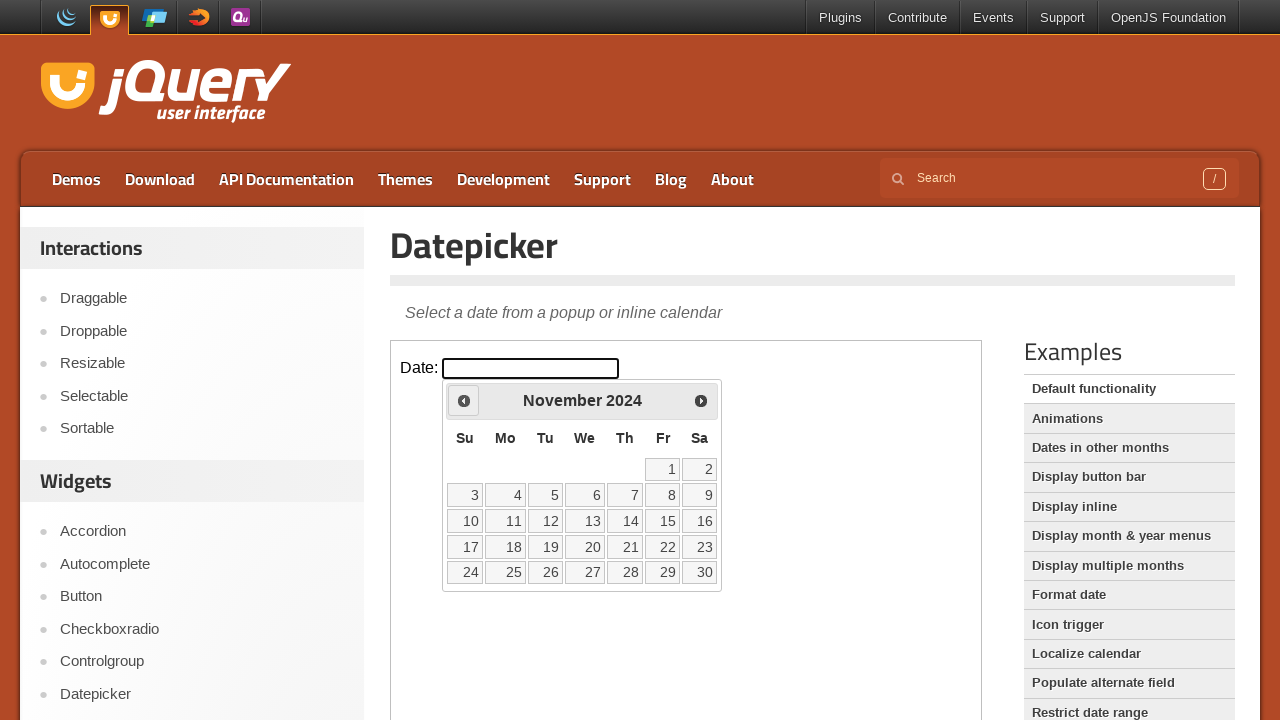

Retrieved current month 'November' and year '2024'
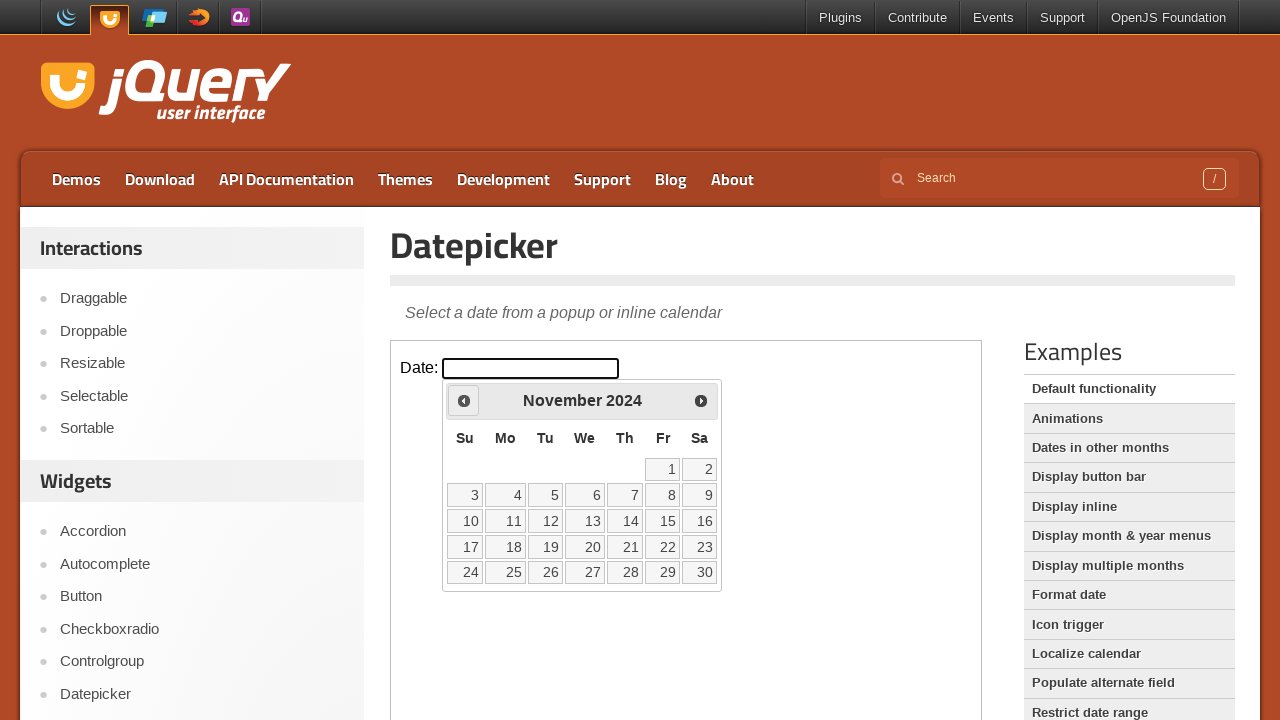

Clicked previous month button to navigate backwards at (464, 400) on iframe >> nth=0 >> internal:control=enter-frame >> span.ui-icon.ui-icon-circle-t
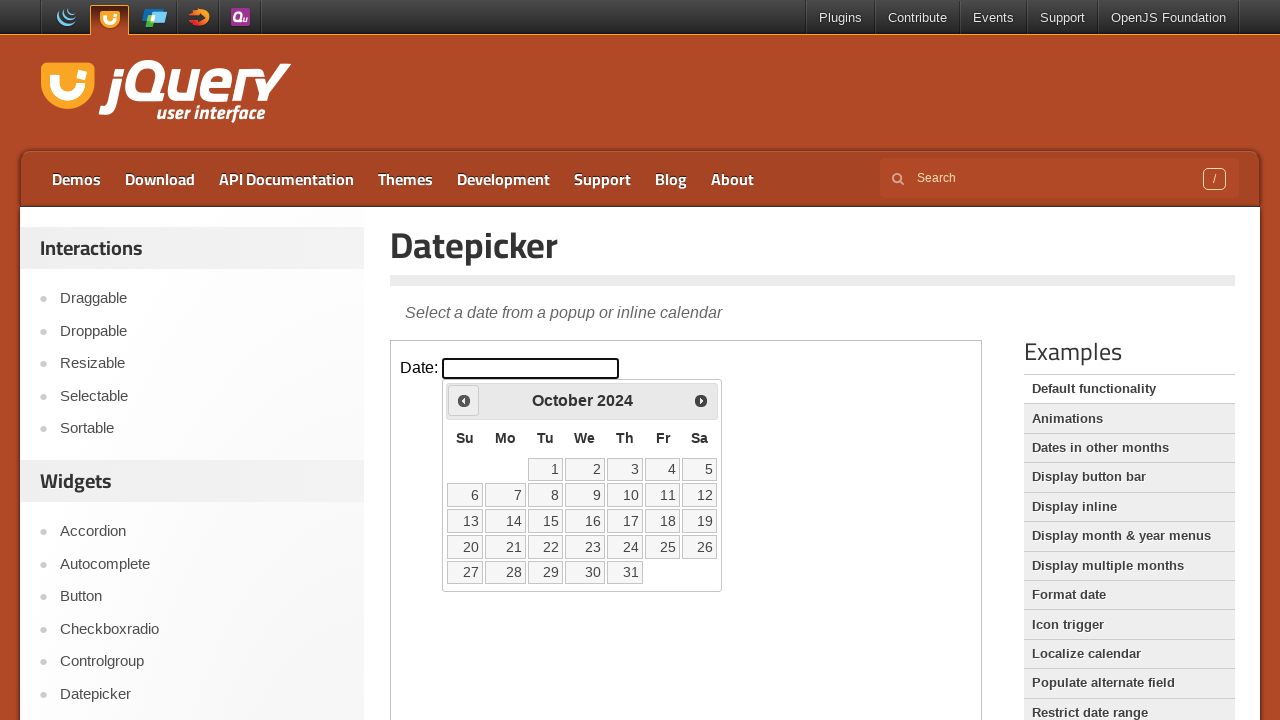

Retrieved current month 'October' and year '2024'
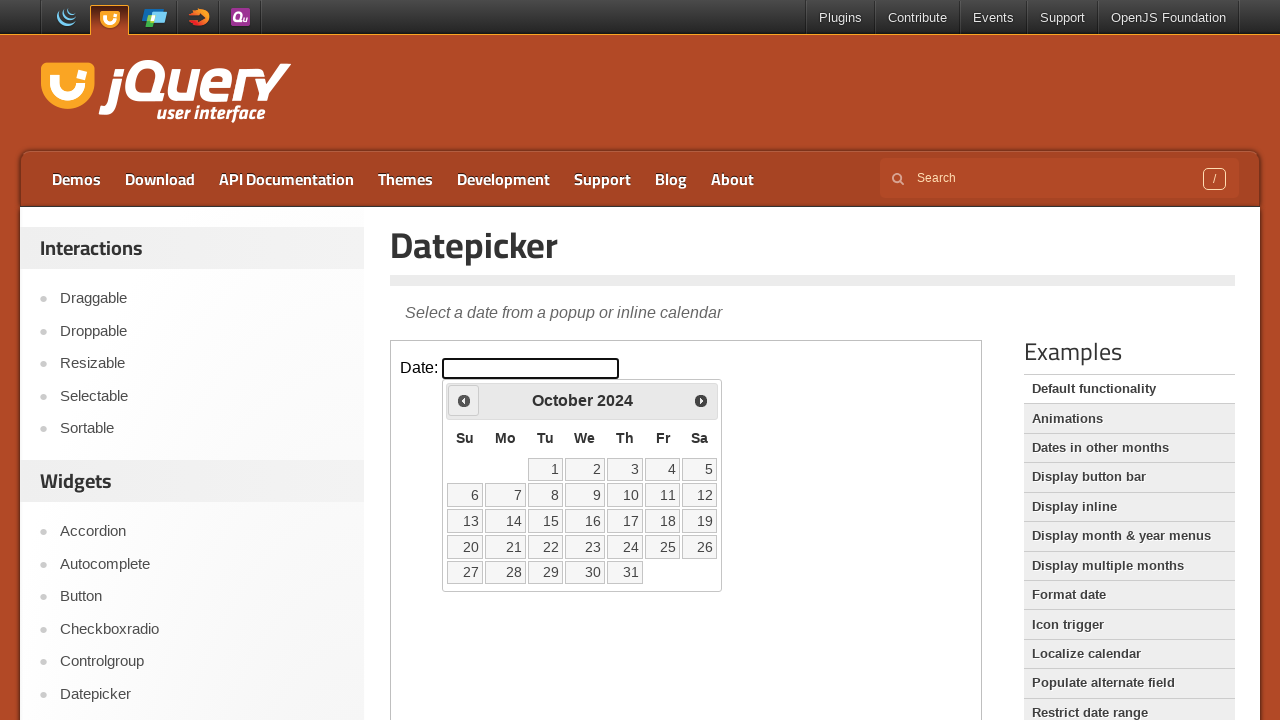

Clicked previous month button to navigate backwards at (464, 400) on iframe >> nth=0 >> internal:control=enter-frame >> span.ui-icon.ui-icon-circle-t
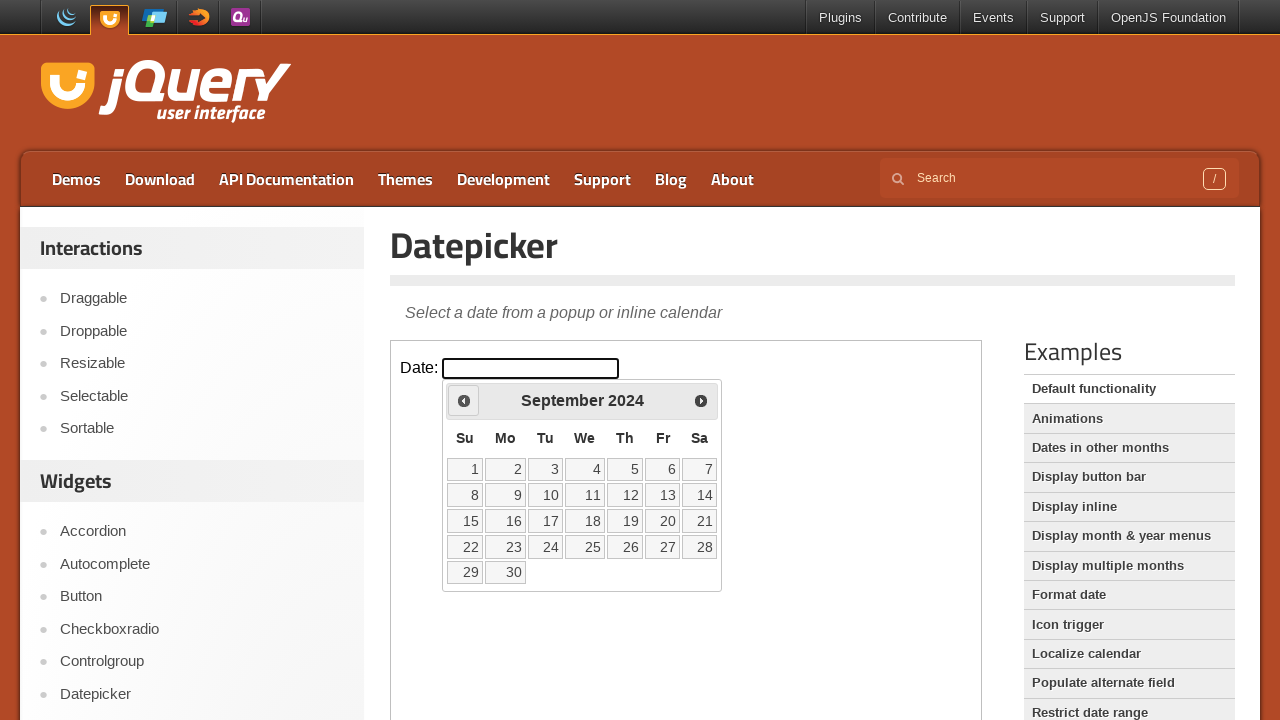

Retrieved current month 'September' and year '2024'
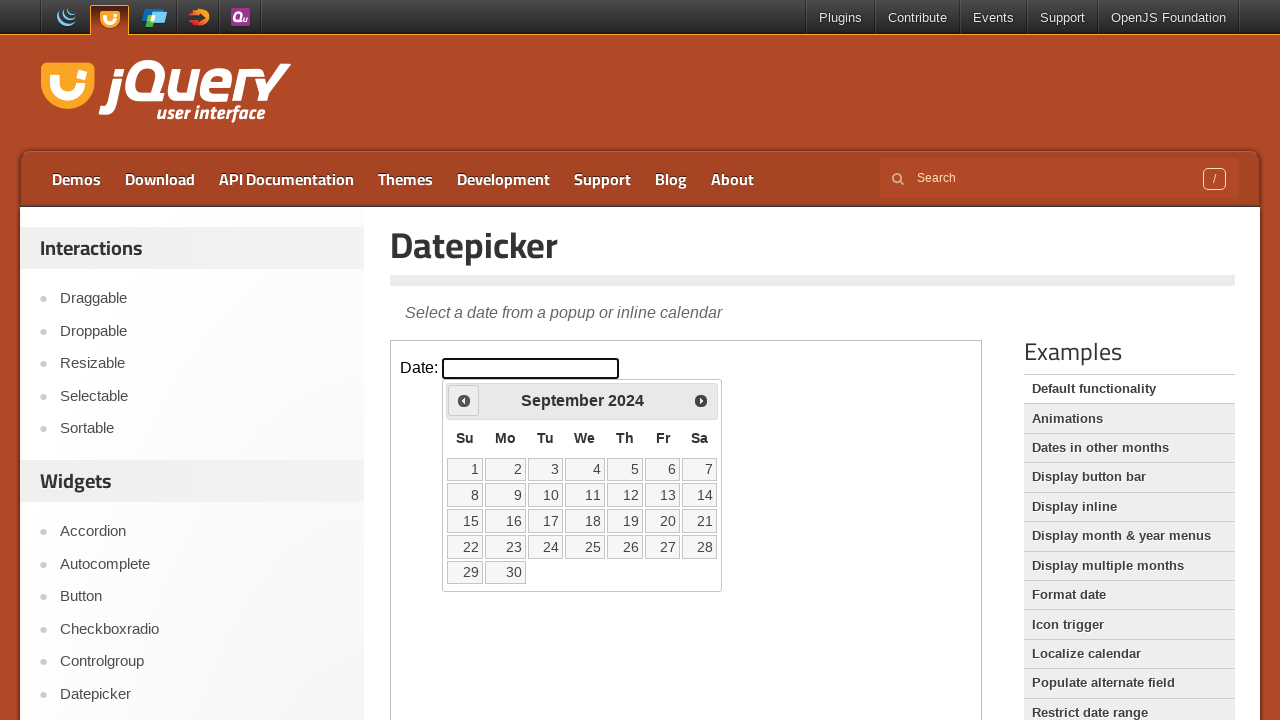

Clicked previous month button to navigate backwards at (464, 400) on iframe >> nth=0 >> internal:control=enter-frame >> span.ui-icon.ui-icon-circle-t
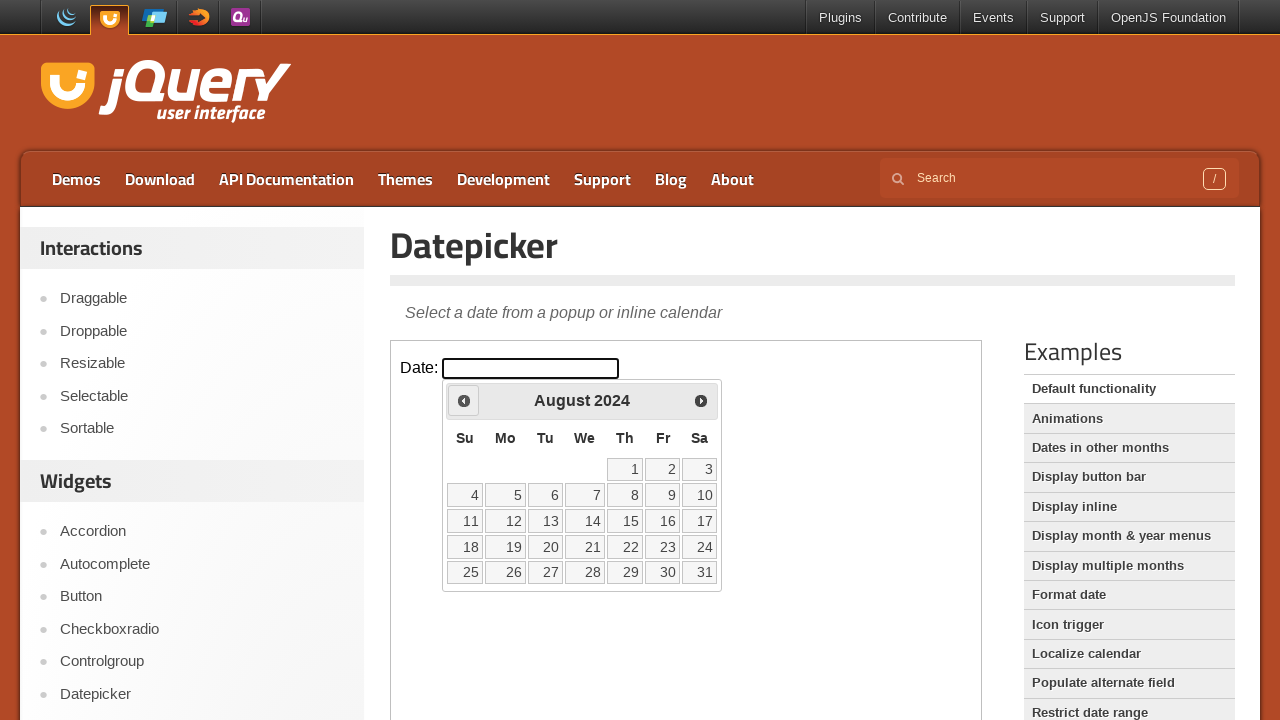

Retrieved current month 'August' and year '2024'
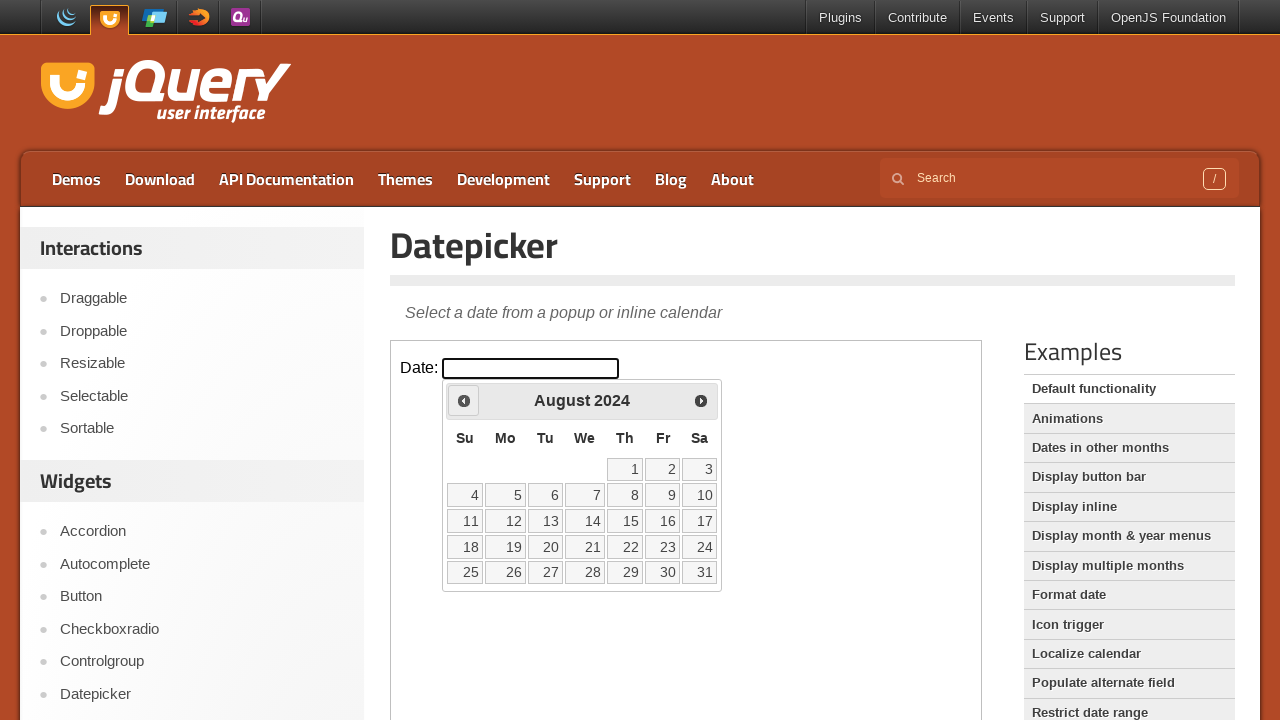

Clicked previous month button to navigate backwards at (464, 400) on iframe >> nth=0 >> internal:control=enter-frame >> span.ui-icon.ui-icon-circle-t
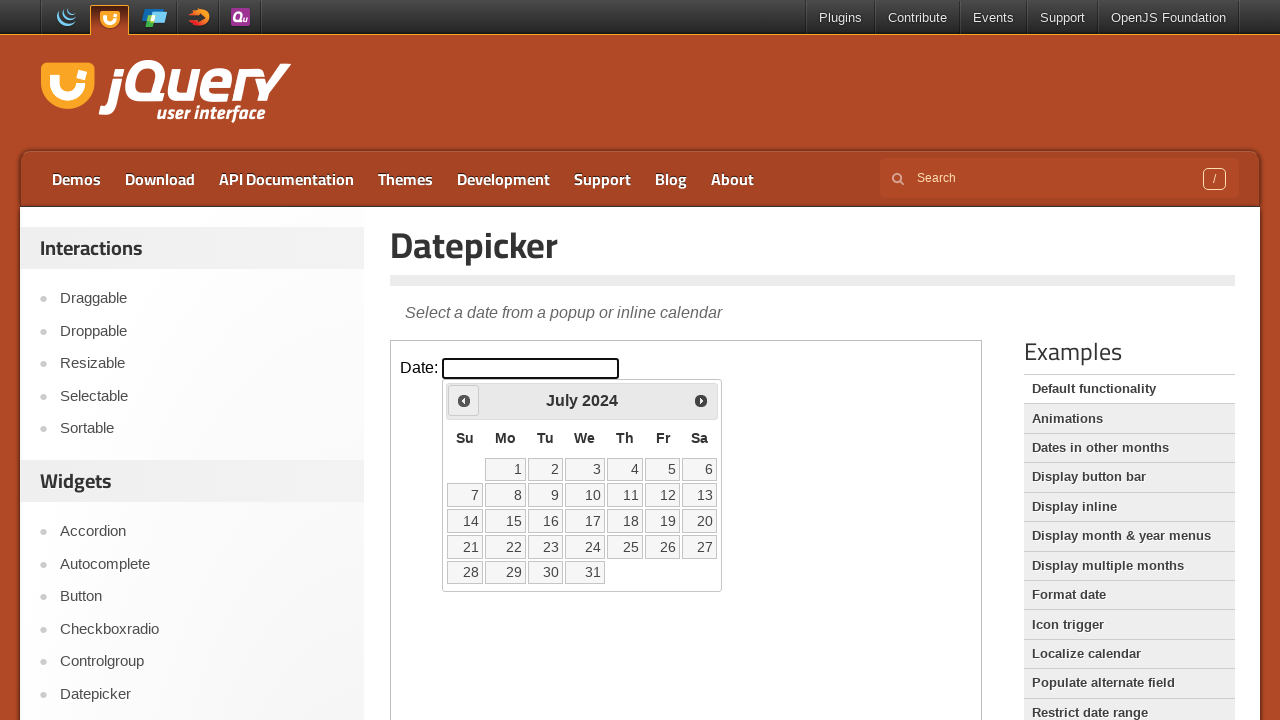

Retrieved current month 'July' and year '2024'
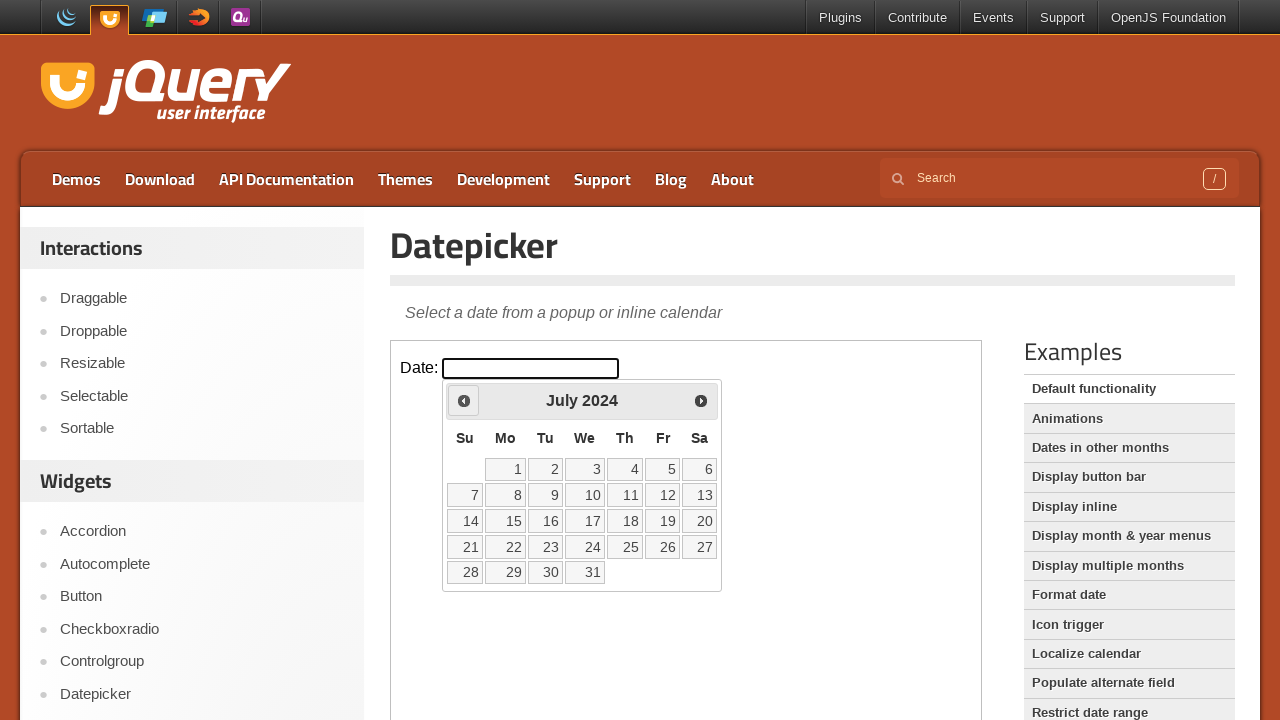

Clicked previous month button to navigate backwards at (464, 400) on iframe >> nth=0 >> internal:control=enter-frame >> span.ui-icon.ui-icon-circle-t
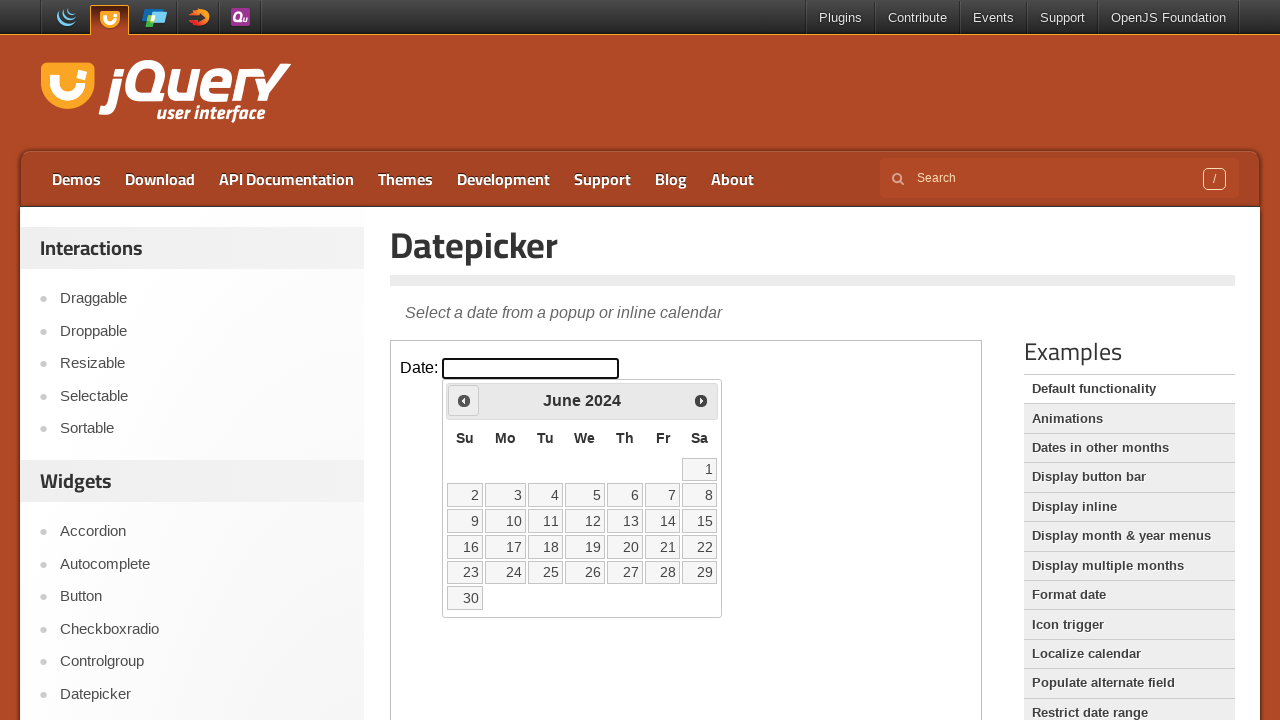

Retrieved current month 'June' and year '2024'
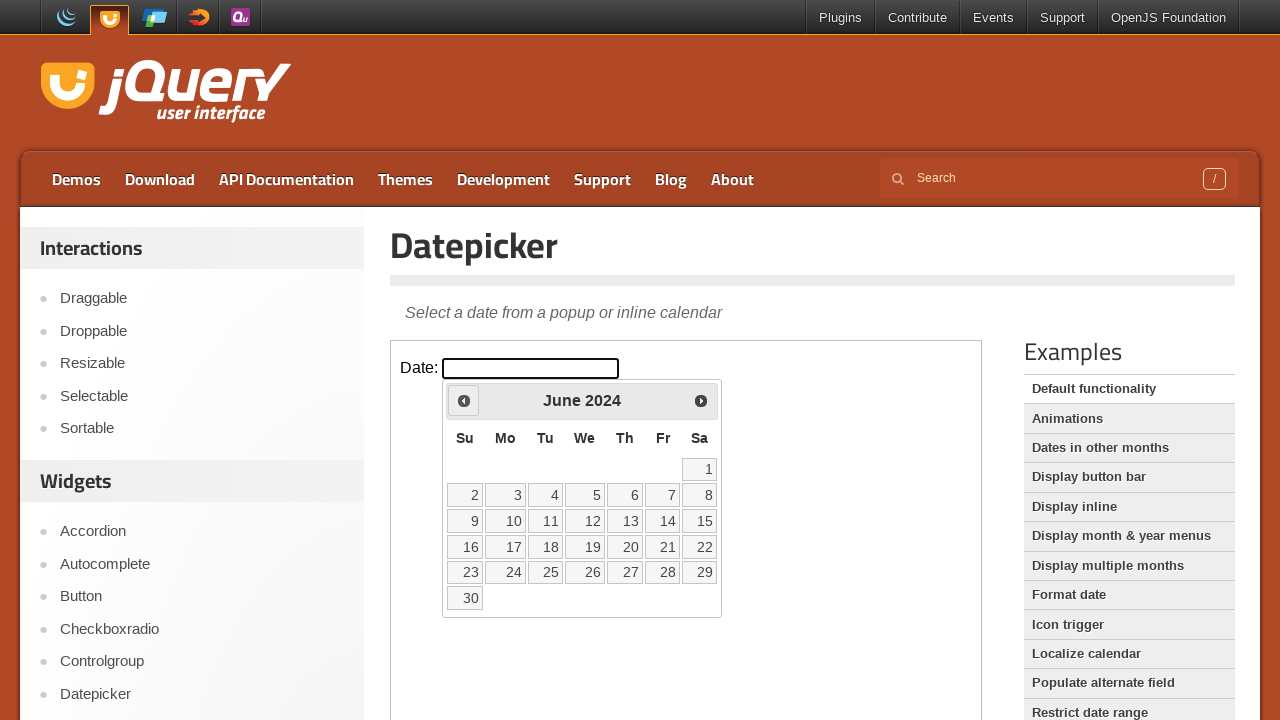

Clicked previous month button to navigate backwards at (464, 400) on iframe >> nth=0 >> internal:control=enter-frame >> span.ui-icon.ui-icon-circle-t
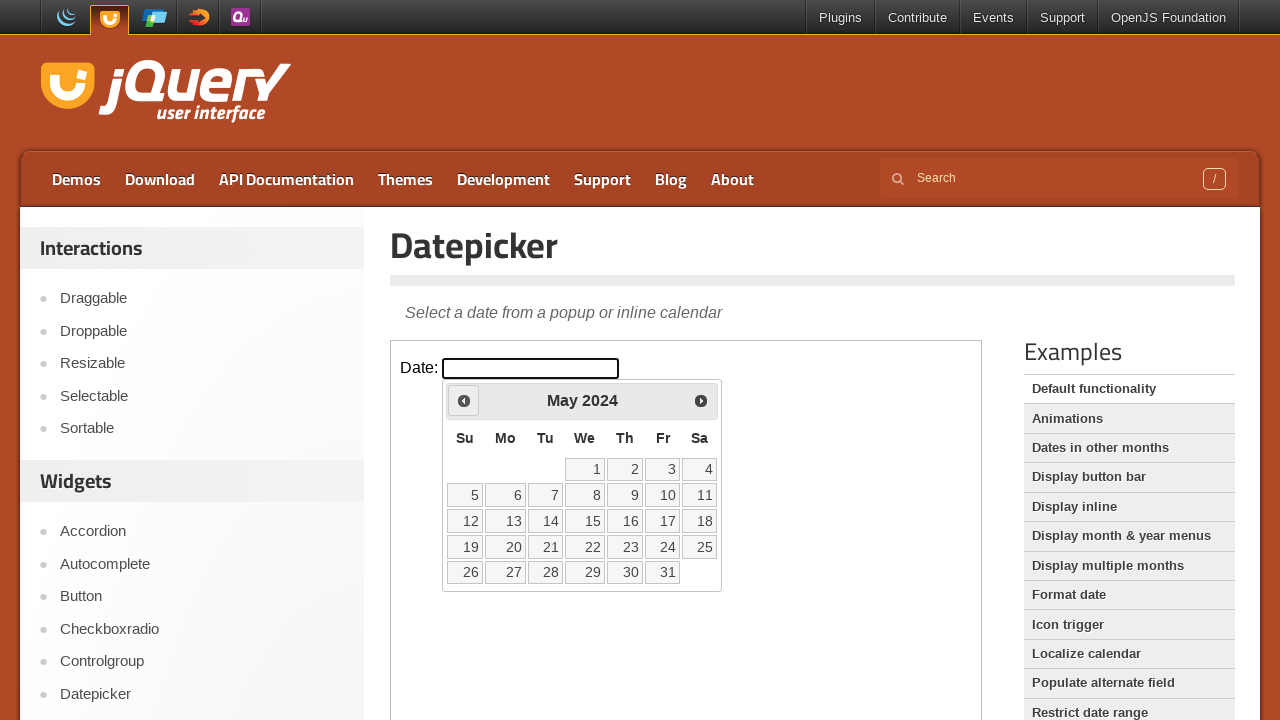

Retrieved current month 'May' and year '2024'
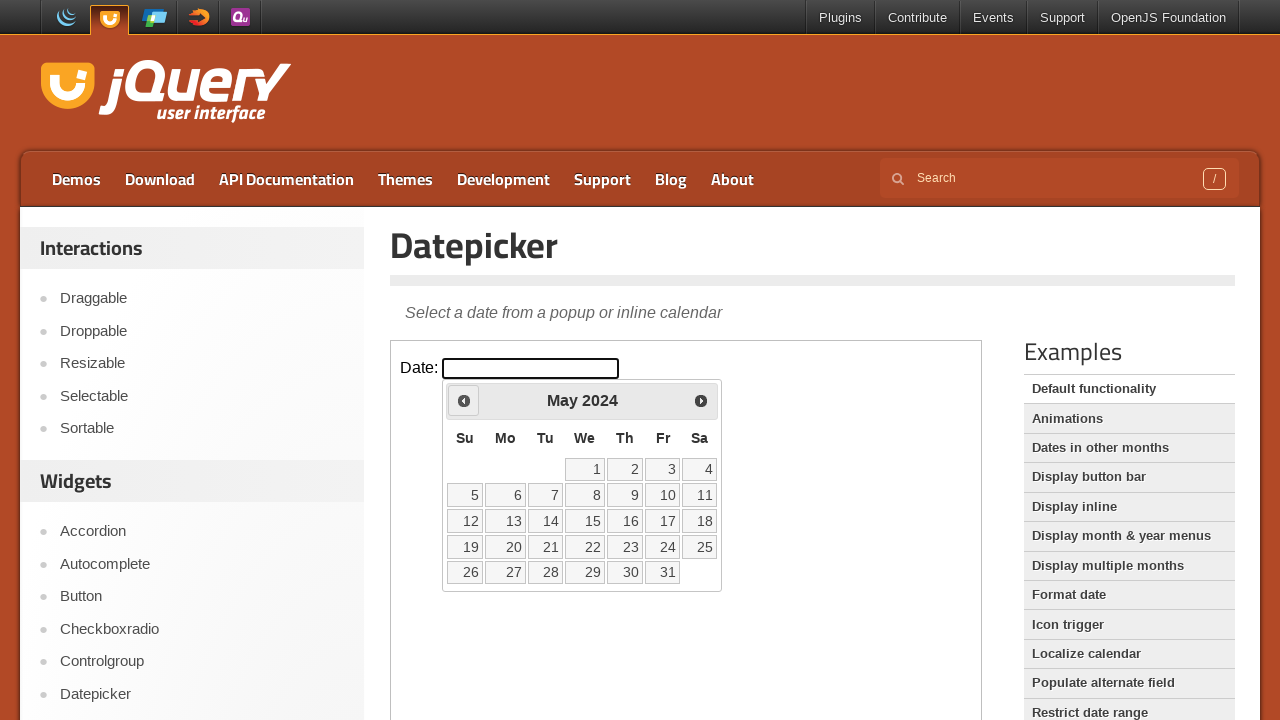

Clicked previous month button to navigate backwards at (464, 400) on iframe >> nth=0 >> internal:control=enter-frame >> span.ui-icon.ui-icon-circle-t
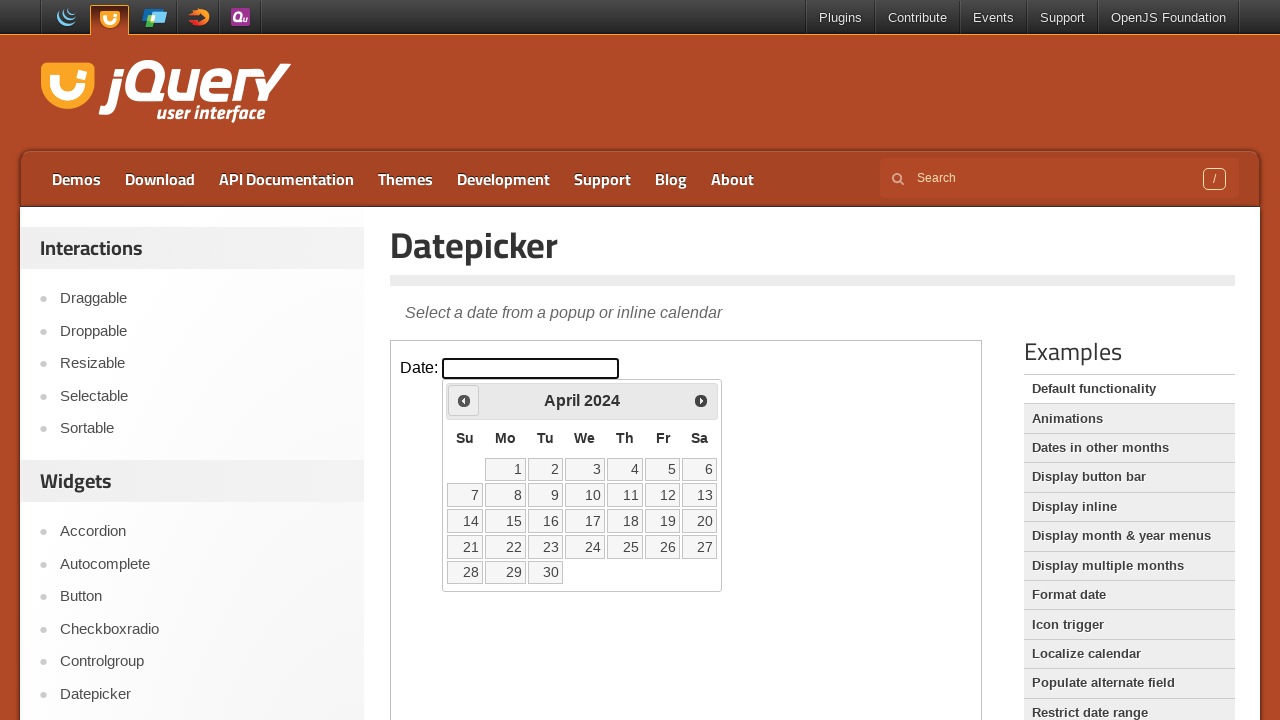

Retrieved current month 'April' and year '2024'
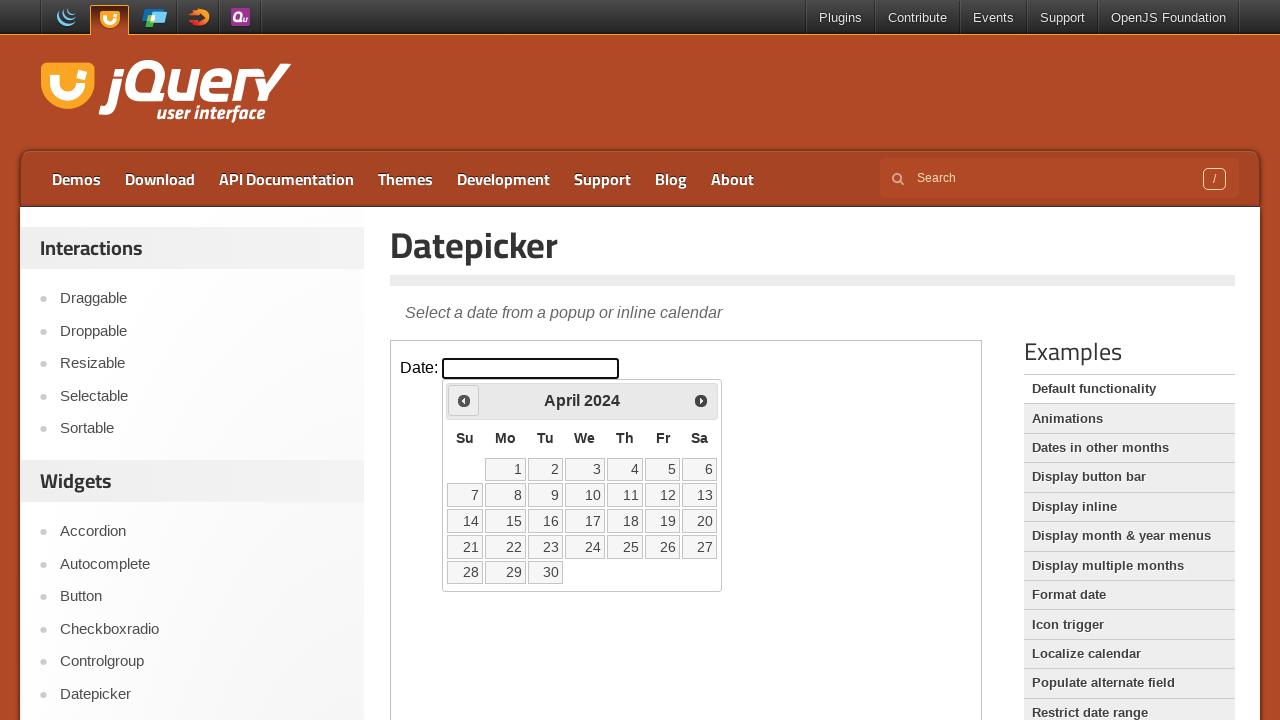

Clicked previous month button to navigate backwards at (464, 400) on iframe >> nth=0 >> internal:control=enter-frame >> span.ui-icon.ui-icon-circle-t
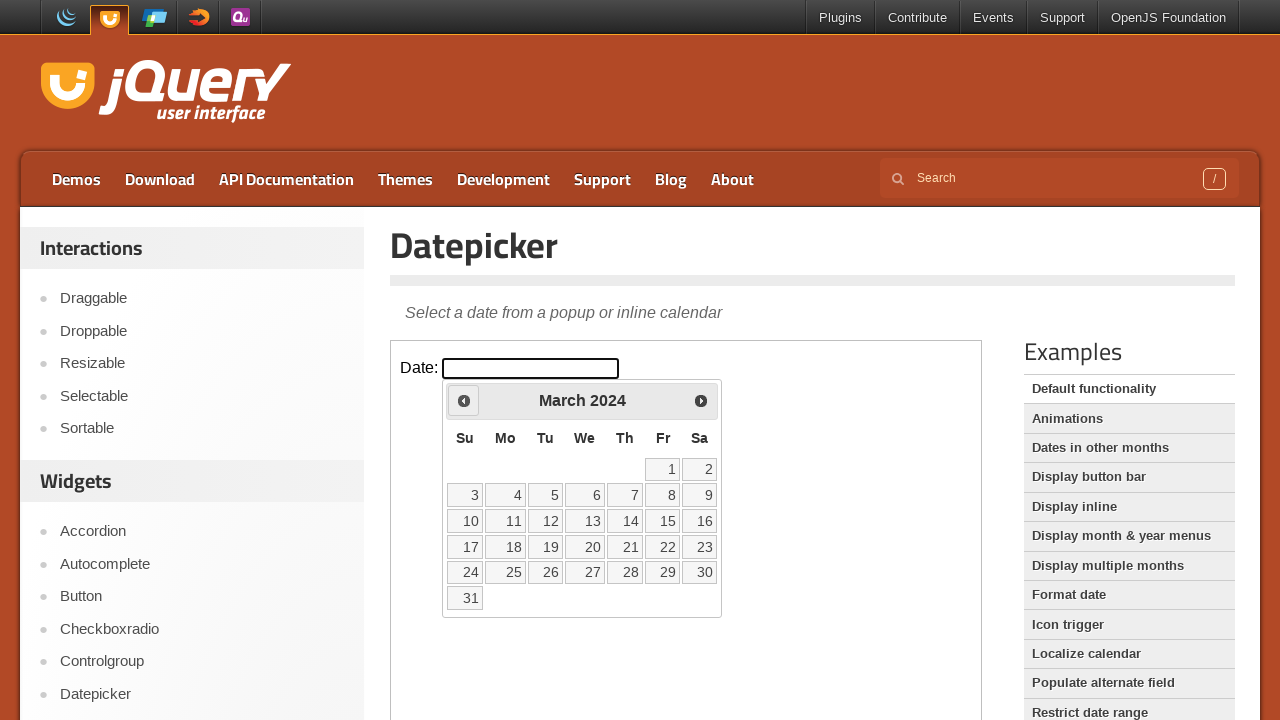

Retrieved current month 'March' and year '2024'
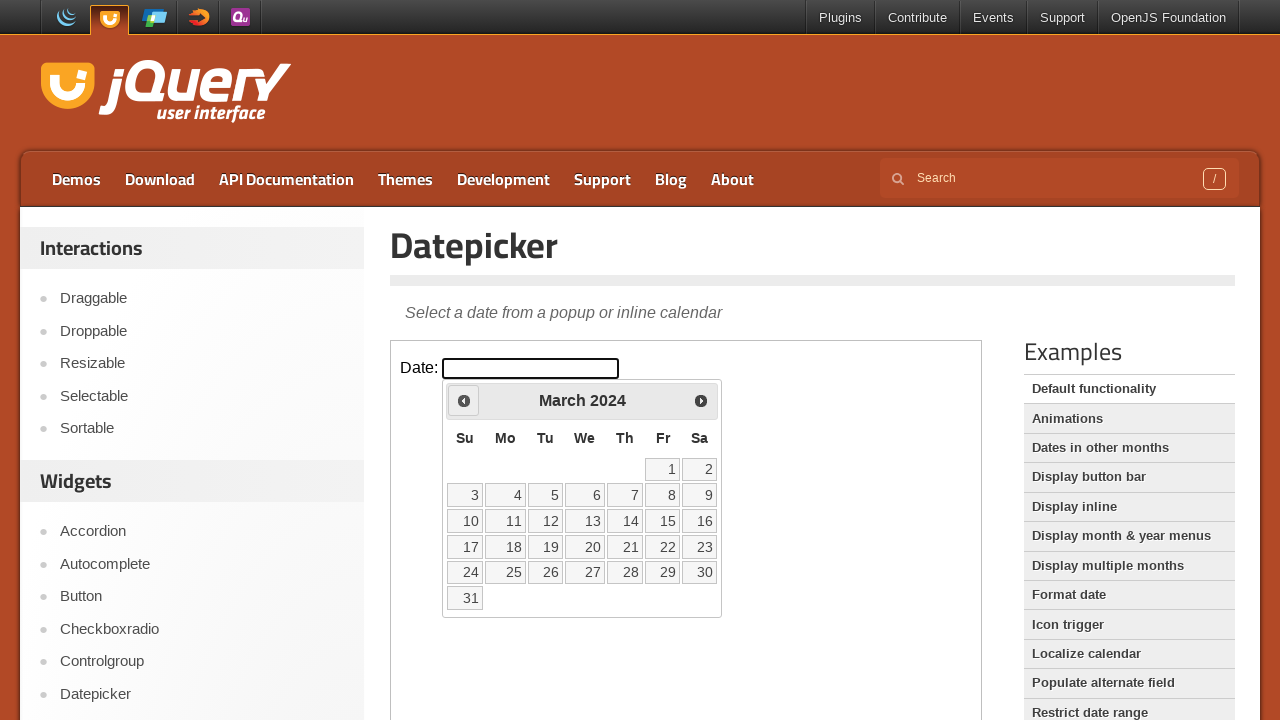

Clicked previous month button to navigate backwards at (464, 400) on iframe >> nth=0 >> internal:control=enter-frame >> span.ui-icon.ui-icon-circle-t
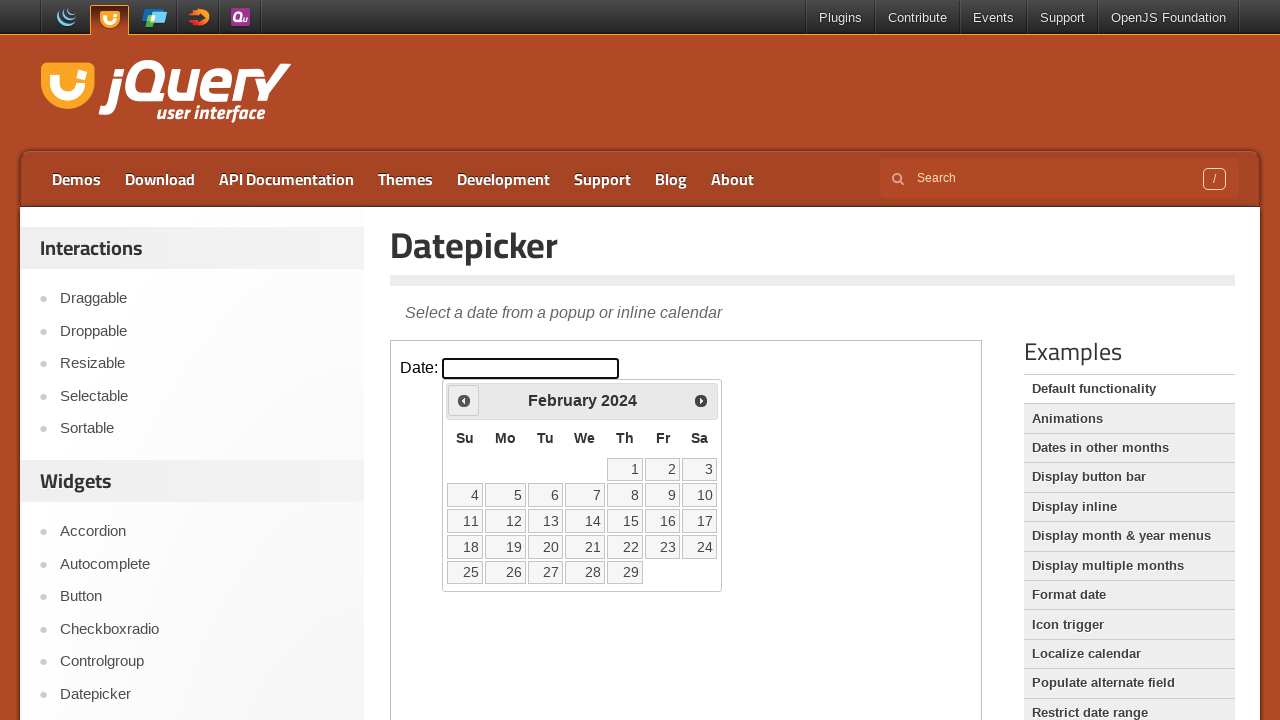

Retrieved current month 'February' and year '2024'
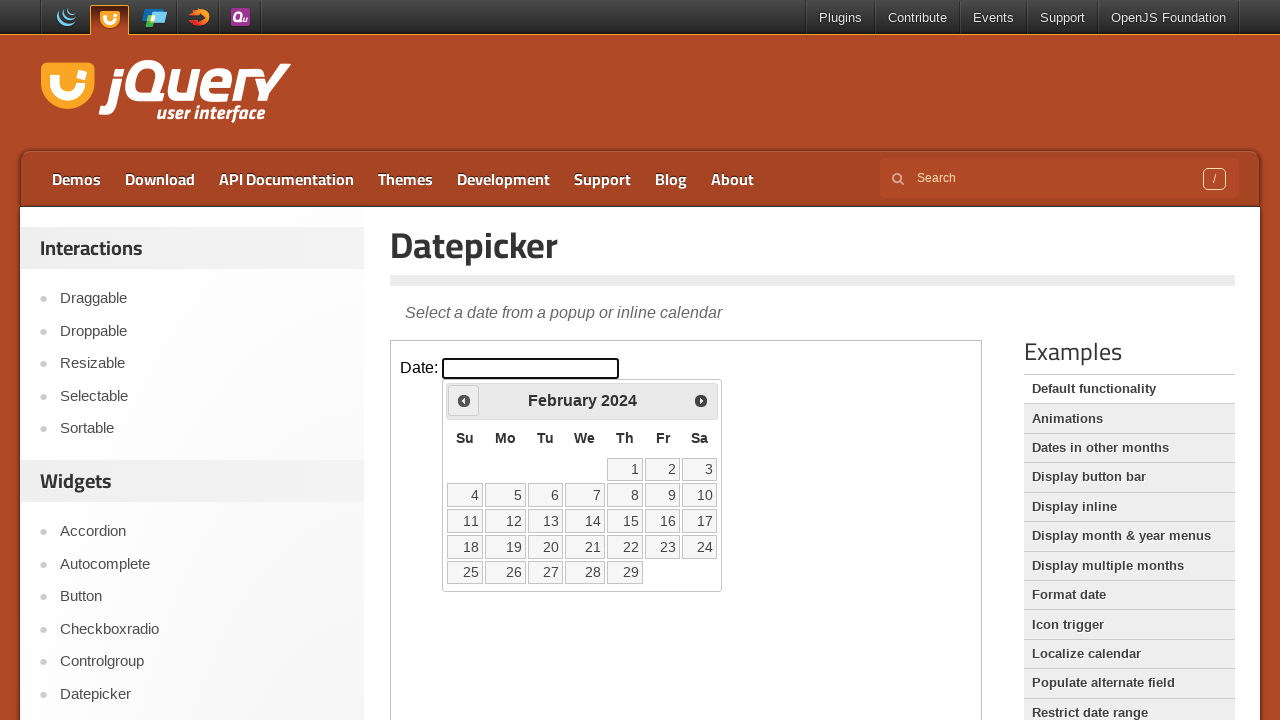

Clicked previous month button to navigate backwards at (464, 400) on iframe >> nth=0 >> internal:control=enter-frame >> span.ui-icon.ui-icon-circle-t
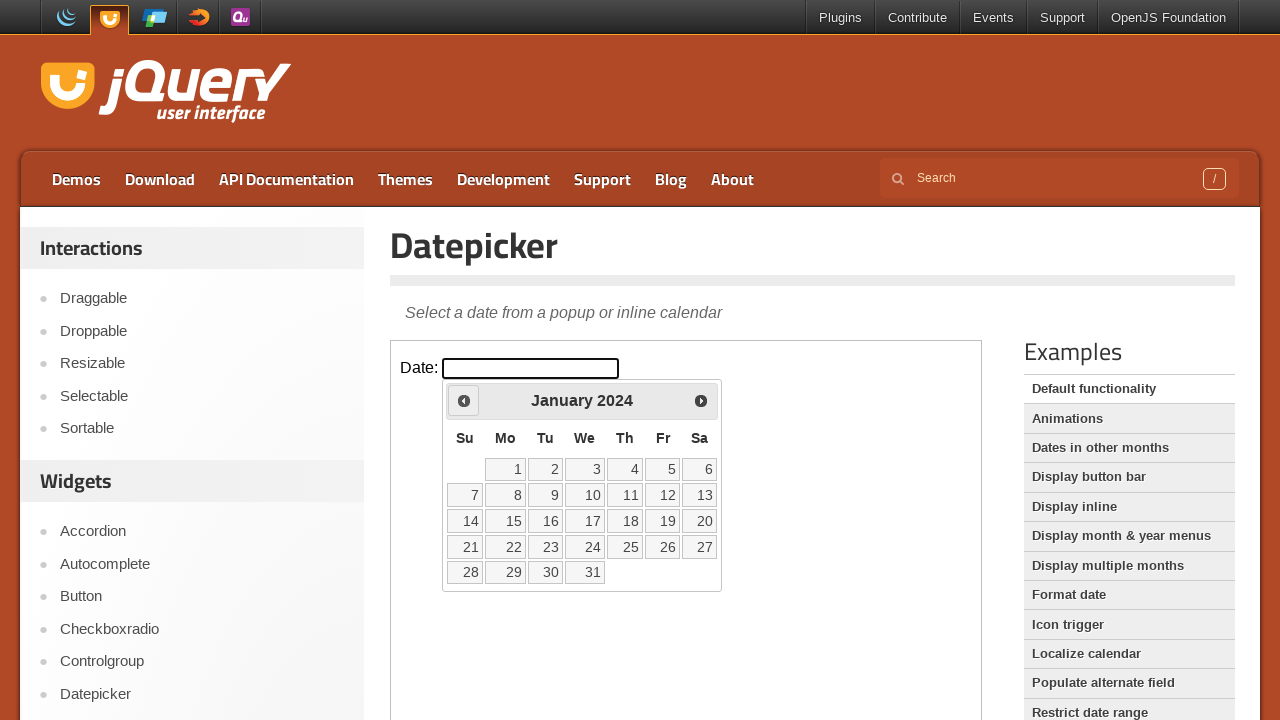

Retrieved current month 'January' and year '2024'
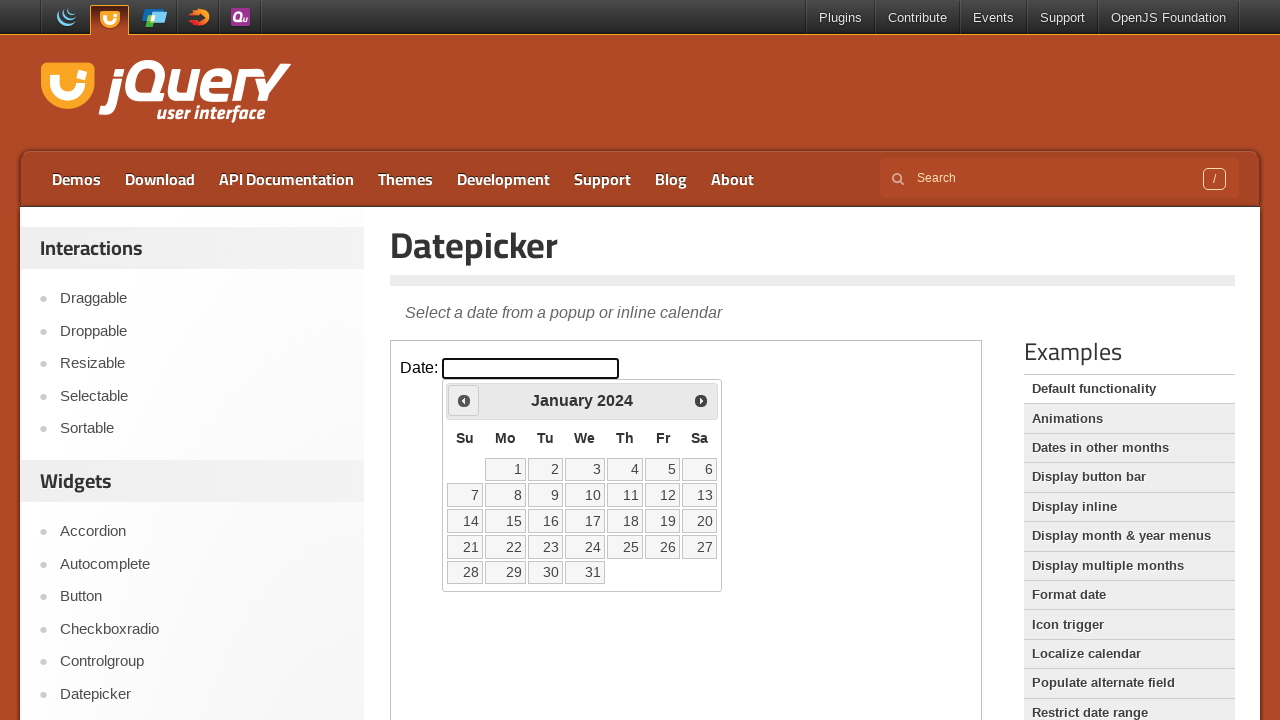

Clicked previous month button to navigate backwards at (464, 400) on iframe >> nth=0 >> internal:control=enter-frame >> span.ui-icon.ui-icon-circle-t
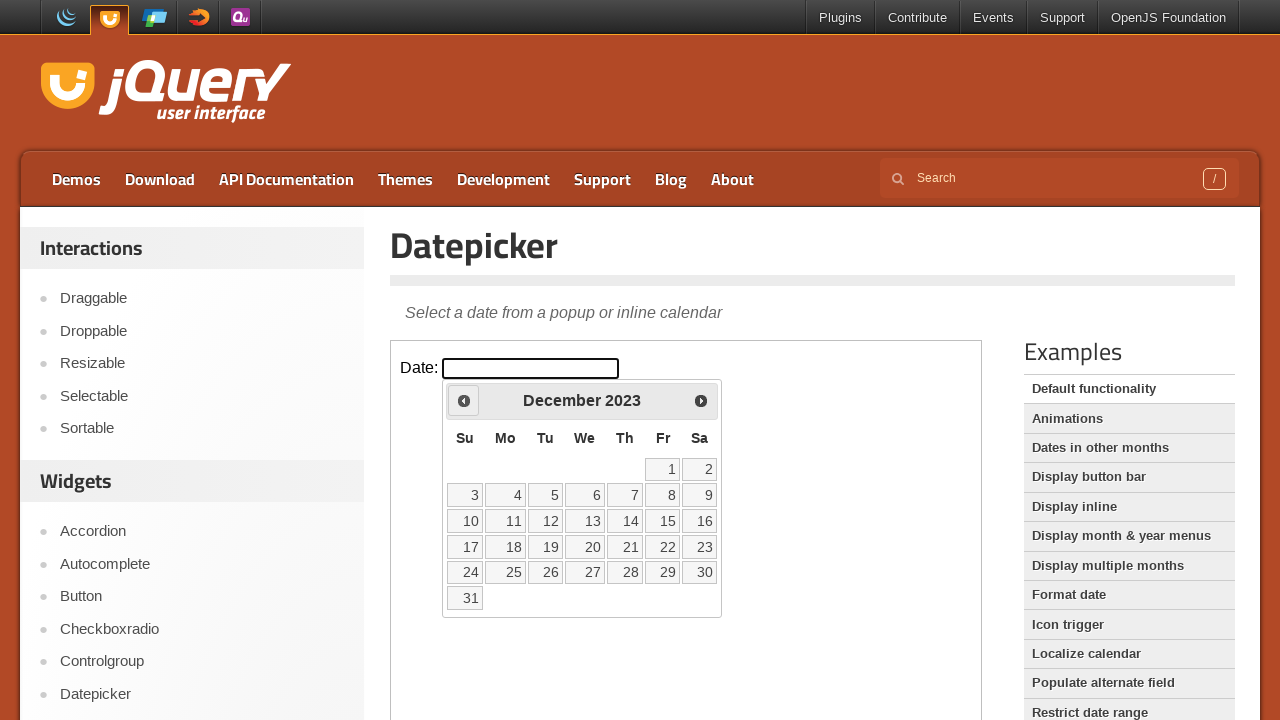

Retrieved current month 'December' and year '2023'
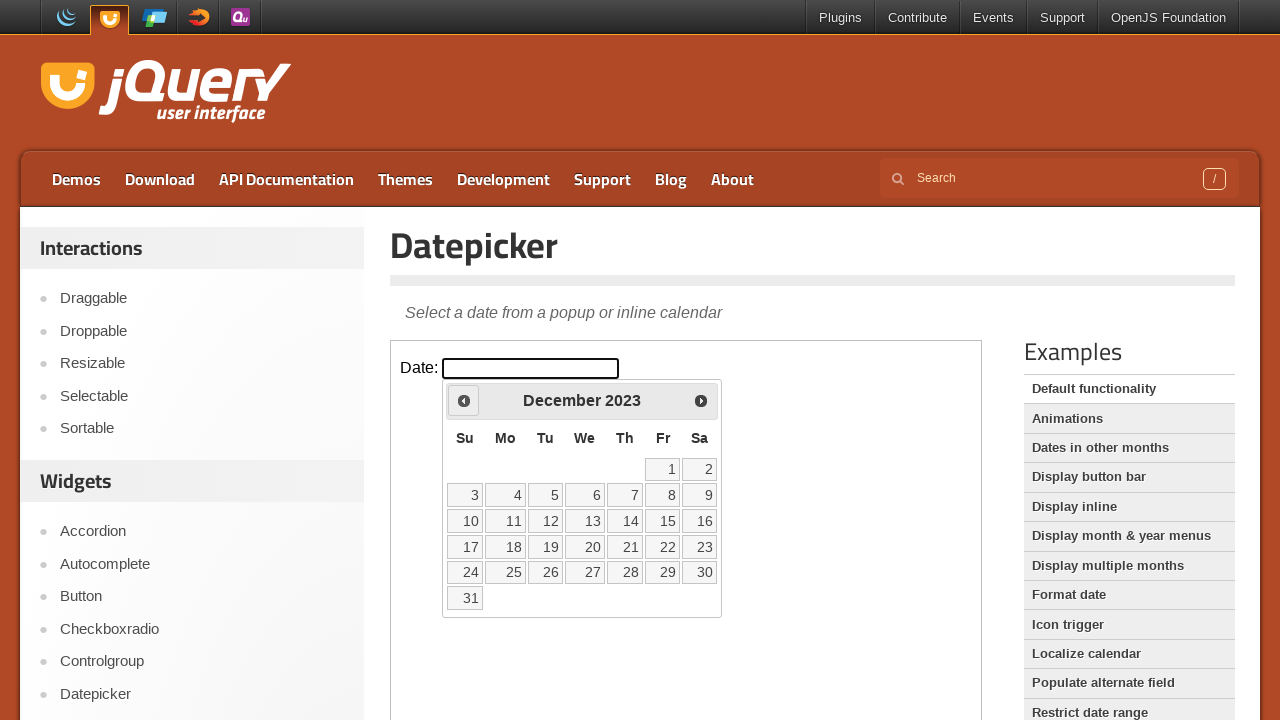

Clicked previous month button to navigate backwards at (464, 400) on iframe >> nth=0 >> internal:control=enter-frame >> span.ui-icon.ui-icon-circle-t
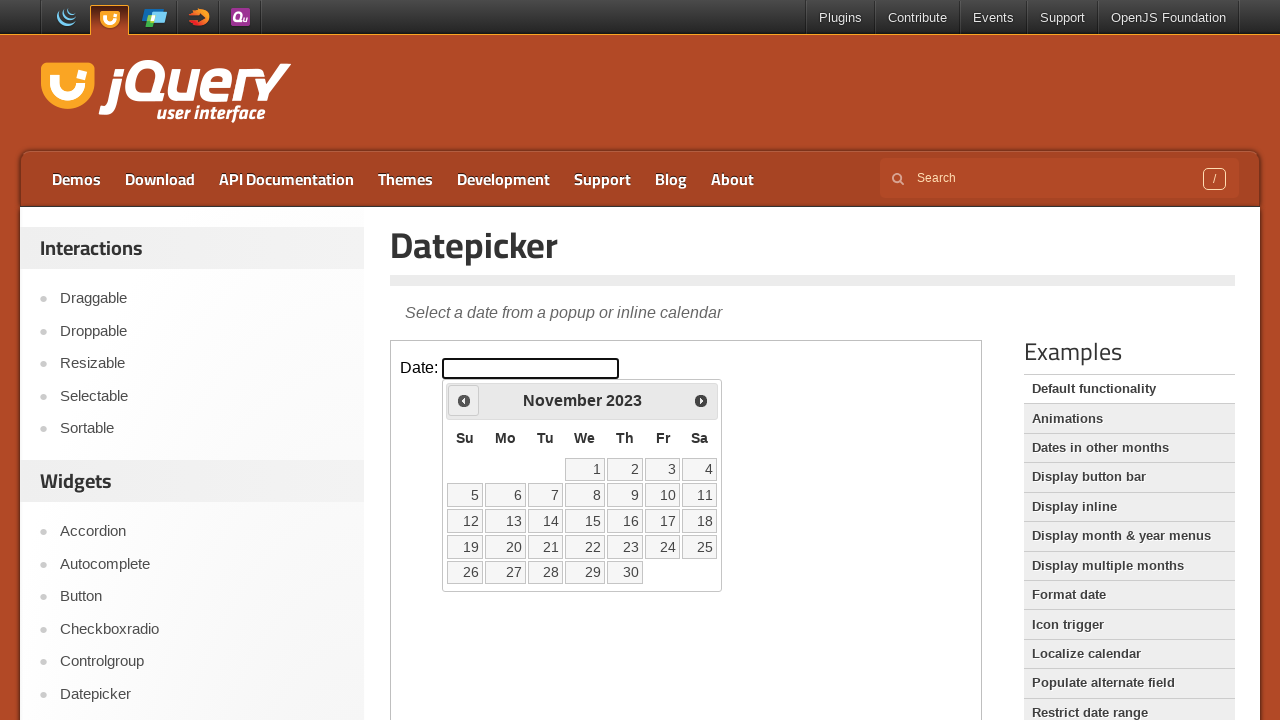

Retrieved current month 'November' and year '2023'
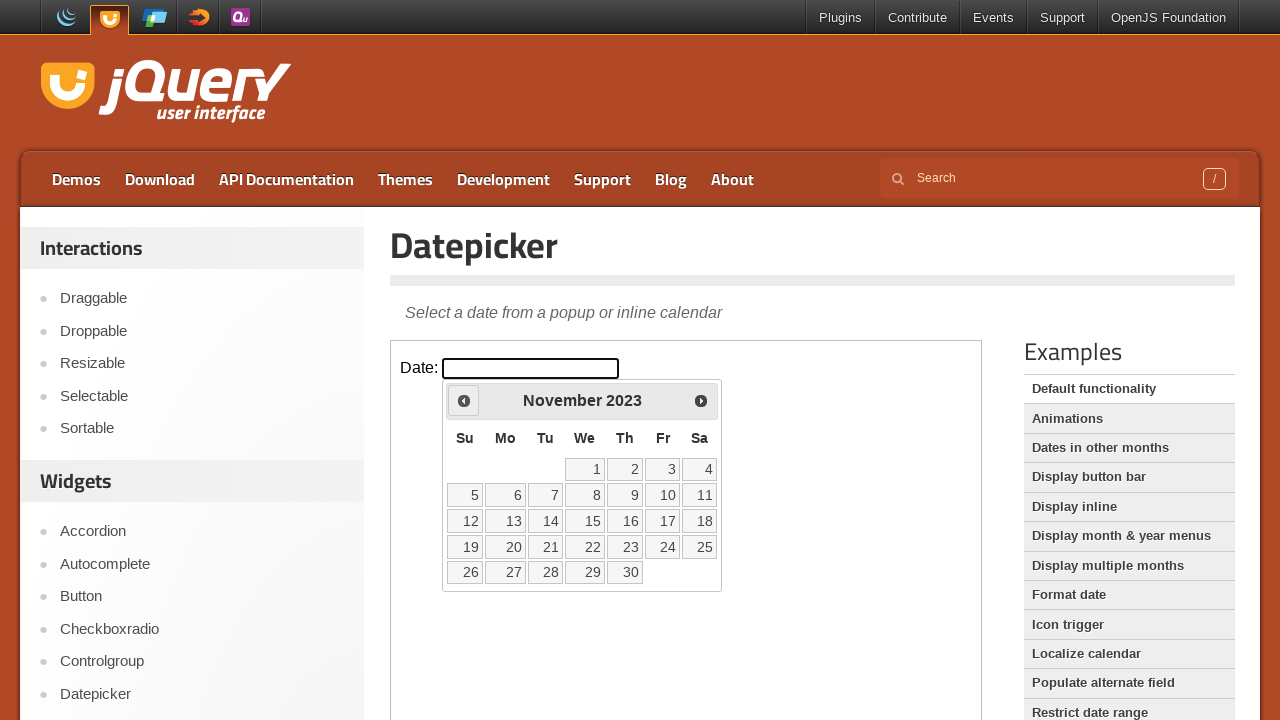

Clicked previous month button to navigate backwards at (464, 400) on iframe >> nth=0 >> internal:control=enter-frame >> span.ui-icon.ui-icon-circle-t
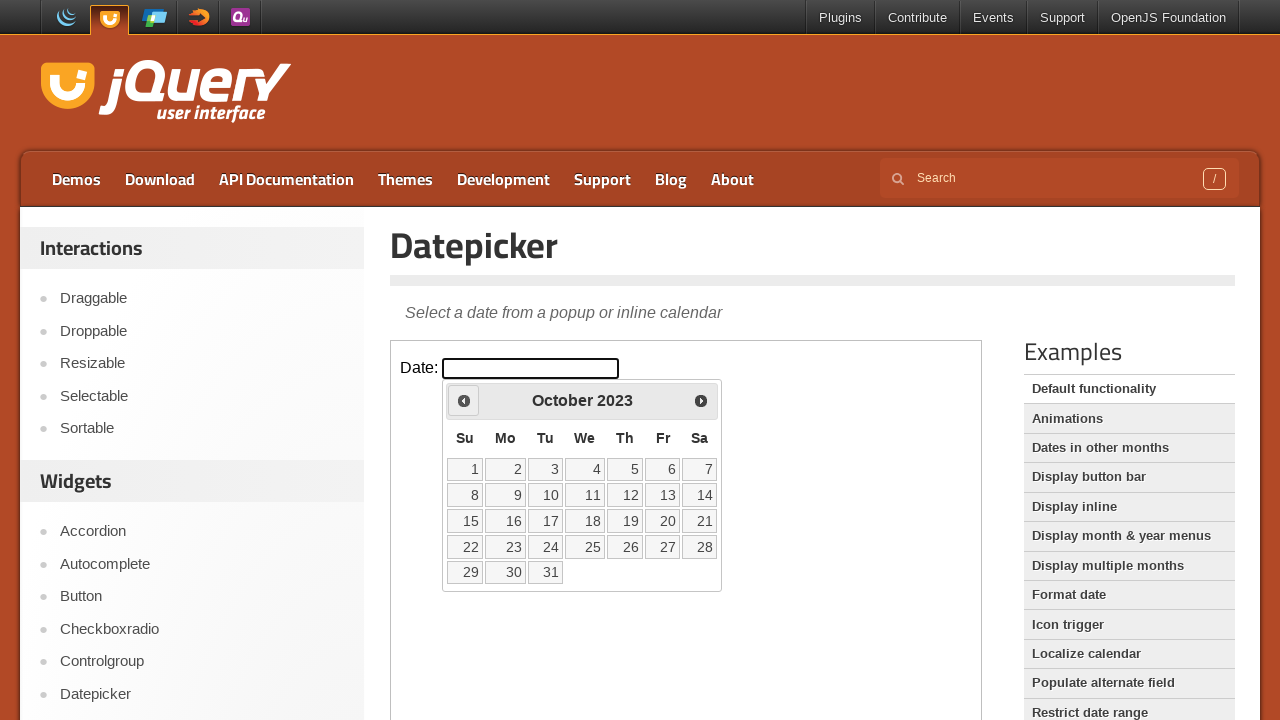

Retrieved current month 'October' and year '2023'
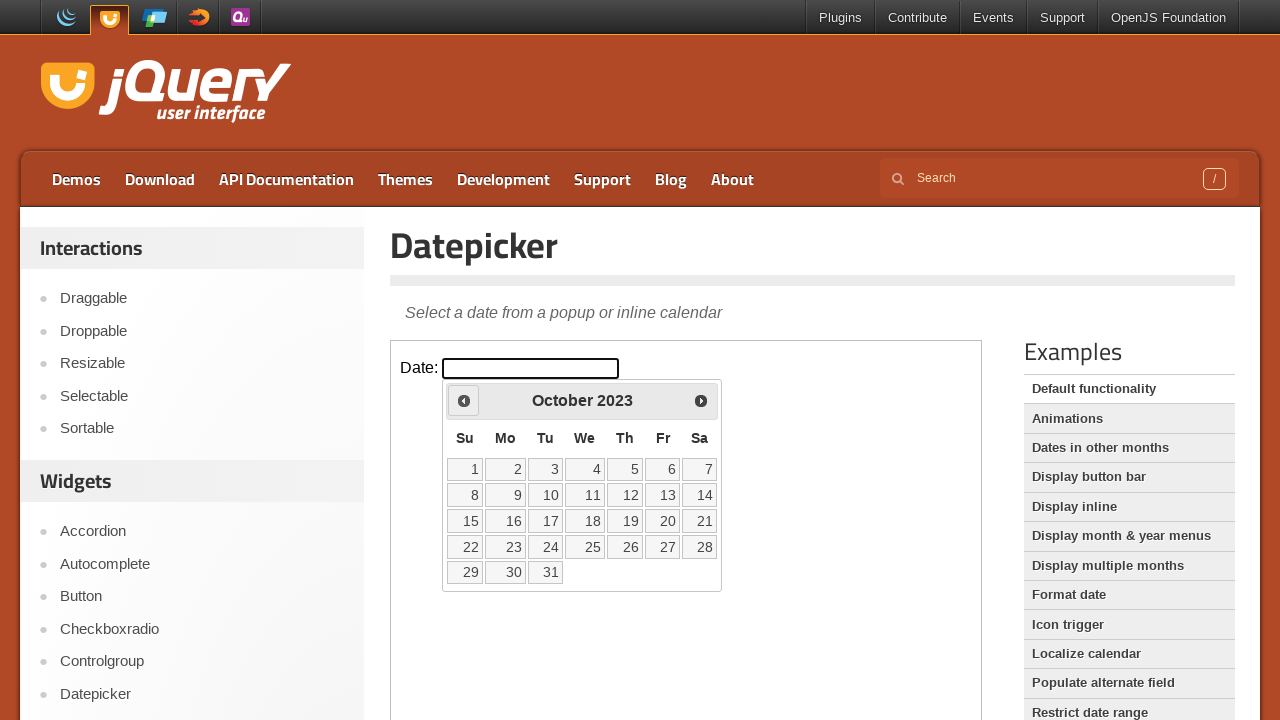

Clicked previous month button to navigate backwards at (464, 400) on iframe >> nth=0 >> internal:control=enter-frame >> span.ui-icon.ui-icon-circle-t
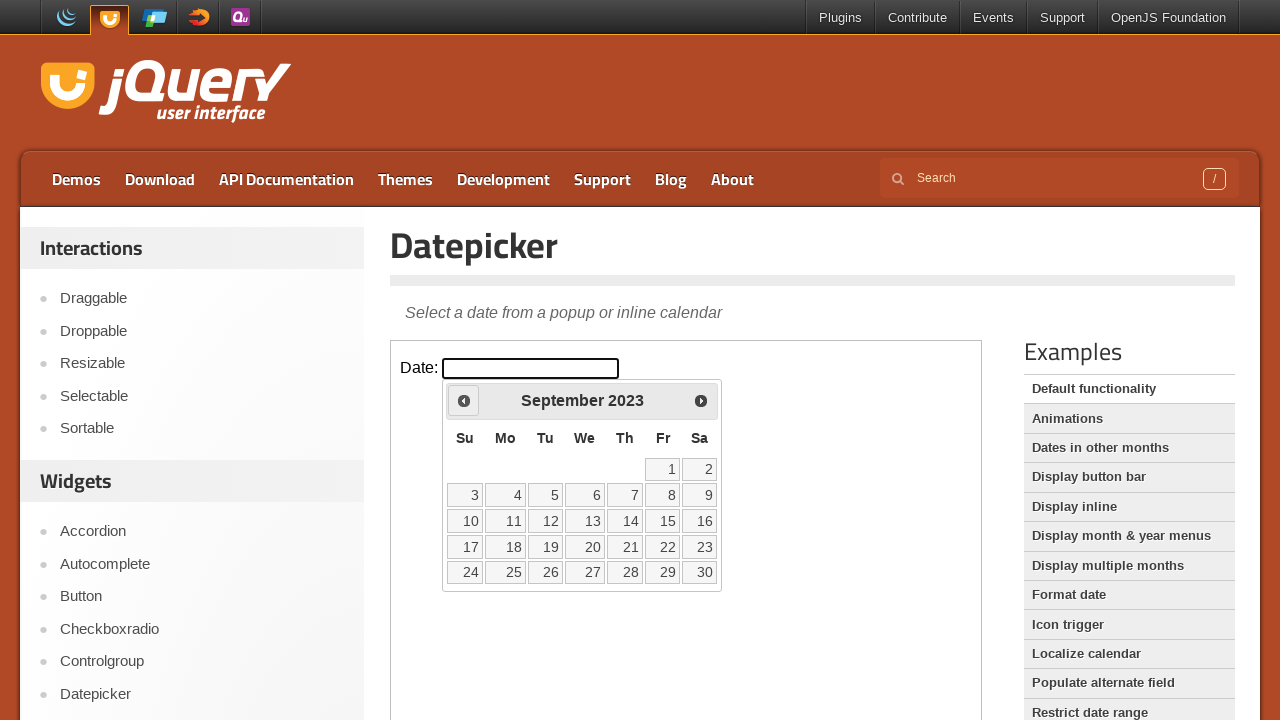

Retrieved current month 'September' and year '2023'
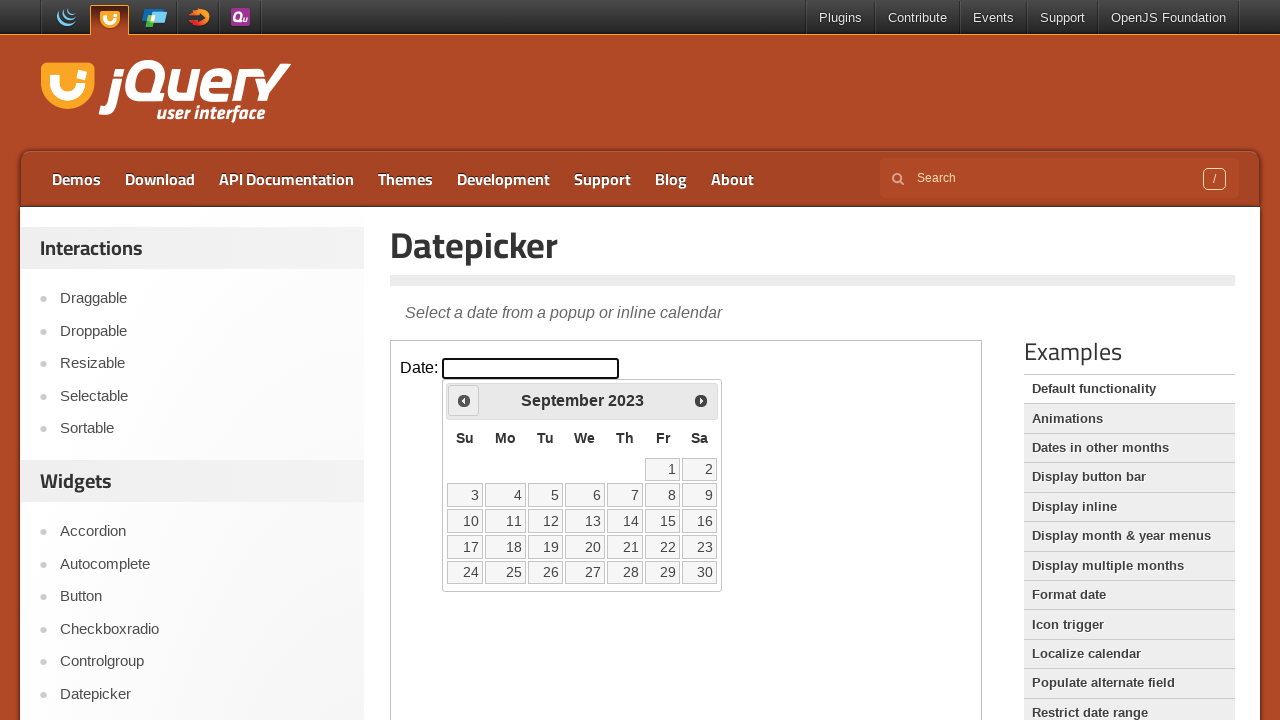

Clicked previous month button to navigate backwards at (464, 400) on iframe >> nth=0 >> internal:control=enter-frame >> span.ui-icon.ui-icon-circle-t
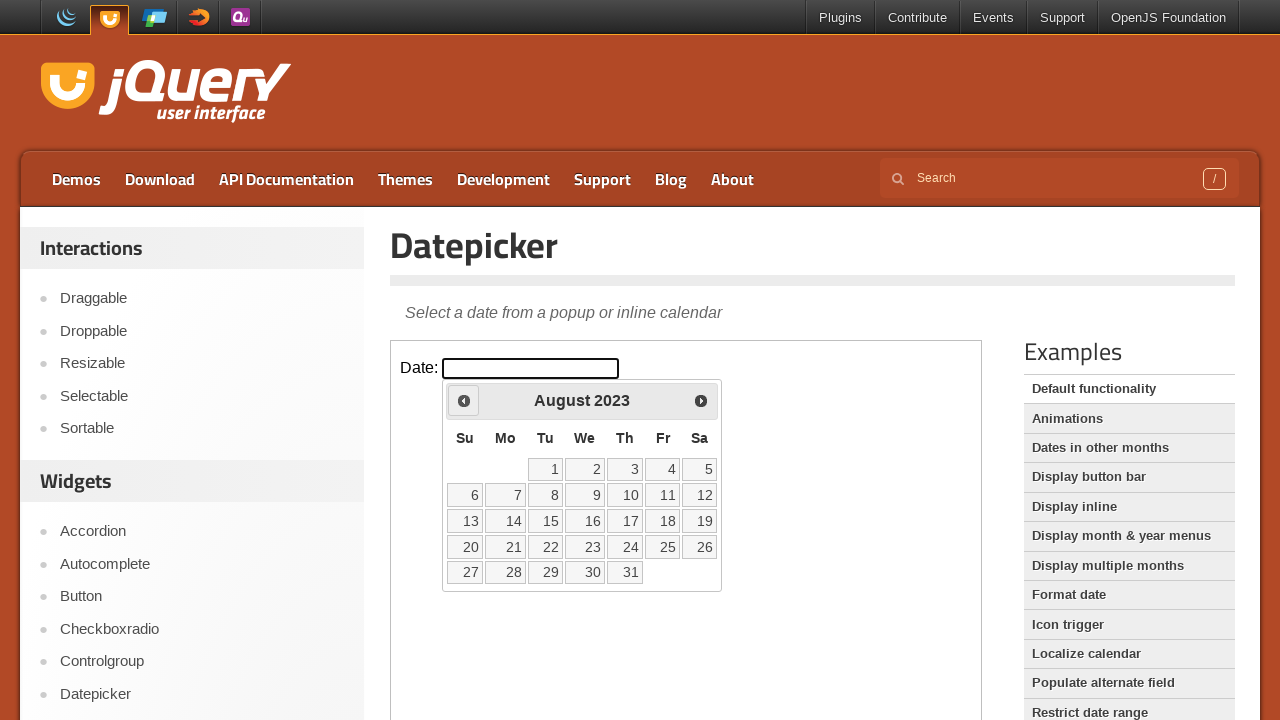

Retrieved current month 'August' and year '2023'
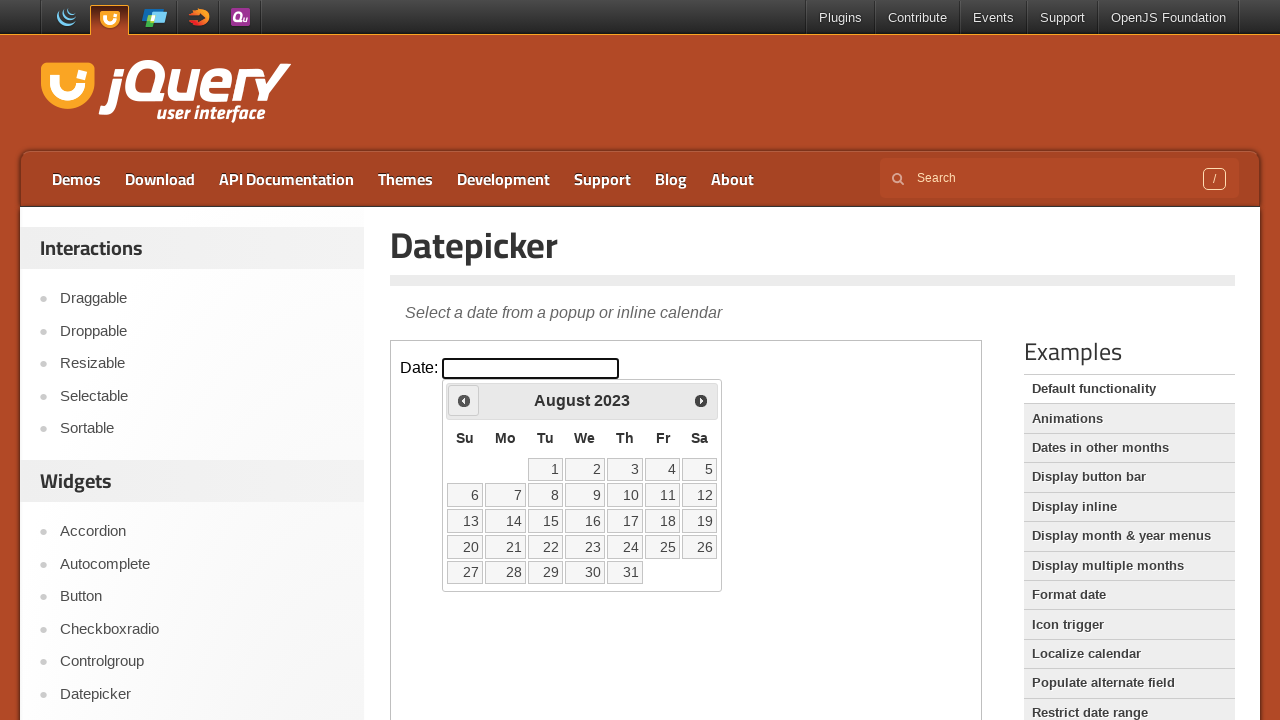

Clicked previous month button to navigate backwards at (464, 400) on iframe >> nth=0 >> internal:control=enter-frame >> span.ui-icon.ui-icon-circle-t
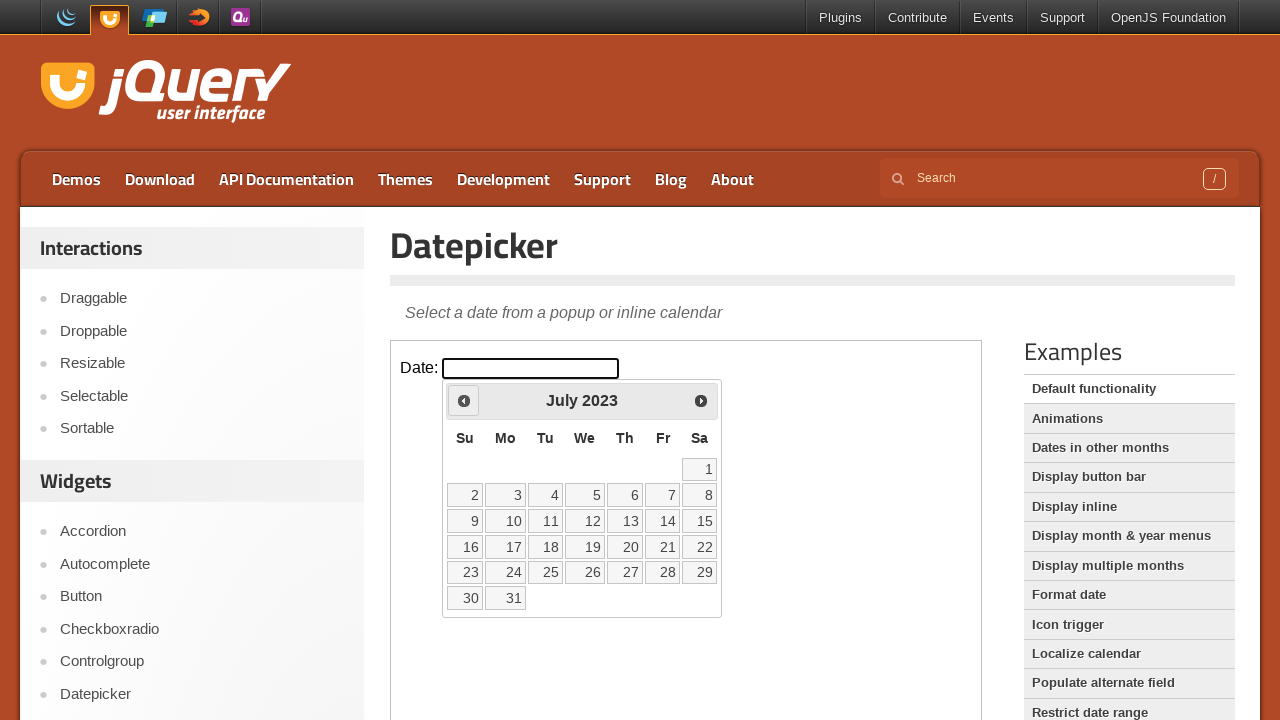

Retrieved current month 'July' and year '2023'
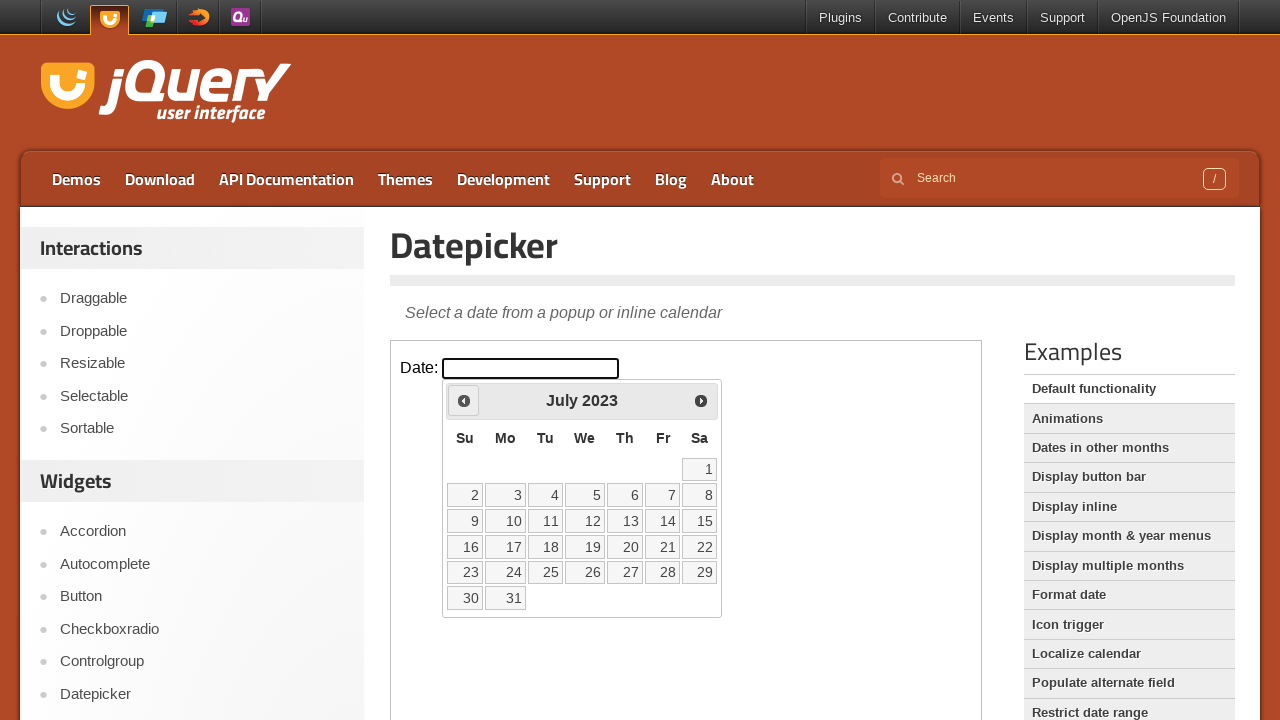

Clicked previous month button to navigate backwards at (464, 400) on iframe >> nth=0 >> internal:control=enter-frame >> span.ui-icon.ui-icon-circle-t
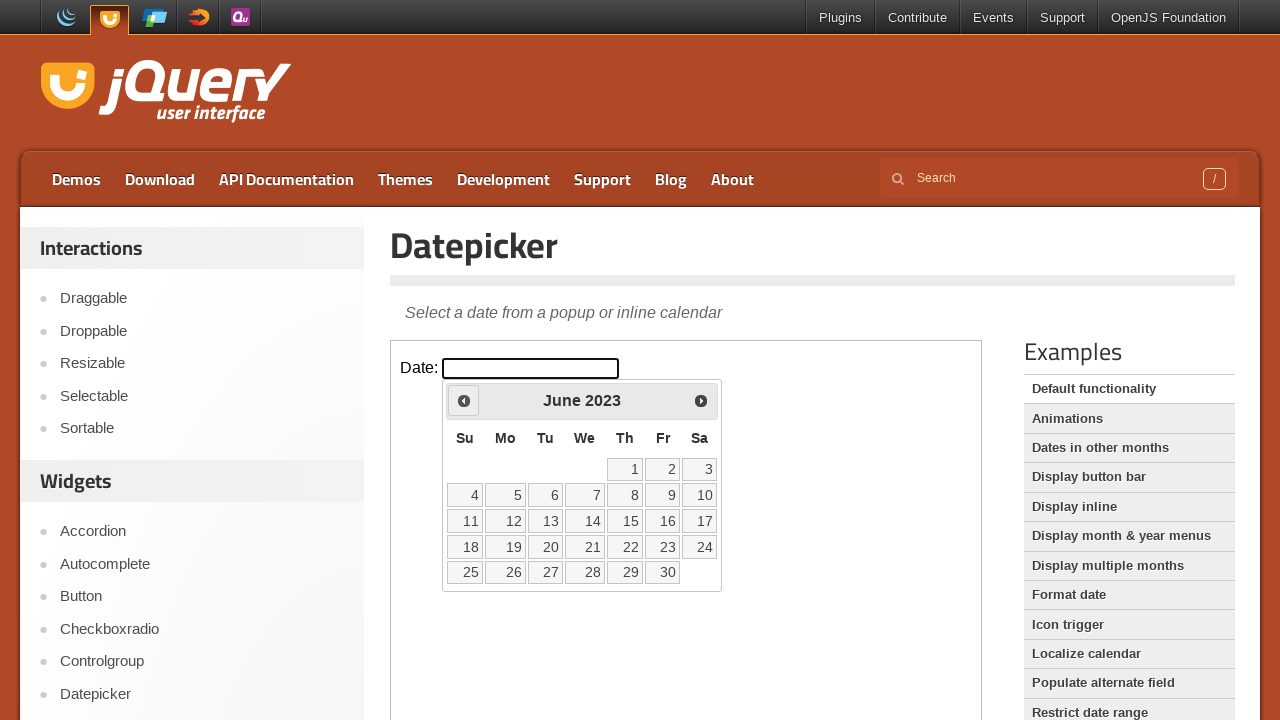

Retrieved current month 'June' and year '2023'
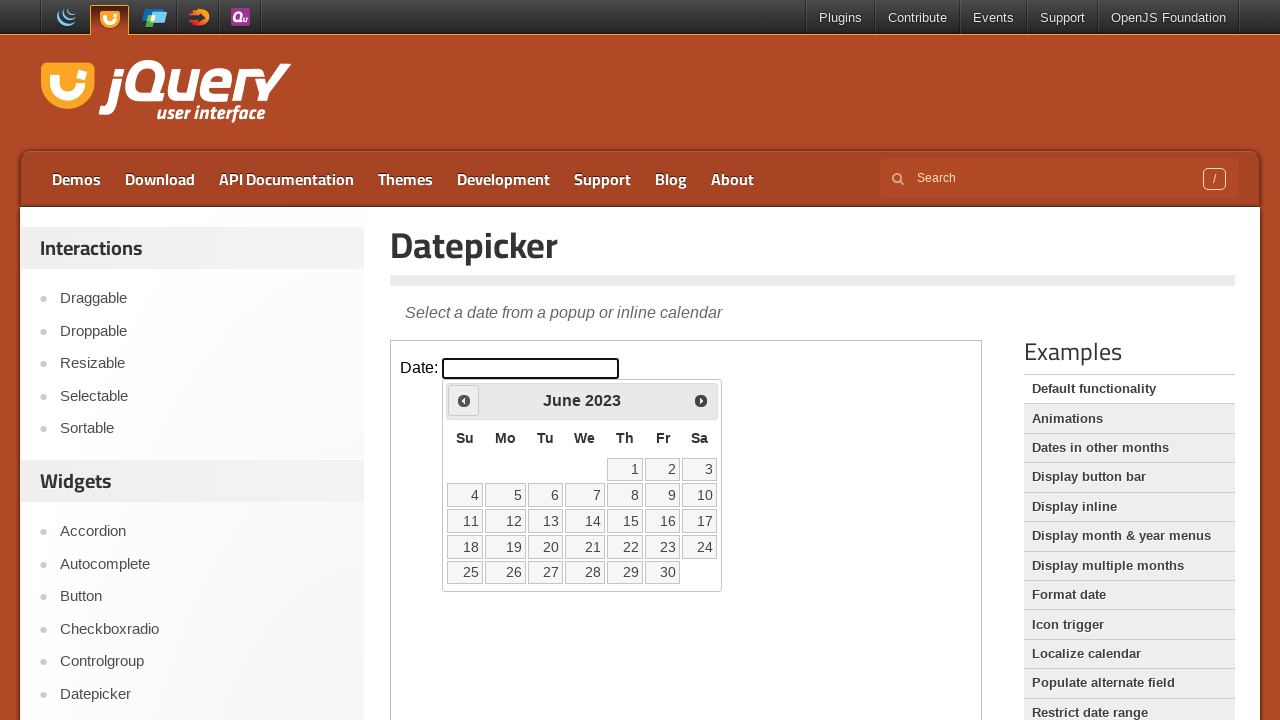

Clicked previous month button to navigate backwards at (464, 400) on iframe >> nth=0 >> internal:control=enter-frame >> span.ui-icon.ui-icon-circle-t
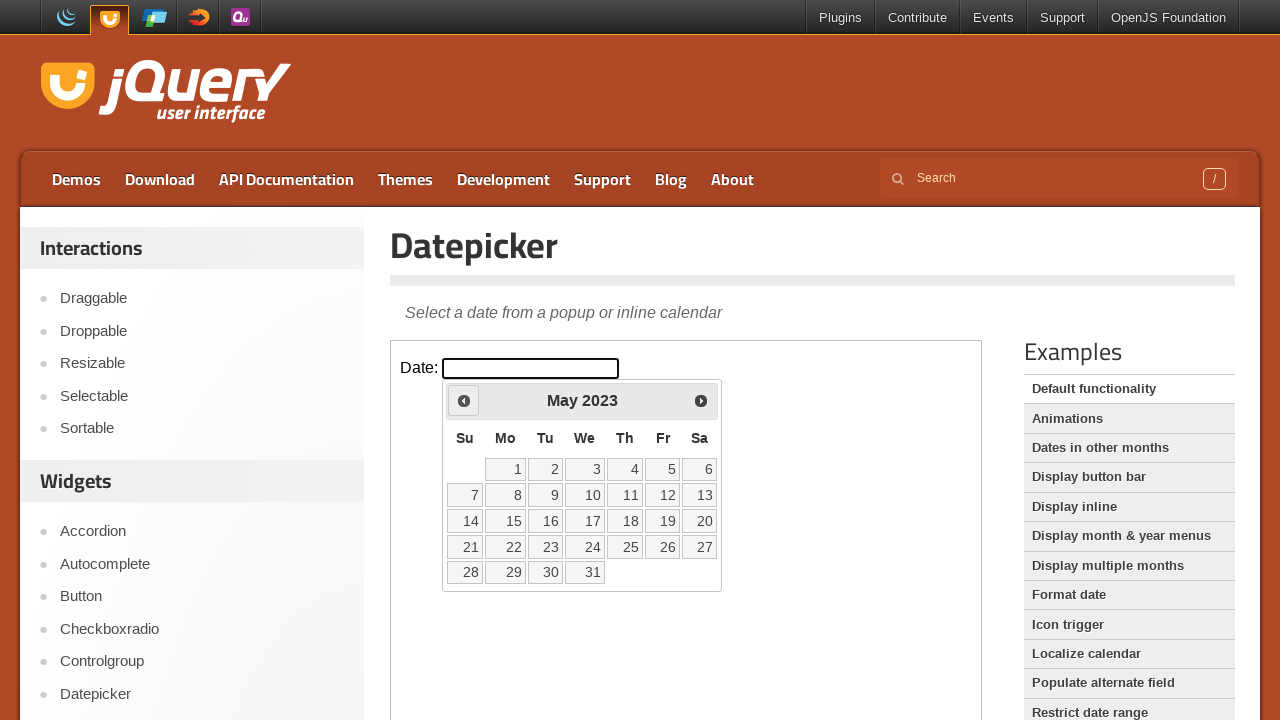

Retrieved current month 'May' and year '2023'
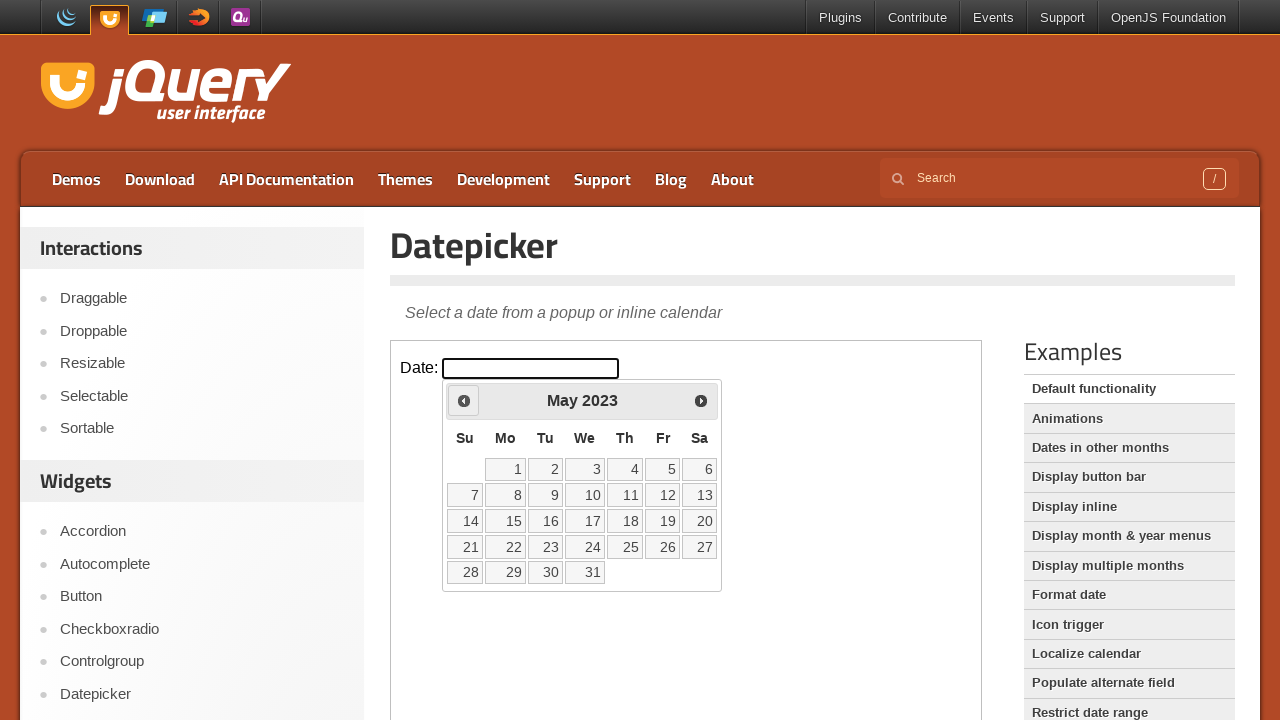

Clicked previous month button to navigate backwards at (464, 400) on iframe >> nth=0 >> internal:control=enter-frame >> span.ui-icon.ui-icon-circle-t
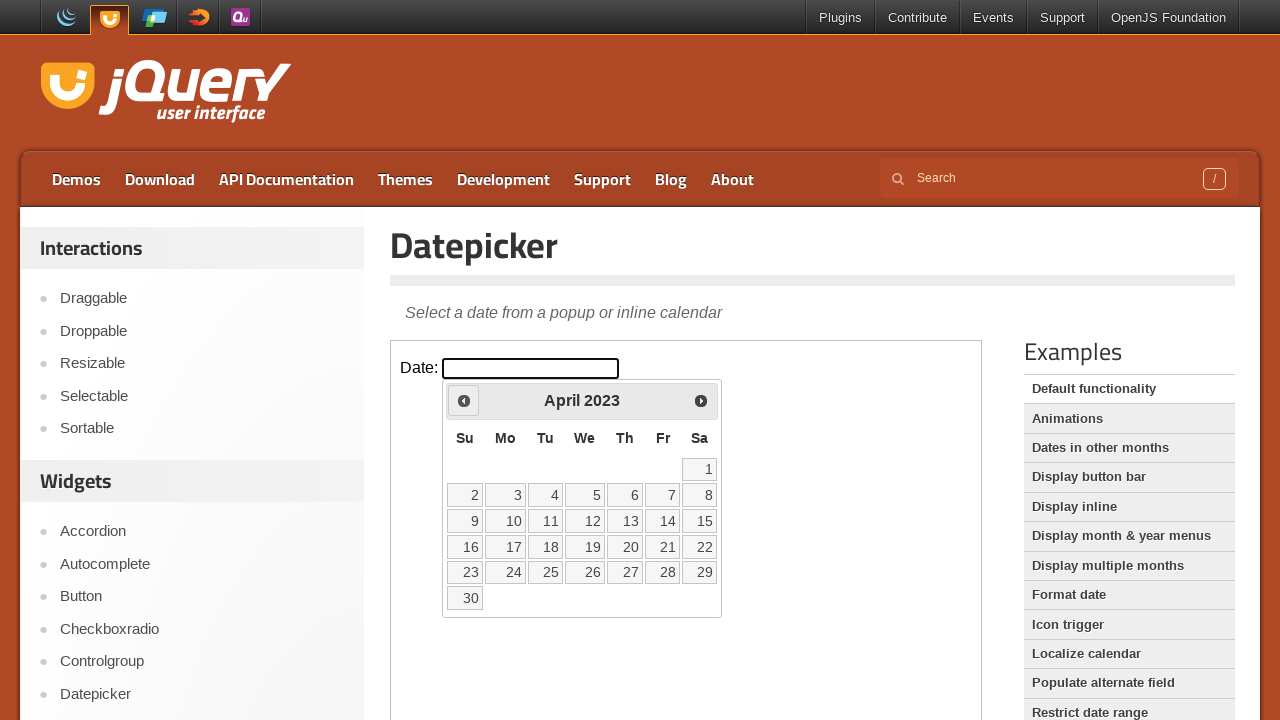

Retrieved current month 'April' and year '2023'
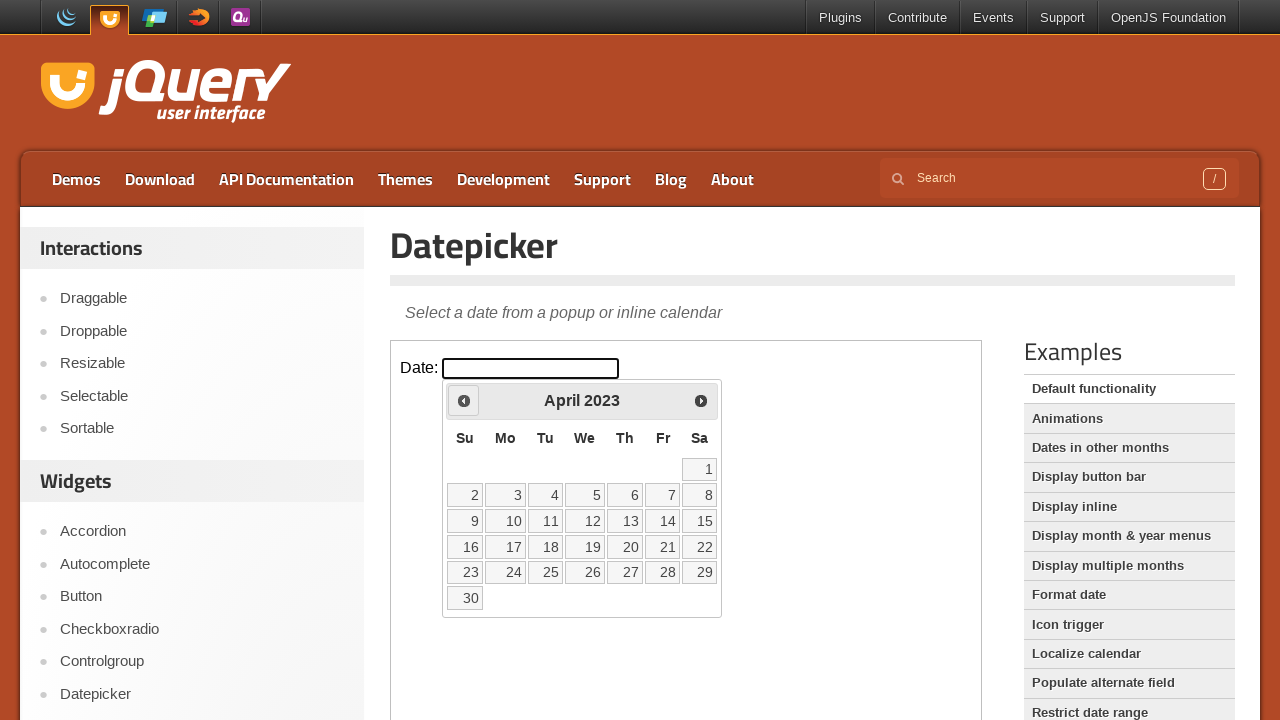

Clicked previous month button to navigate backwards at (464, 400) on iframe >> nth=0 >> internal:control=enter-frame >> span.ui-icon.ui-icon-circle-t
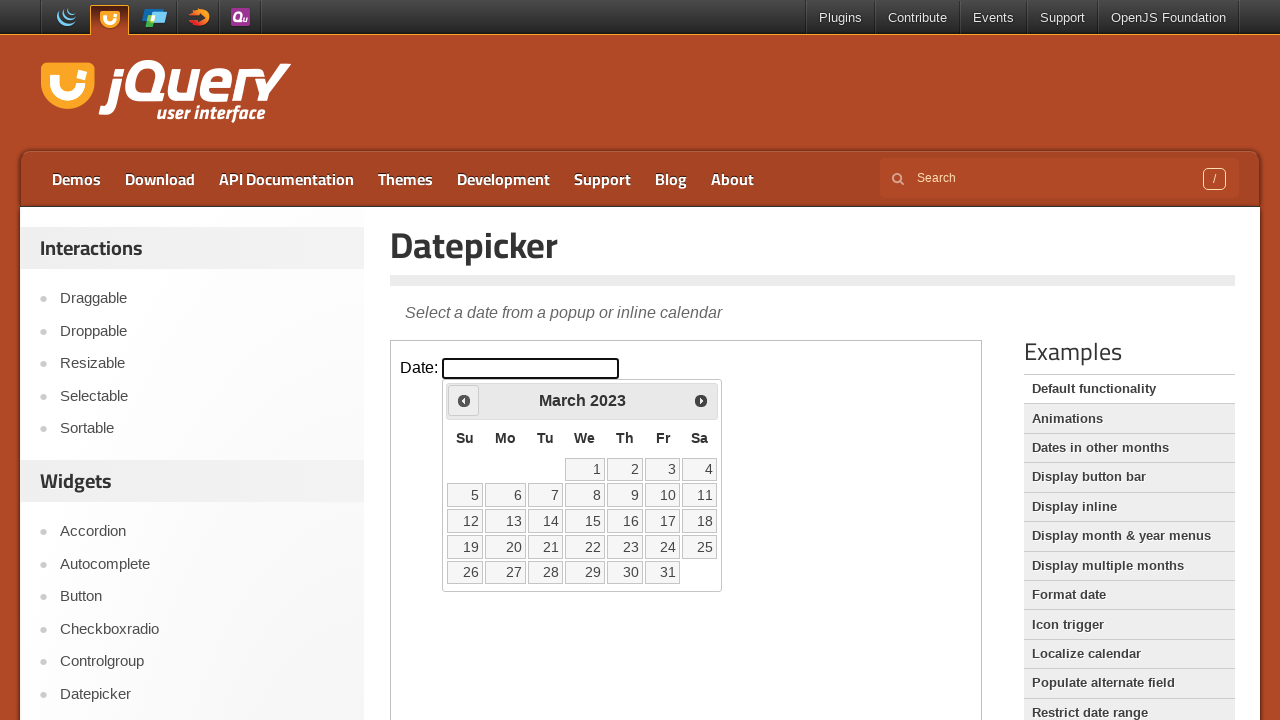

Retrieved current month 'March' and year '2023'
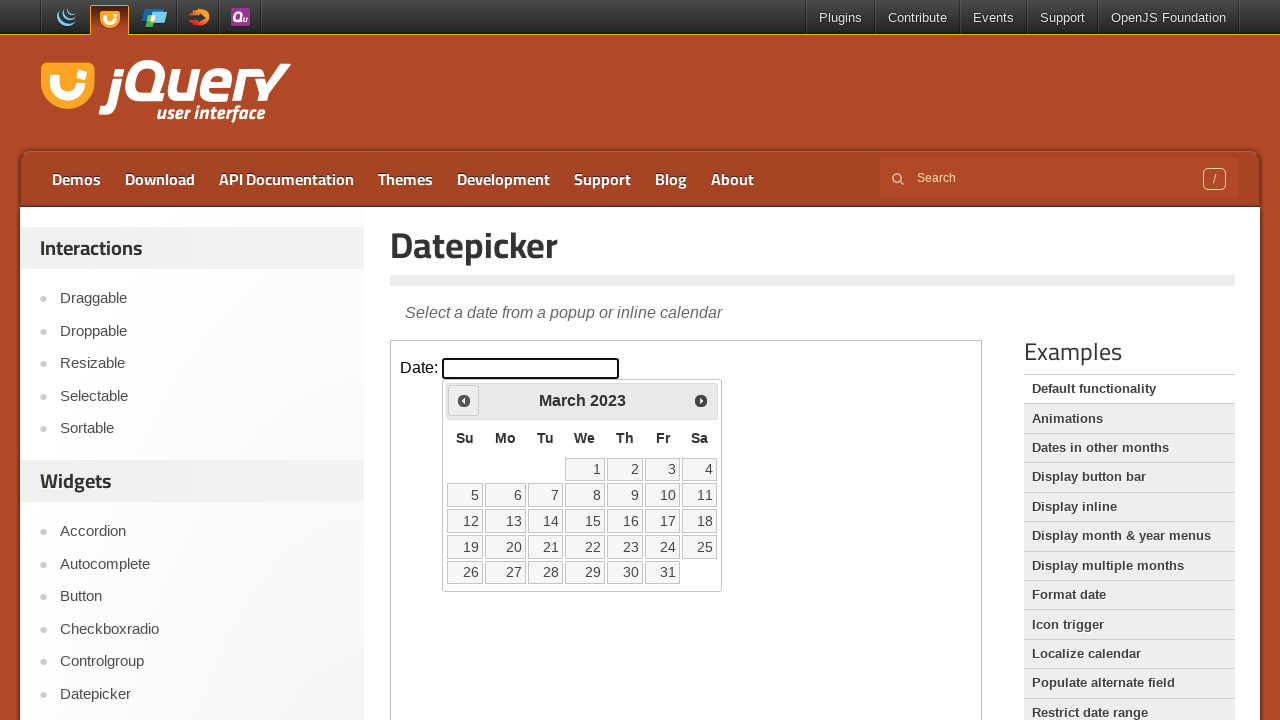

Clicked previous month button to navigate backwards at (464, 400) on iframe >> nth=0 >> internal:control=enter-frame >> span.ui-icon.ui-icon-circle-t
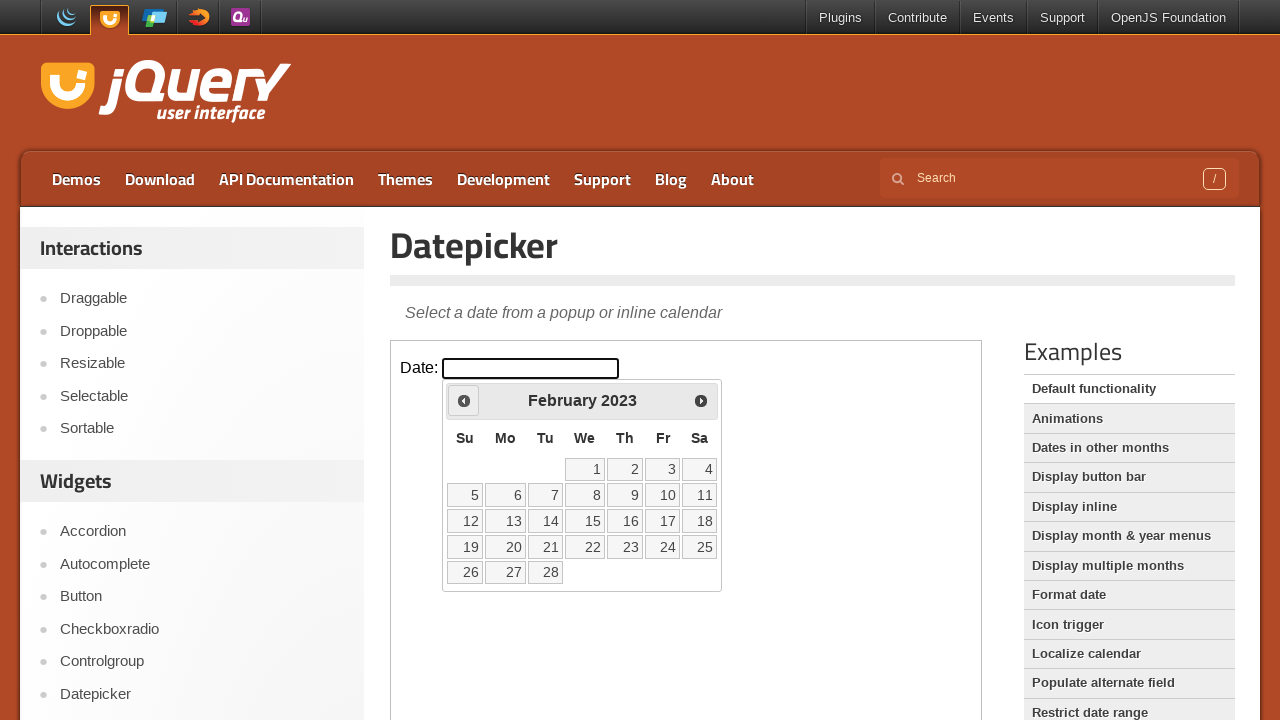

Retrieved current month 'February' and year '2023'
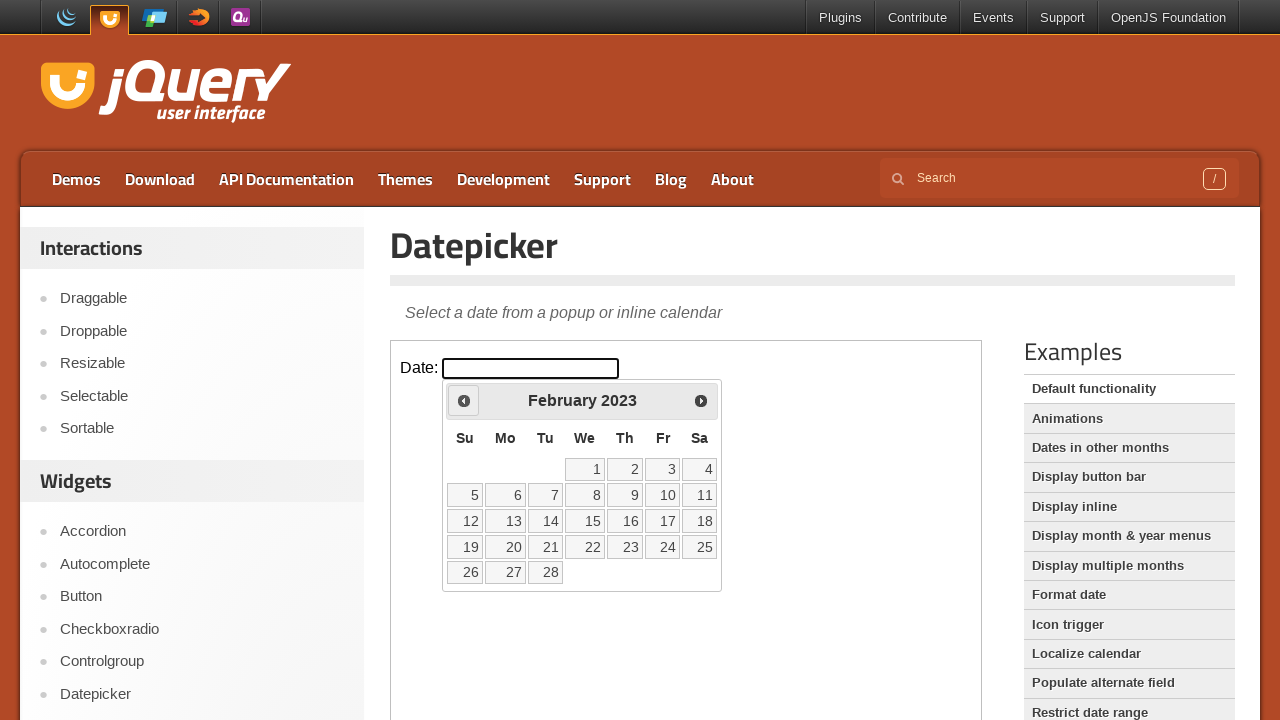

Clicked previous month button to navigate backwards at (464, 400) on iframe >> nth=0 >> internal:control=enter-frame >> span.ui-icon.ui-icon-circle-t
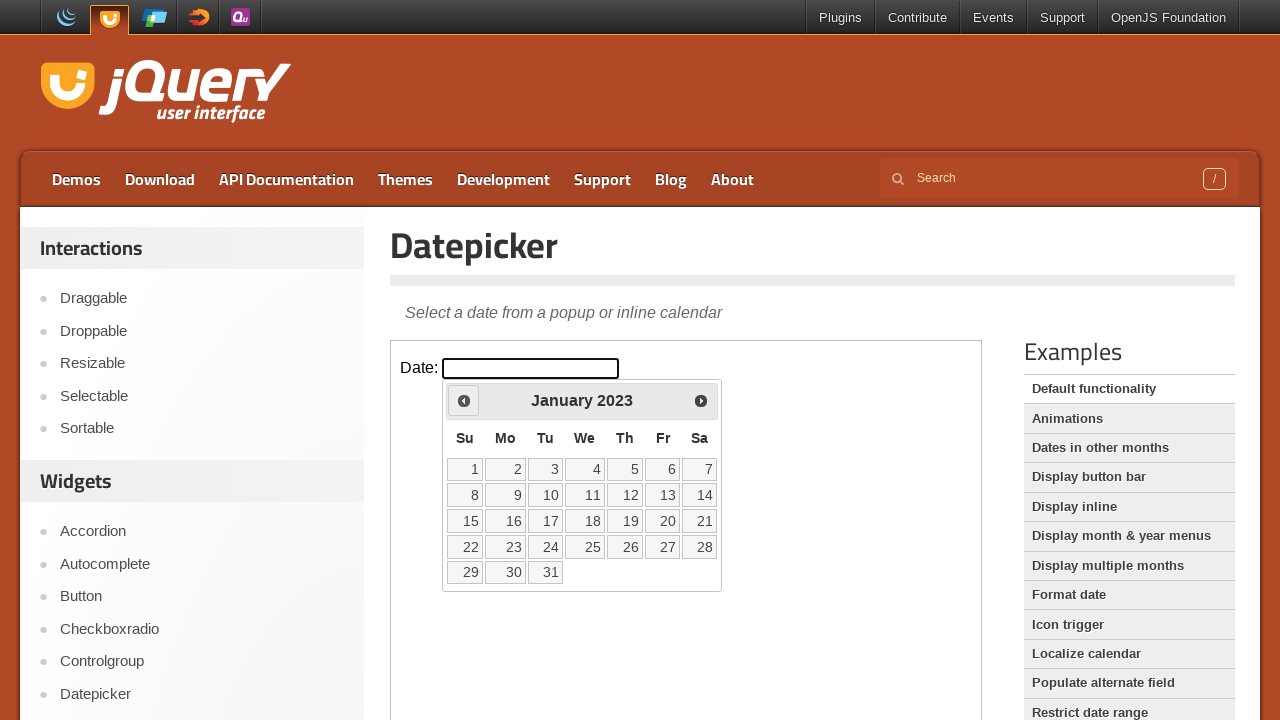

Retrieved current month 'January' and year '2023'
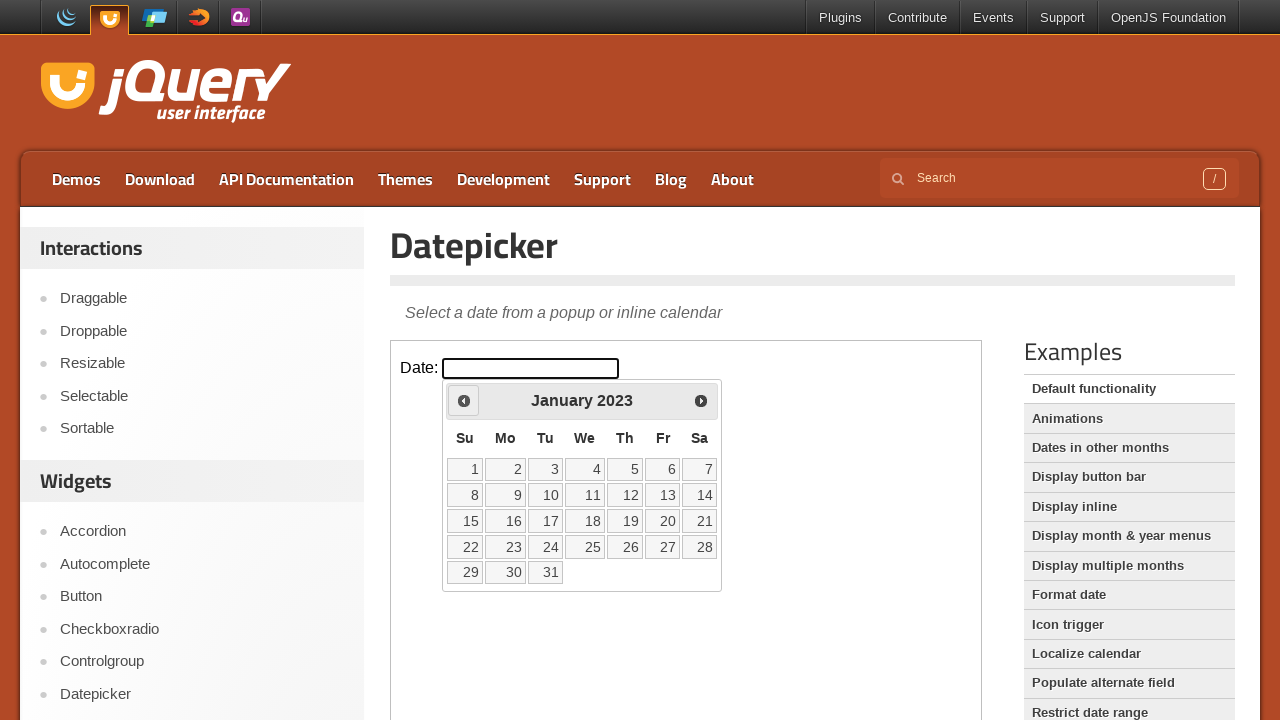

Clicked previous month button to navigate backwards at (464, 400) on iframe >> nth=0 >> internal:control=enter-frame >> span.ui-icon.ui-icon-circle-t
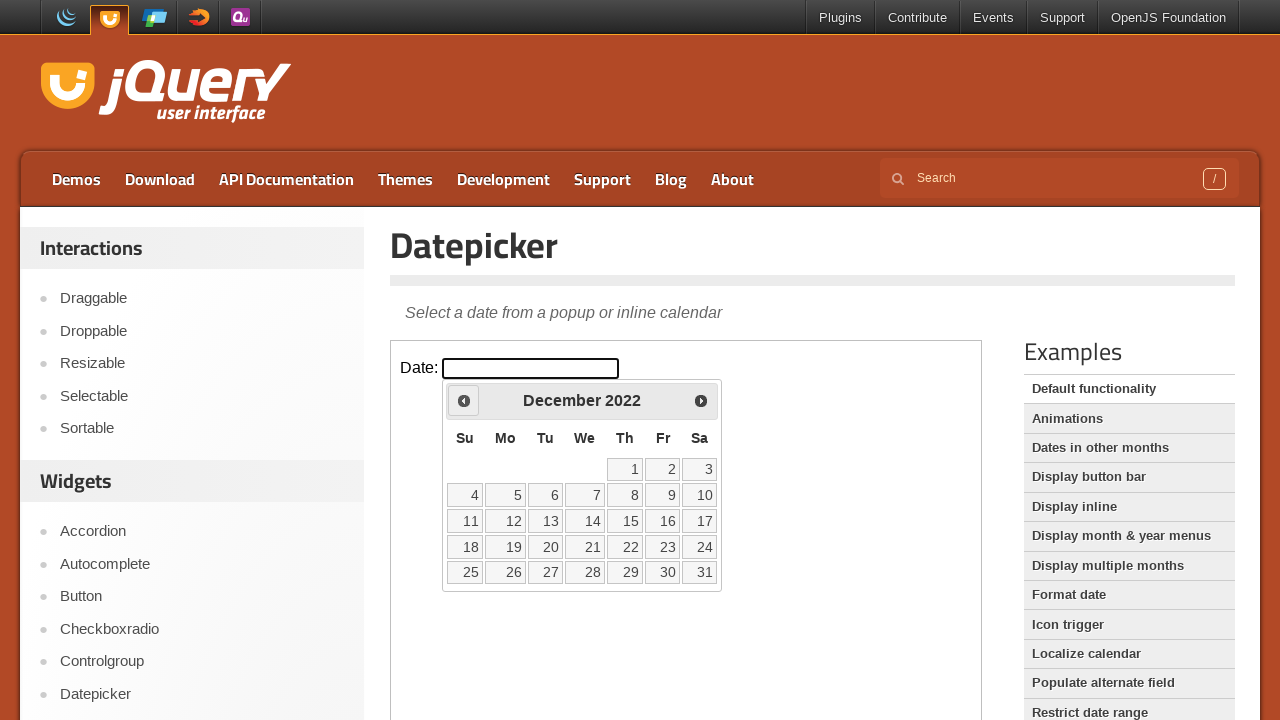

Retrieved current month 'December' and year '2022'
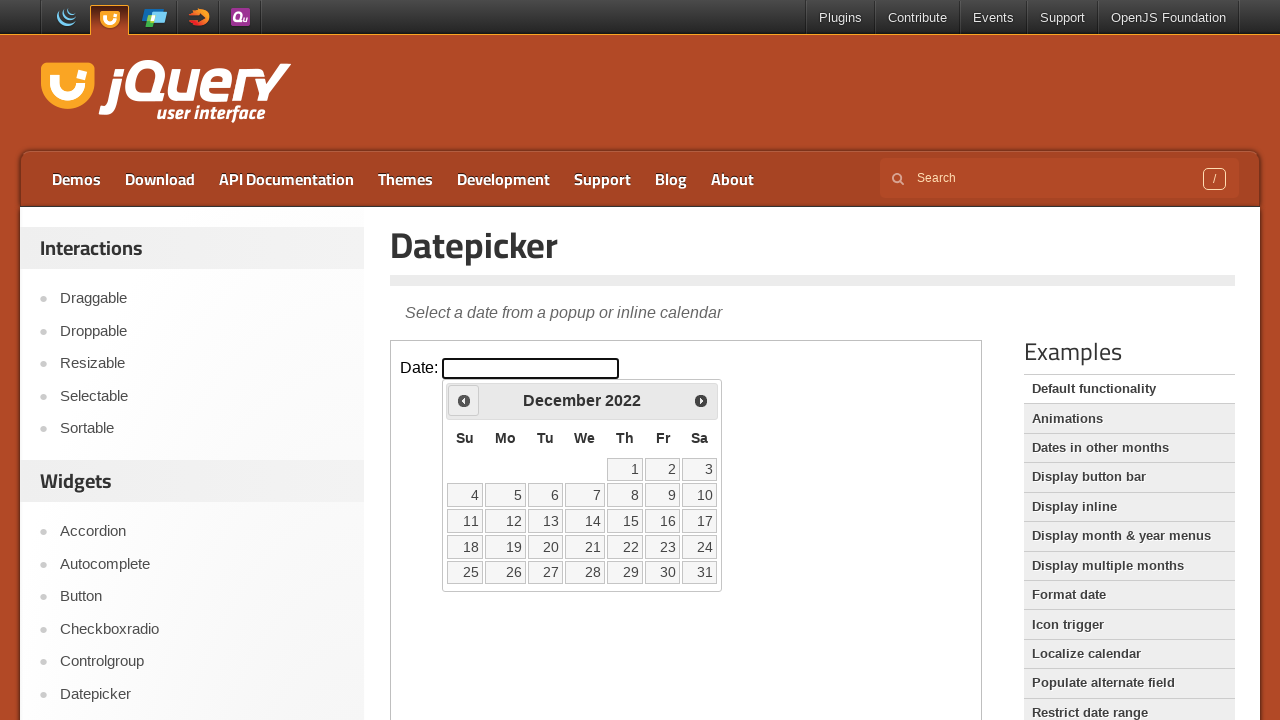

Clicked previous month button to navigate backwards at (464, 400) on iframe >> nth=0 >> internal:control=enter-frame >> span.ui-icon.ui-icon-circle-t
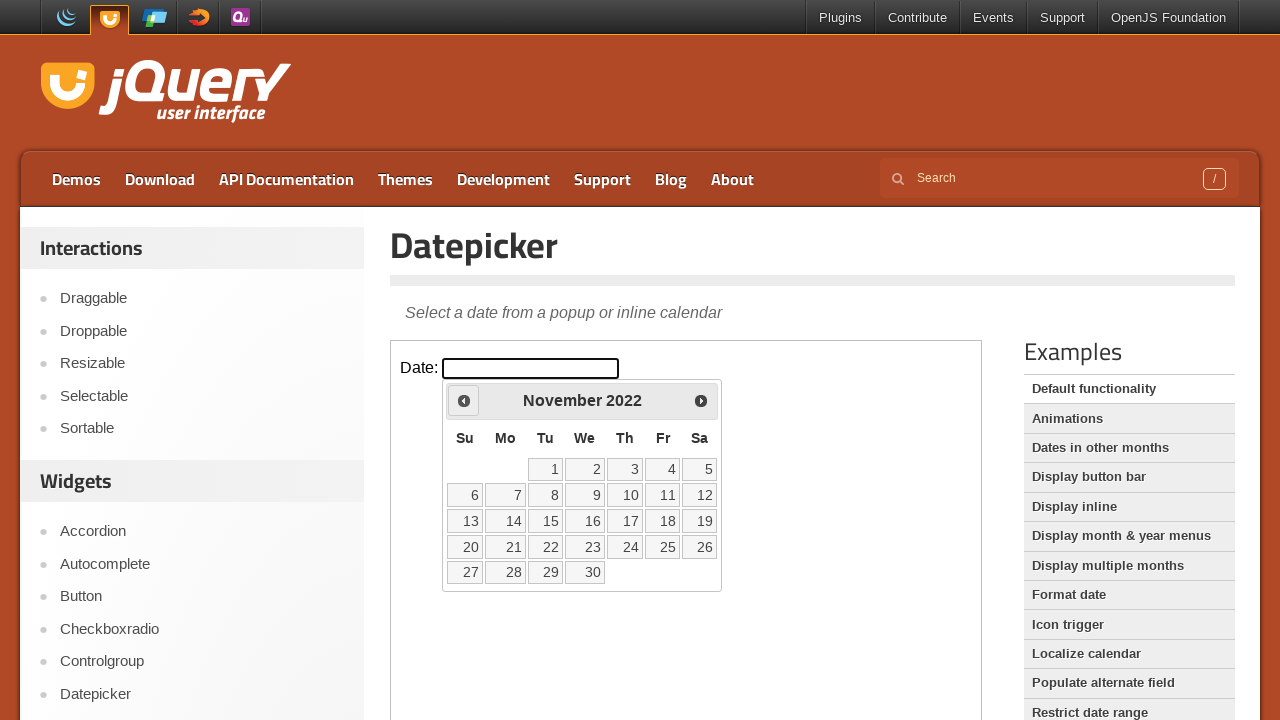

Retrieved current month 'November' and year '2022'
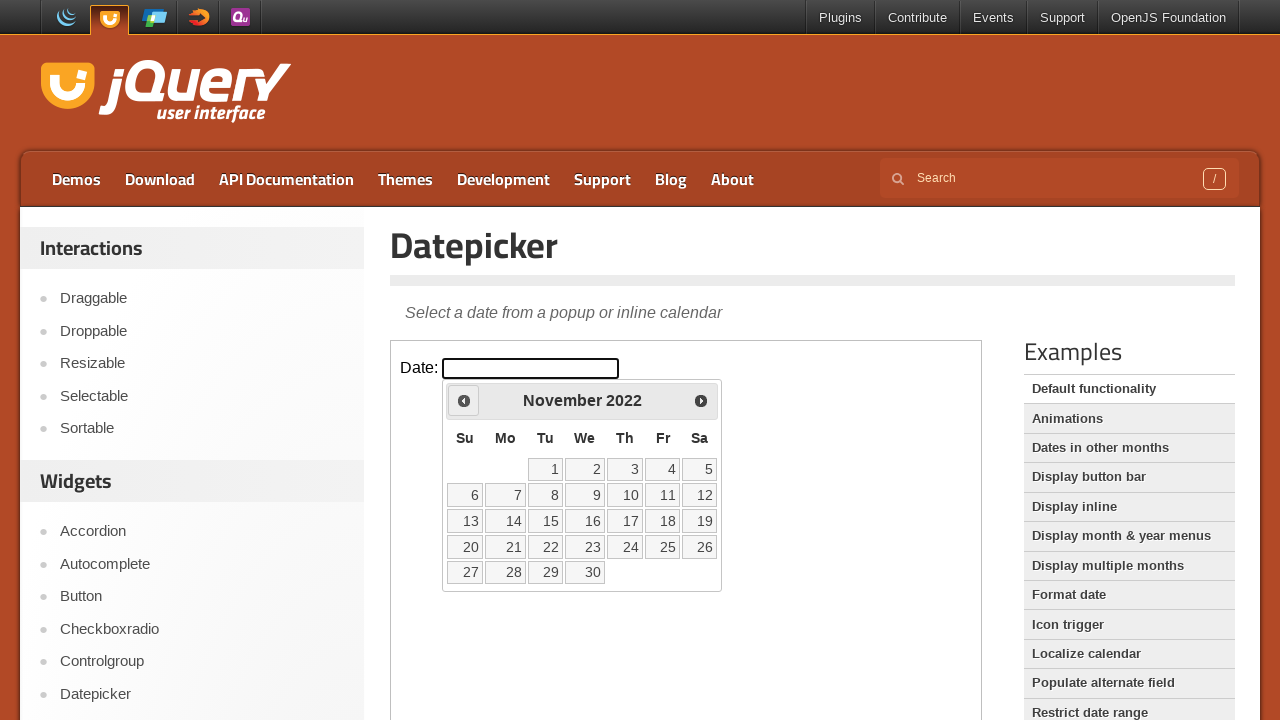

Clicked previous month button to navigate backwards at (464, 400) on iframe >> nth=0 >> internal:control=enter-frame >> span.ui-icon.ui-icon-circle-t
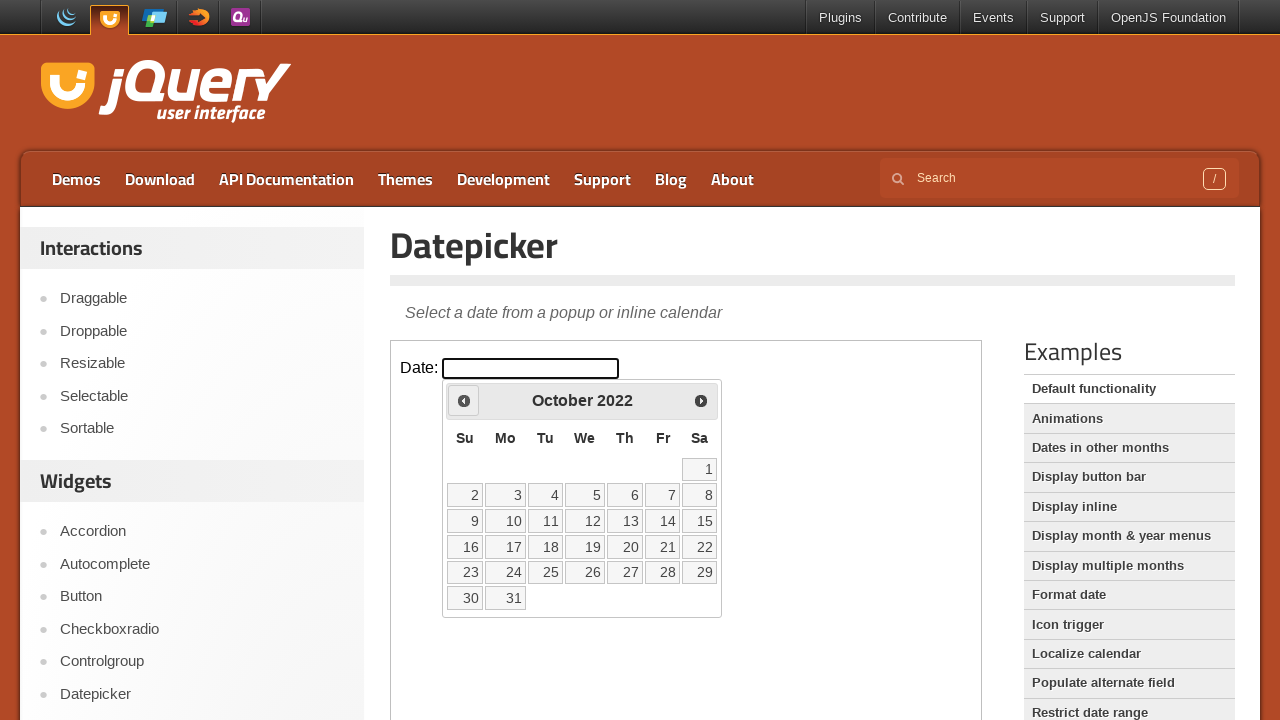

Retrieved current month 'October' and year '2022'
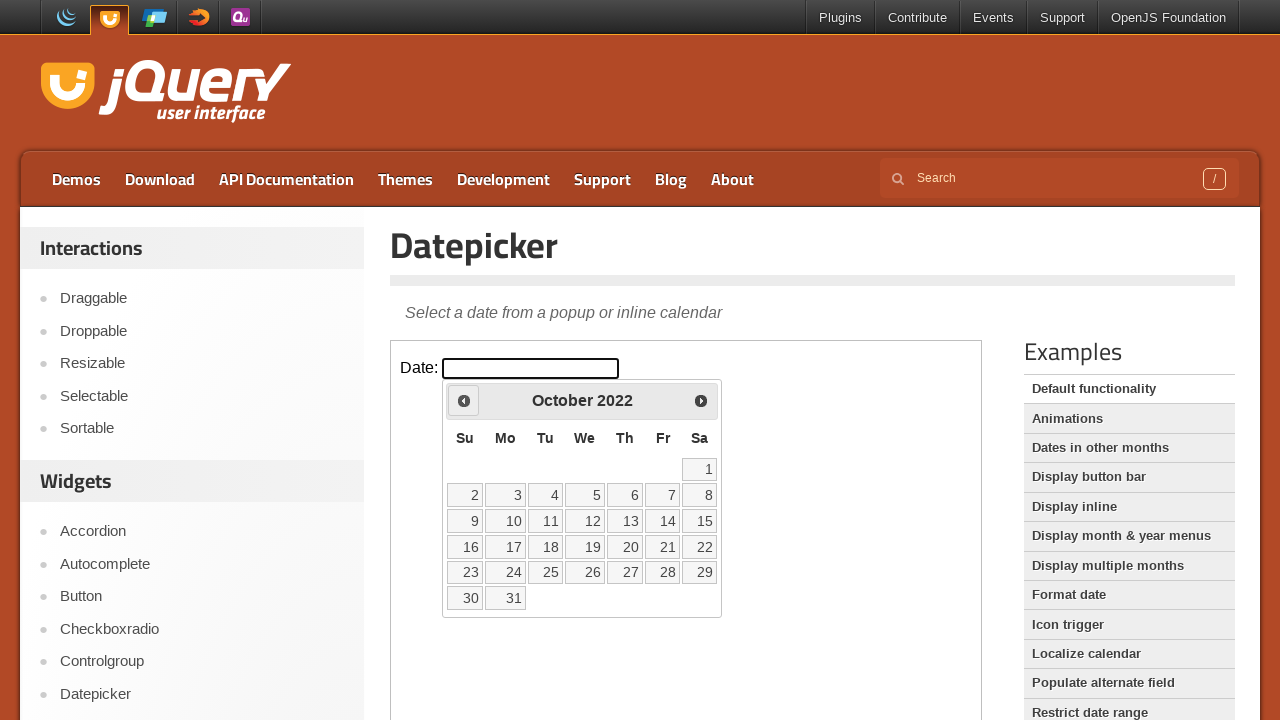

Clicked previous month button to navigate backwards at (464, 400) on iframe >> nth=0 >> internal:control=enter-frame >> span.ui-icon.ui-icon-circle-t
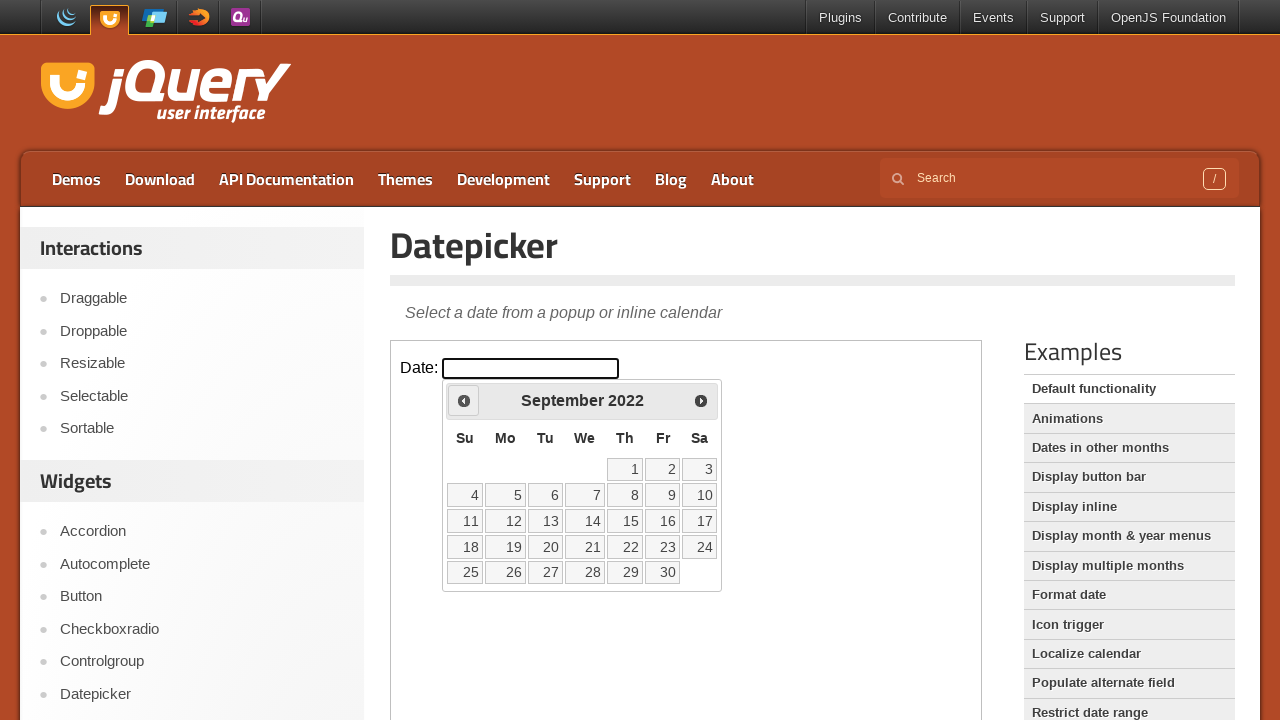

Retrieved current month 'September' and year '2022'
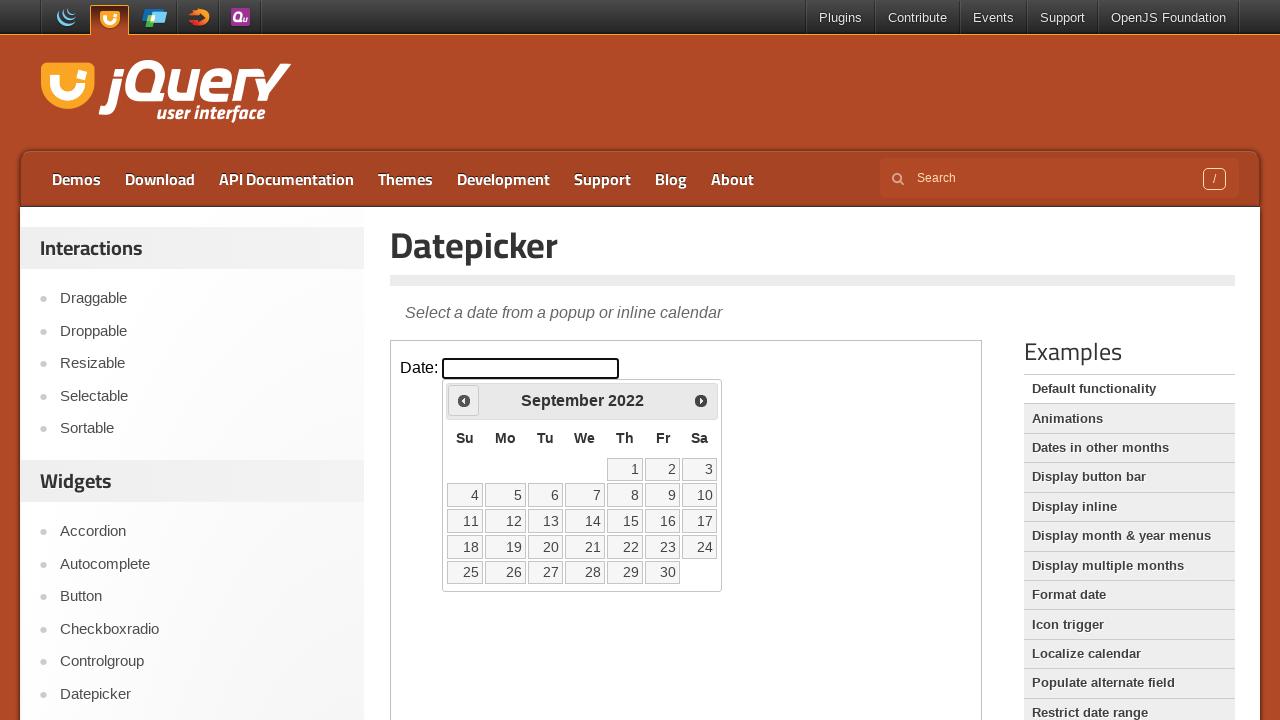

Clicked previous month button to navigate backwards at (464, 400) on iframe >> nth=0 >> internal:control=enter-frame >> span.ui-icon.ui-icon-circle-t
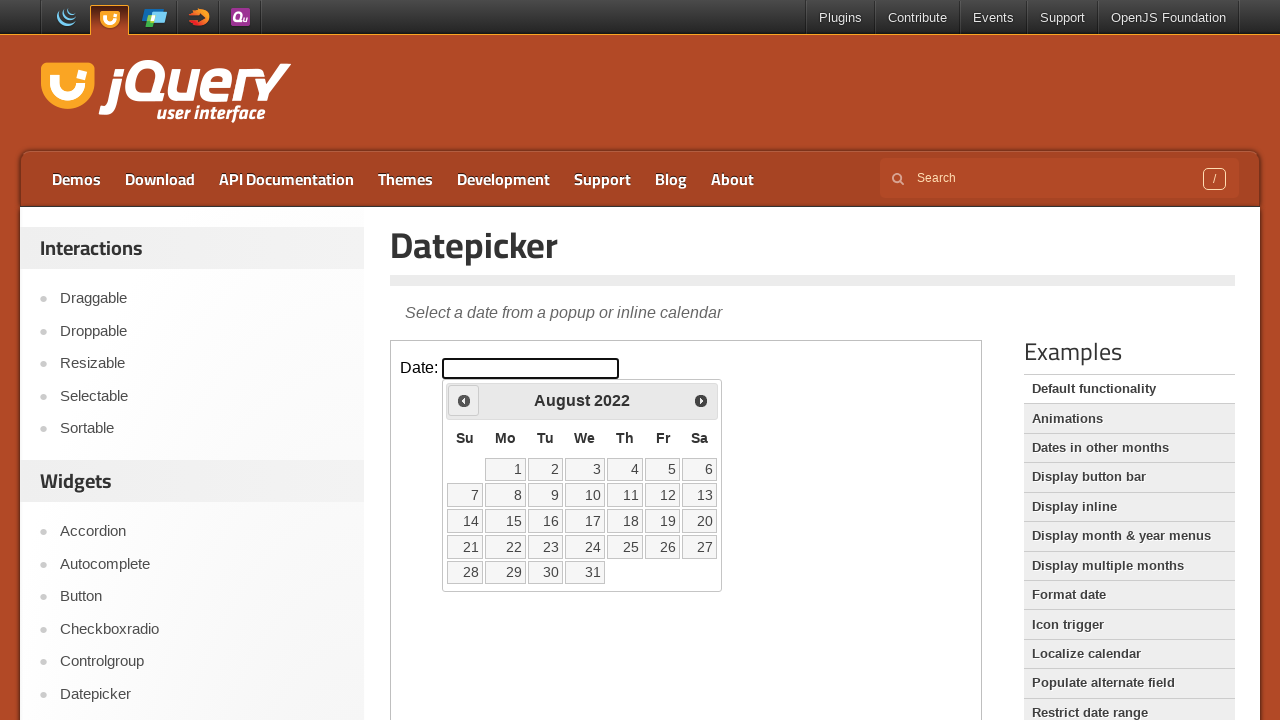

Retrieved current month 'August' and year '2022'
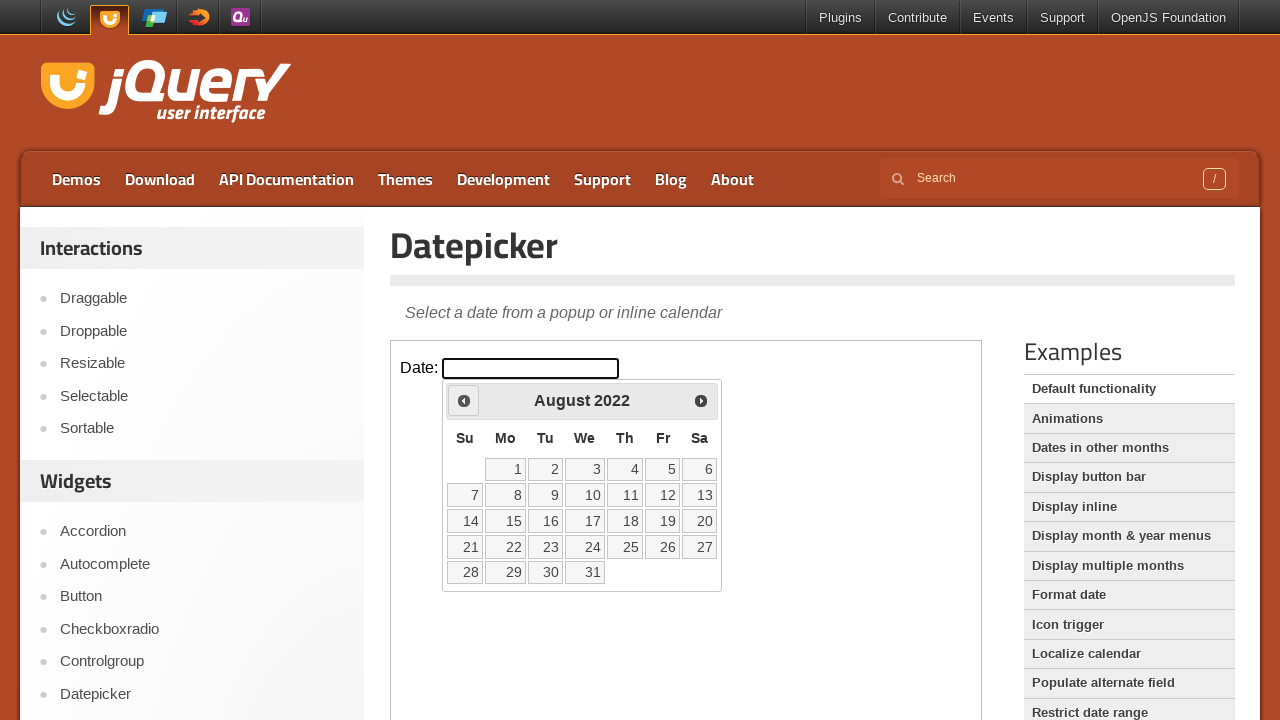

Selected date 12 in the calendar (August 12, 2022) at (663, 495) on iframe >> nth=0 >> internal:control=enter-frame >> table.ui-datepicker-calendar 
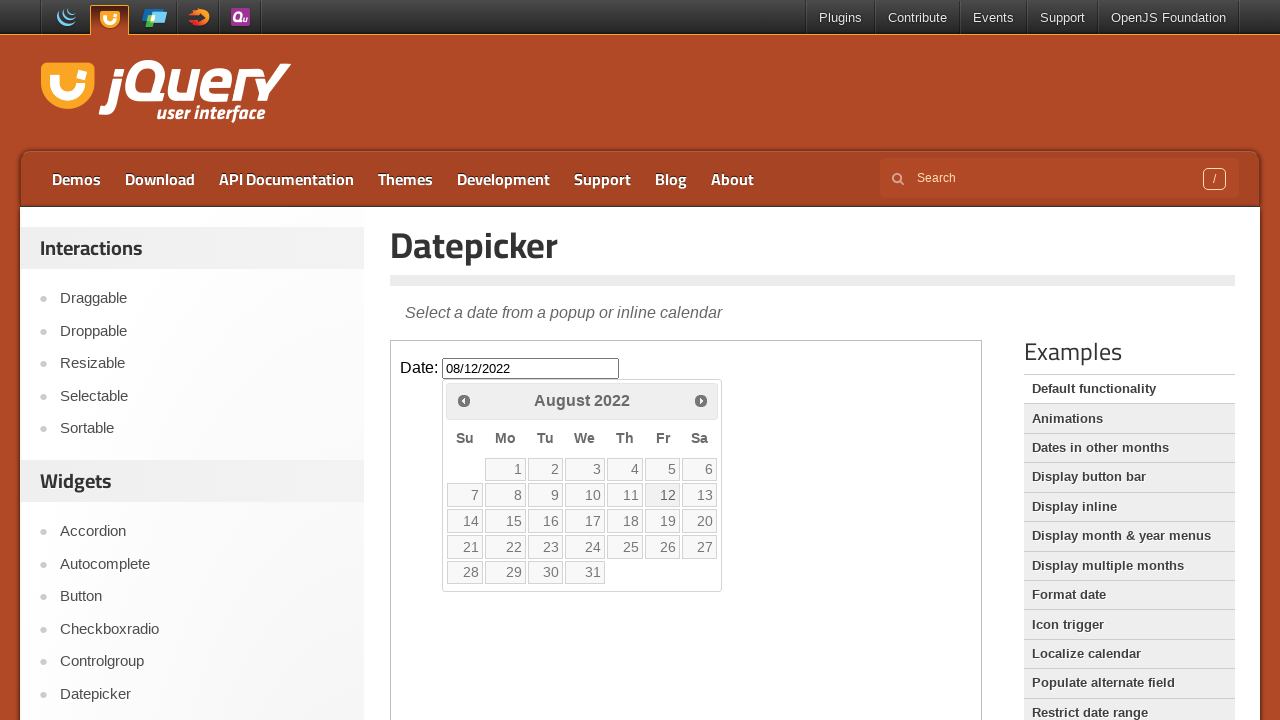

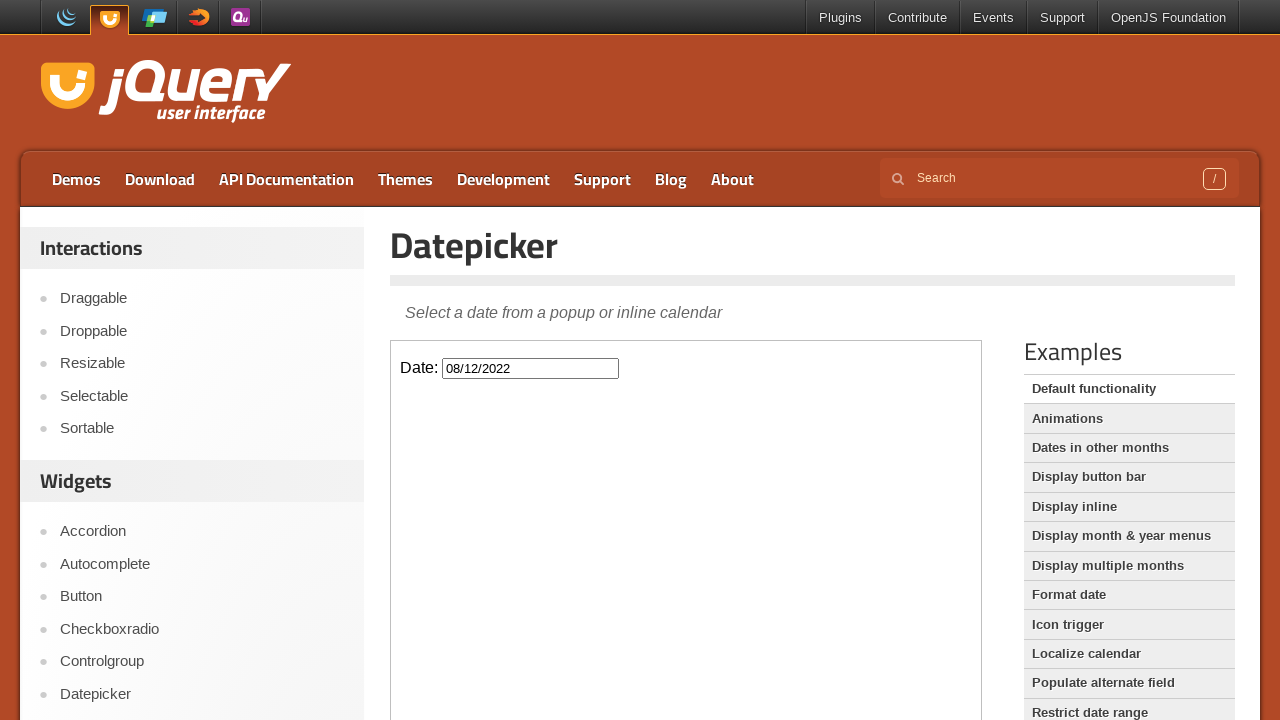